Tests a large form by filling all input fields with a response text and clicking the submit button.

Starting URL: http://suninjuly.github.io/huge_form.html

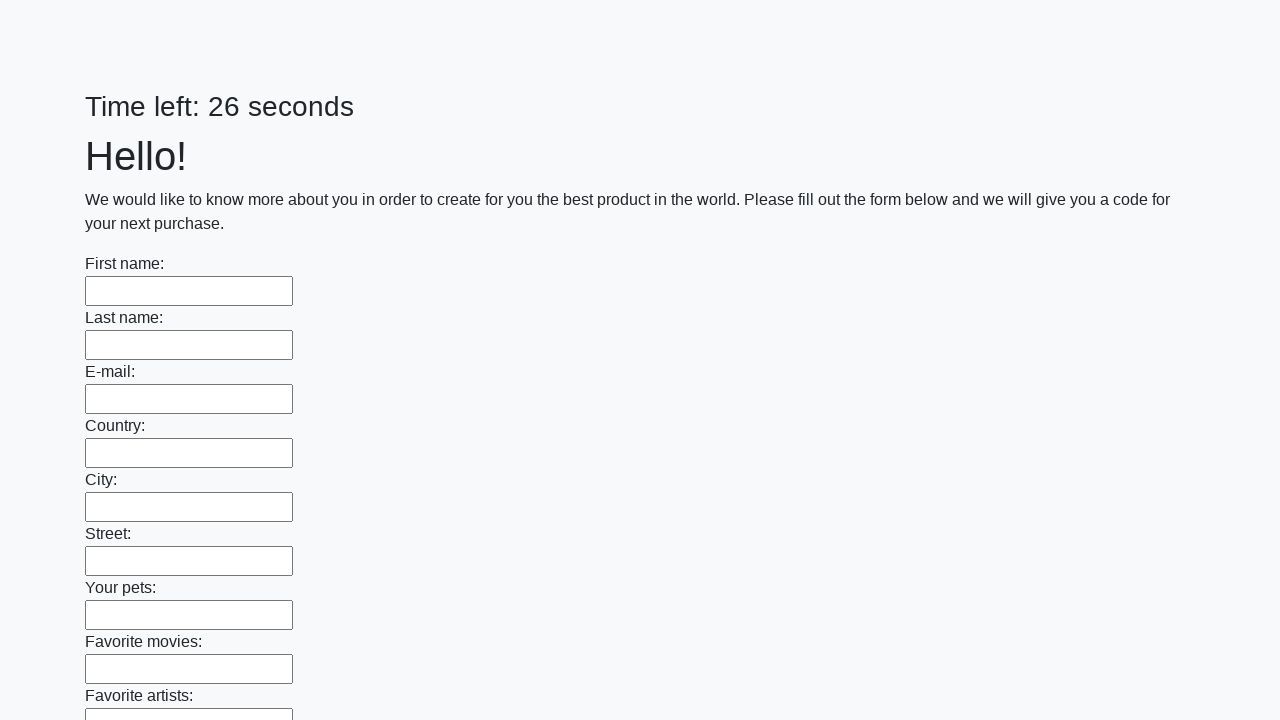

Navigated to huge form page
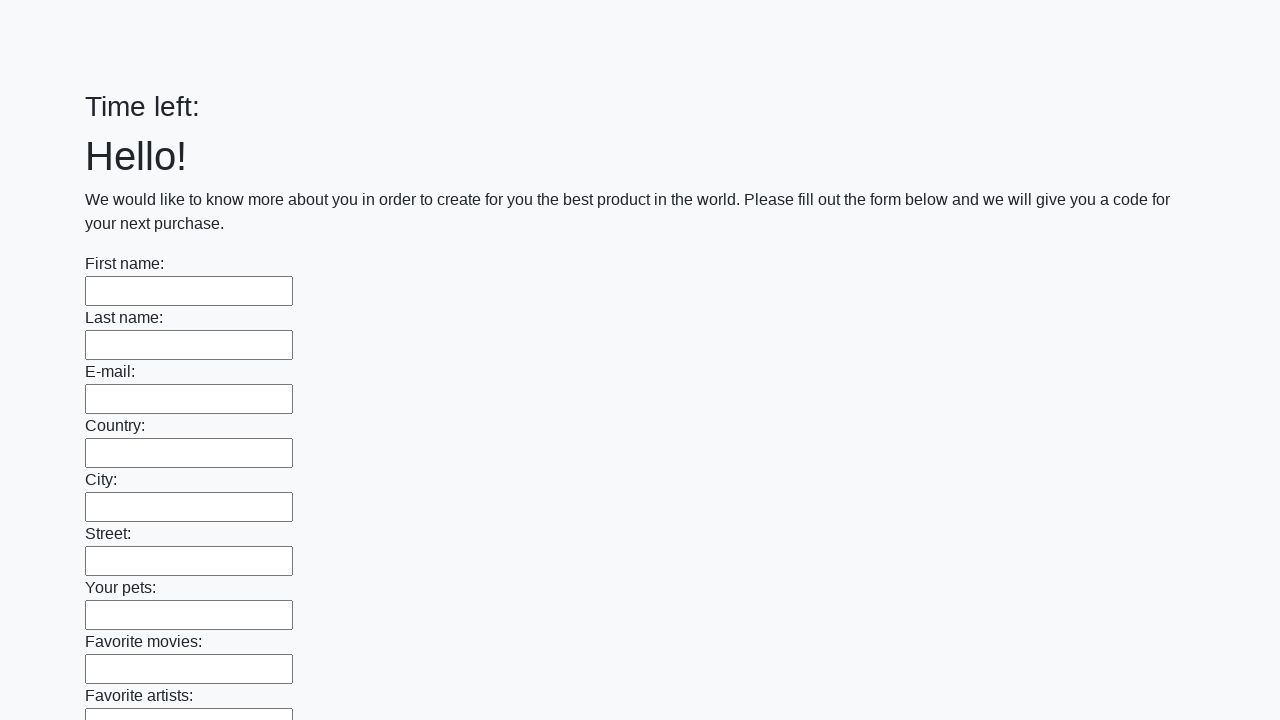

Located all input fields on the form
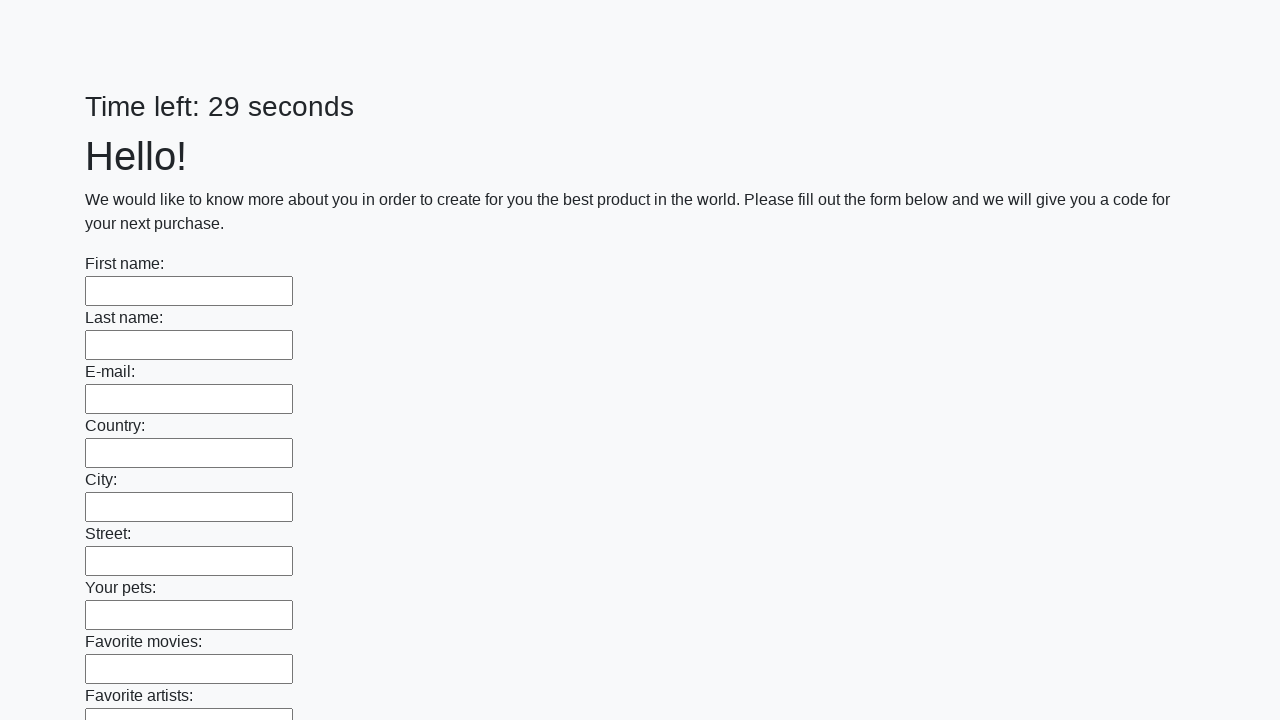

Filled an input field with 'My answer' on input >> nth=0
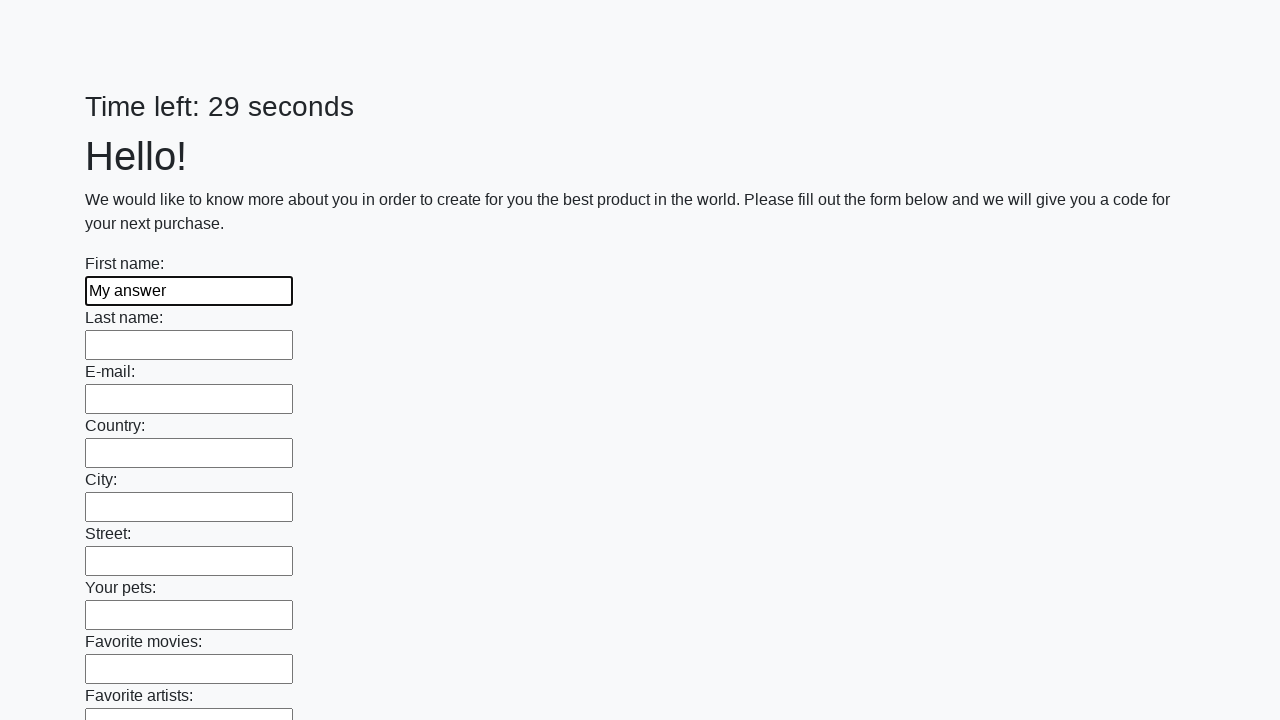

Filled an input field with 'My answer' on input >> nth=1
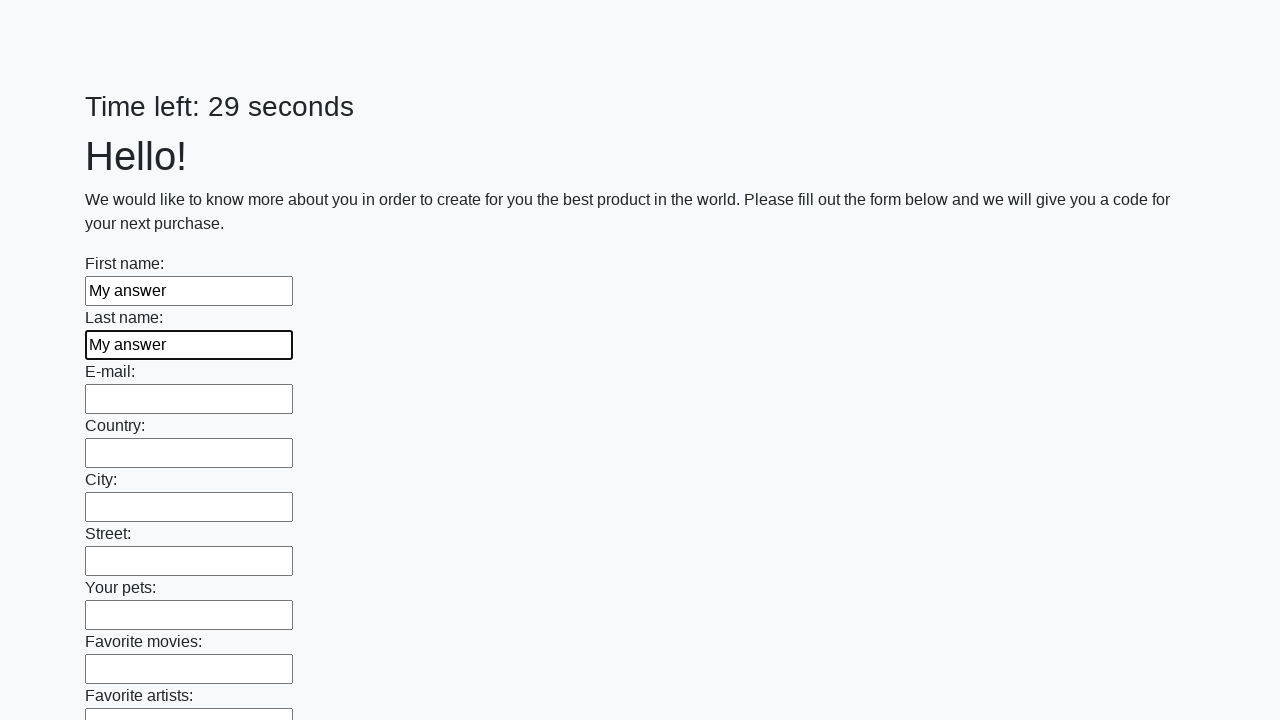

Filled an input field with 'My answer' on input >> nth=2
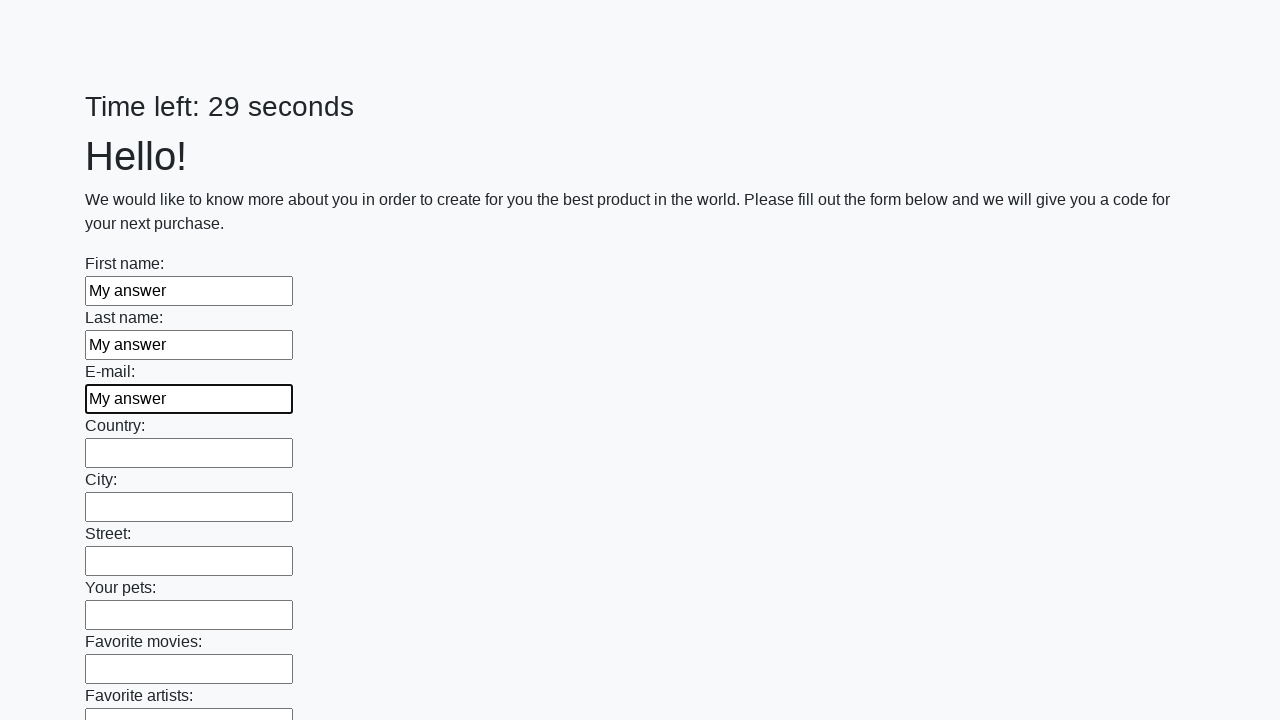

Filled an input field with 'My answer' on input >> nth=3
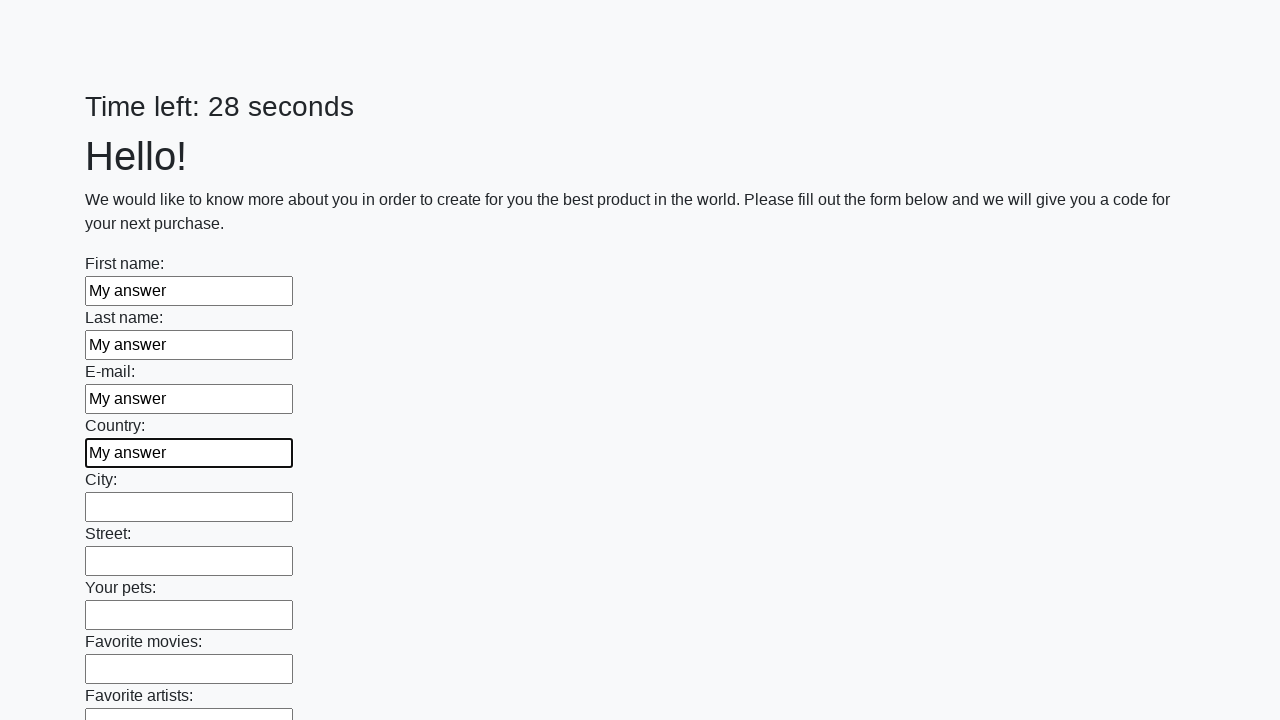

Filled an input field with 'My answer' on input >> nth=4
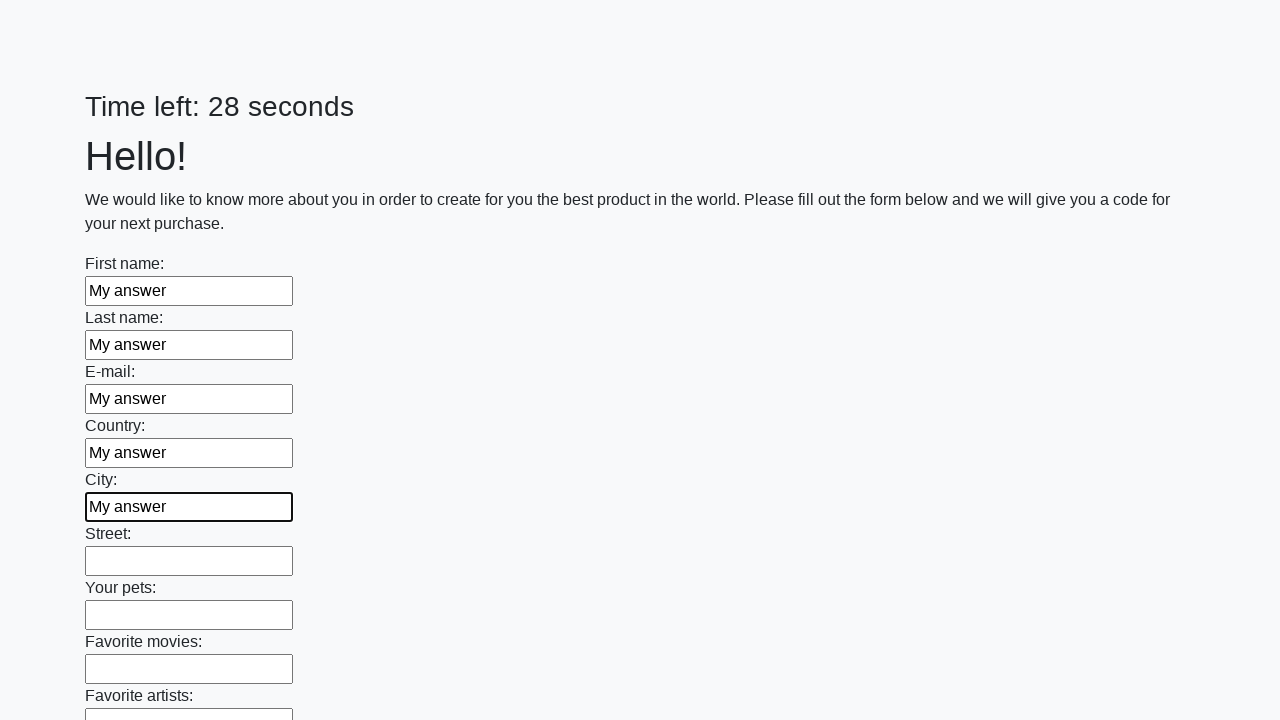

Filled an input field with 'My answer' on input >> nth=5
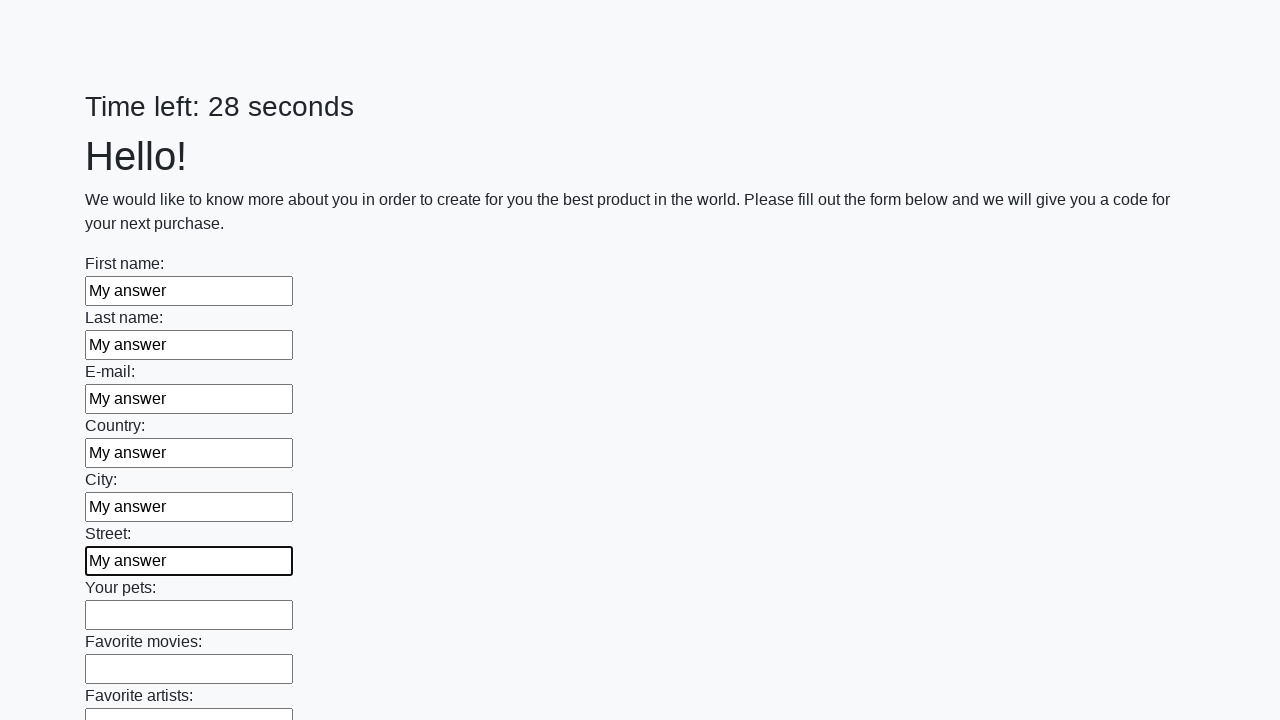

Filled an input field with 'My answer' on input >> nth=6
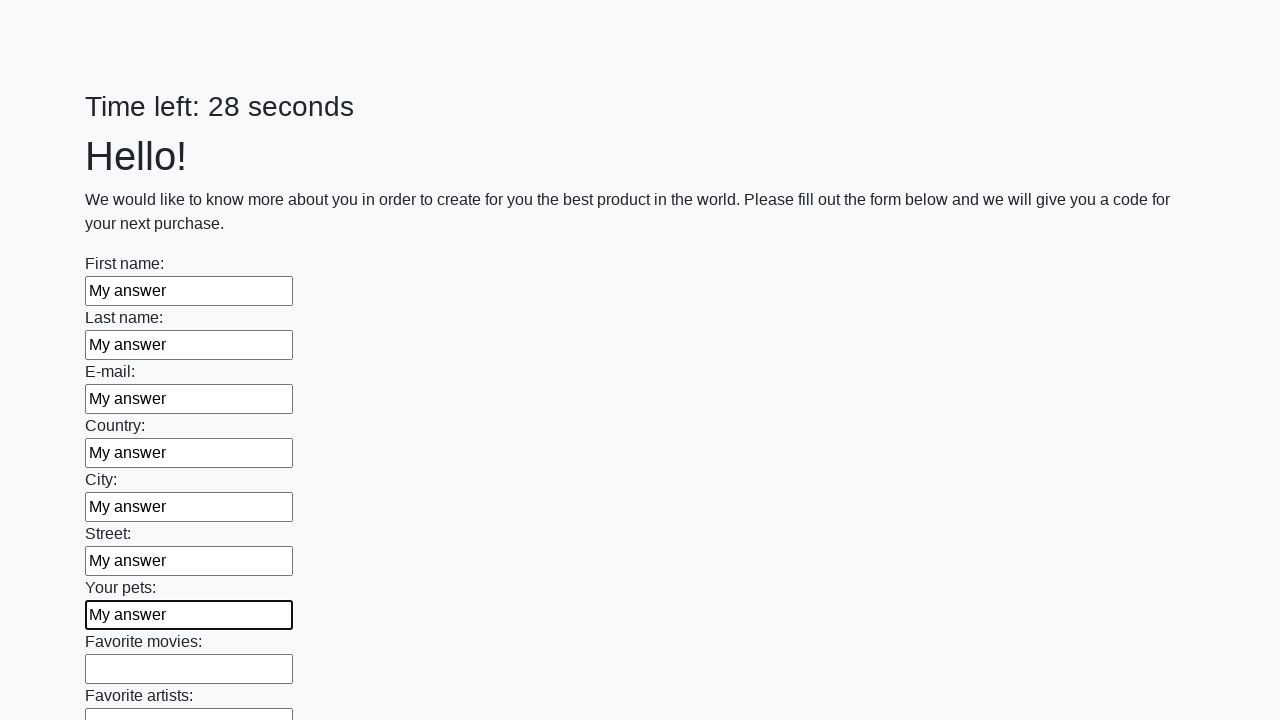

Filled an input field with 'My answer' on input >> nth=7
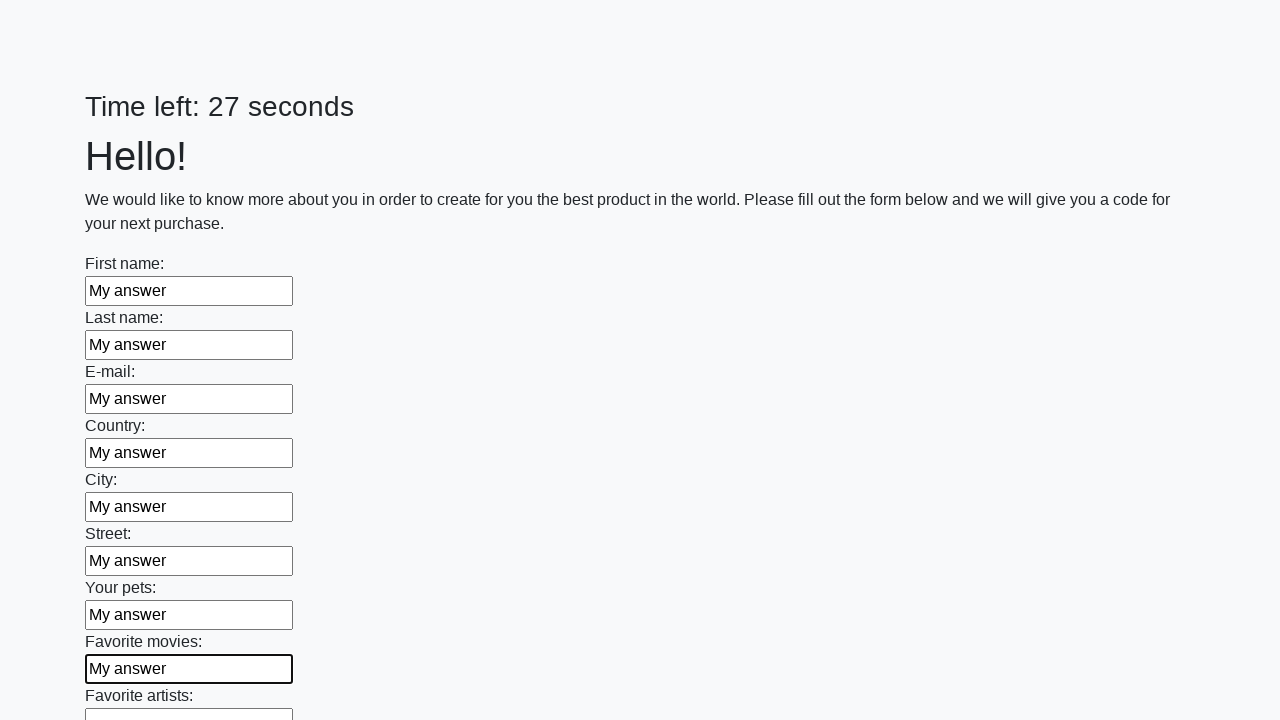

Filled an input field with 'My answer' on input >> nth=8
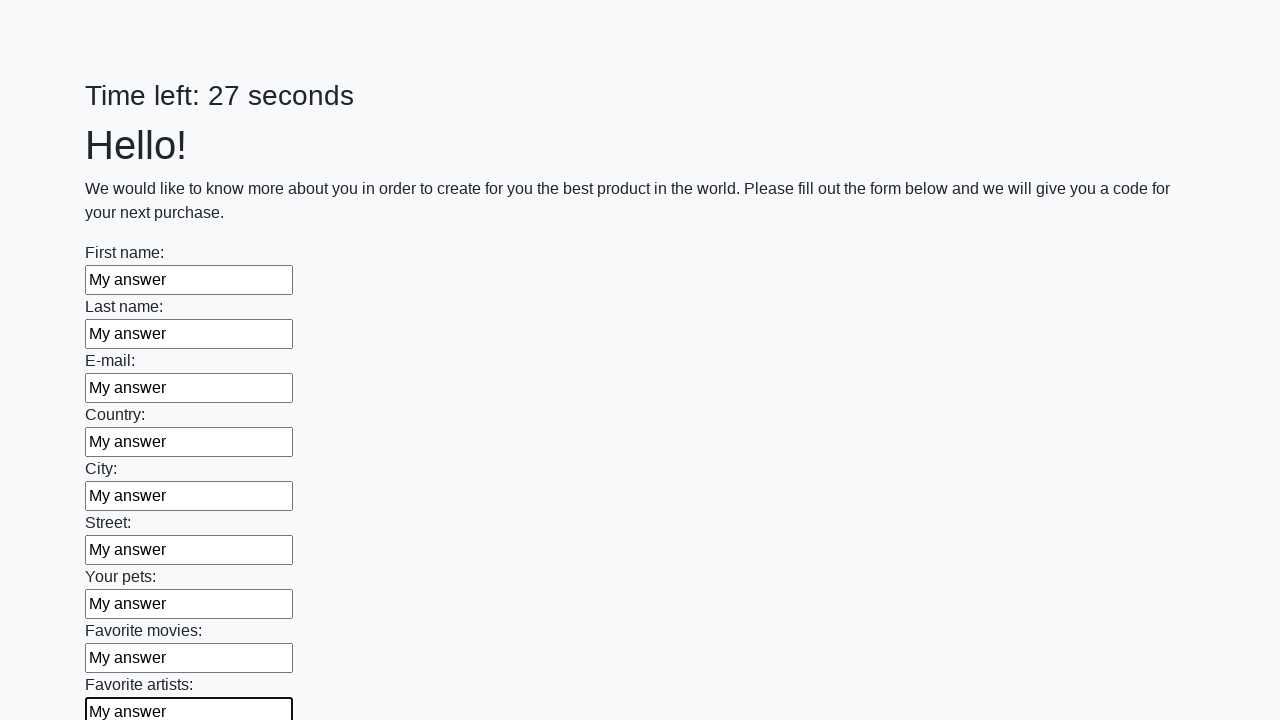

Filled an input field with 'My answer' on input >> nth=9
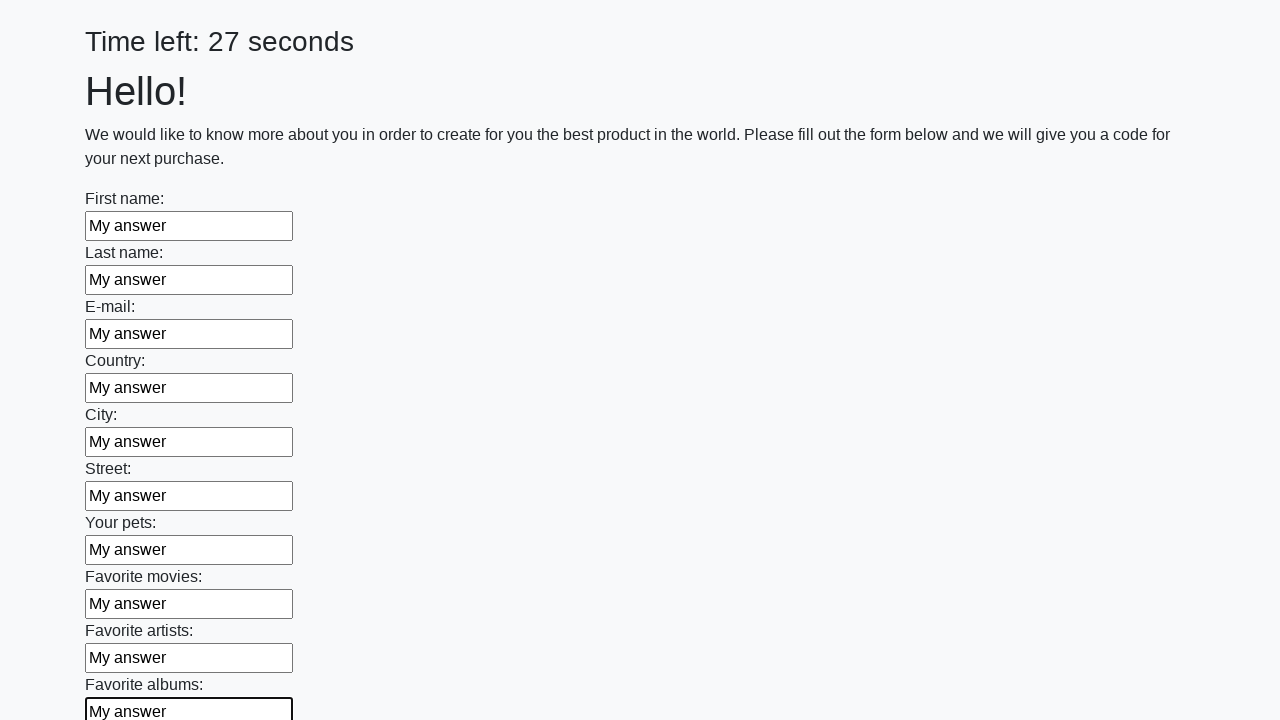

Filled an input field with 'My answer' on input >> nth=10
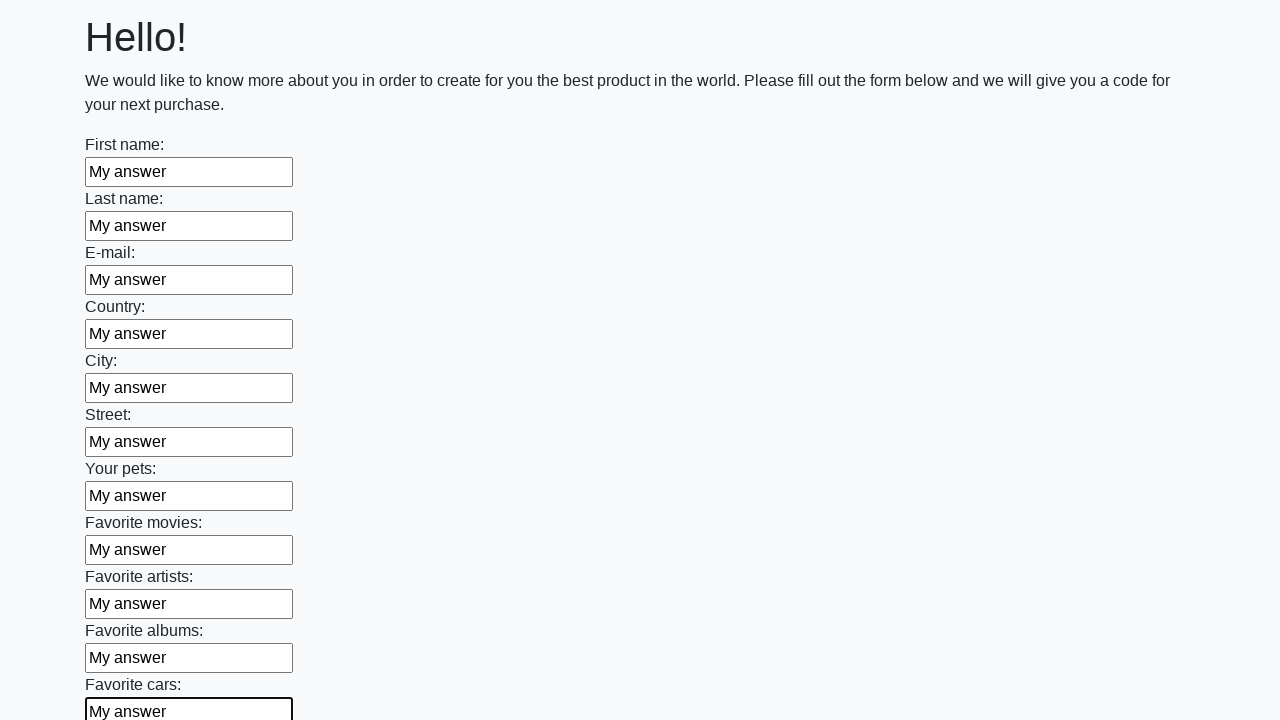

Filled an input field with 'My answer' on input >> nth=11
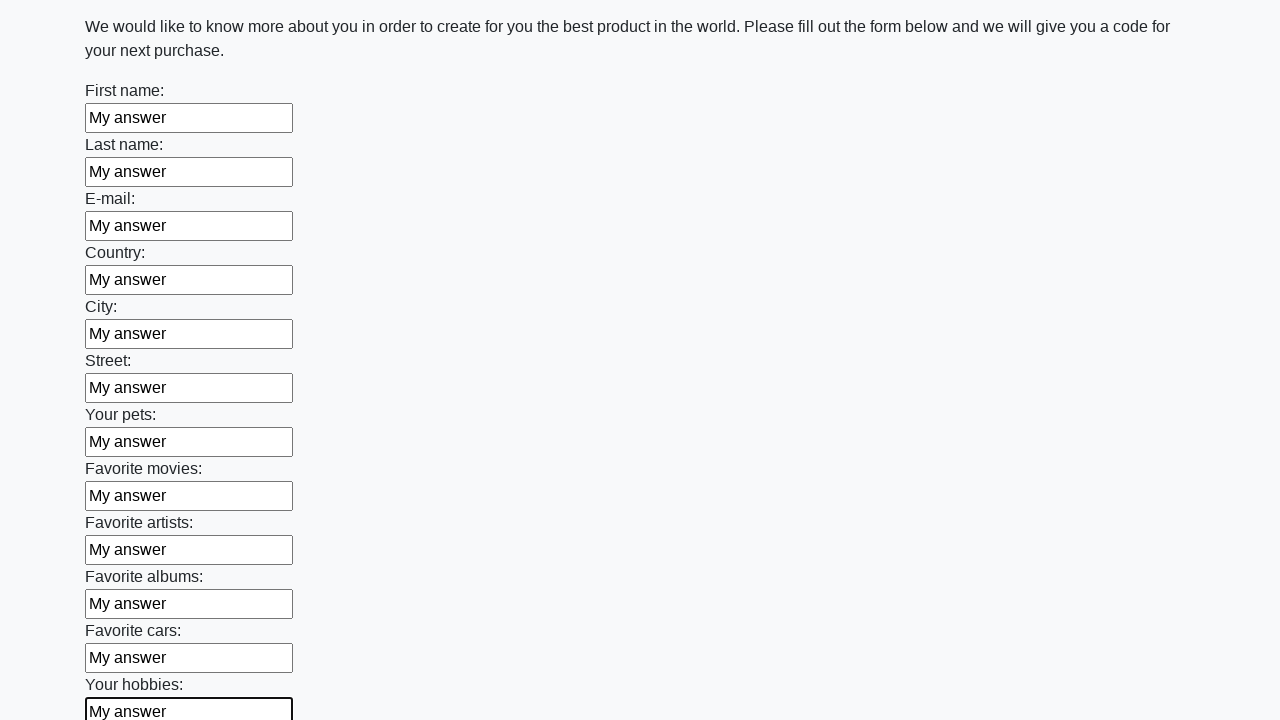

Filled an input field with 'My answer' on input >> nth=12
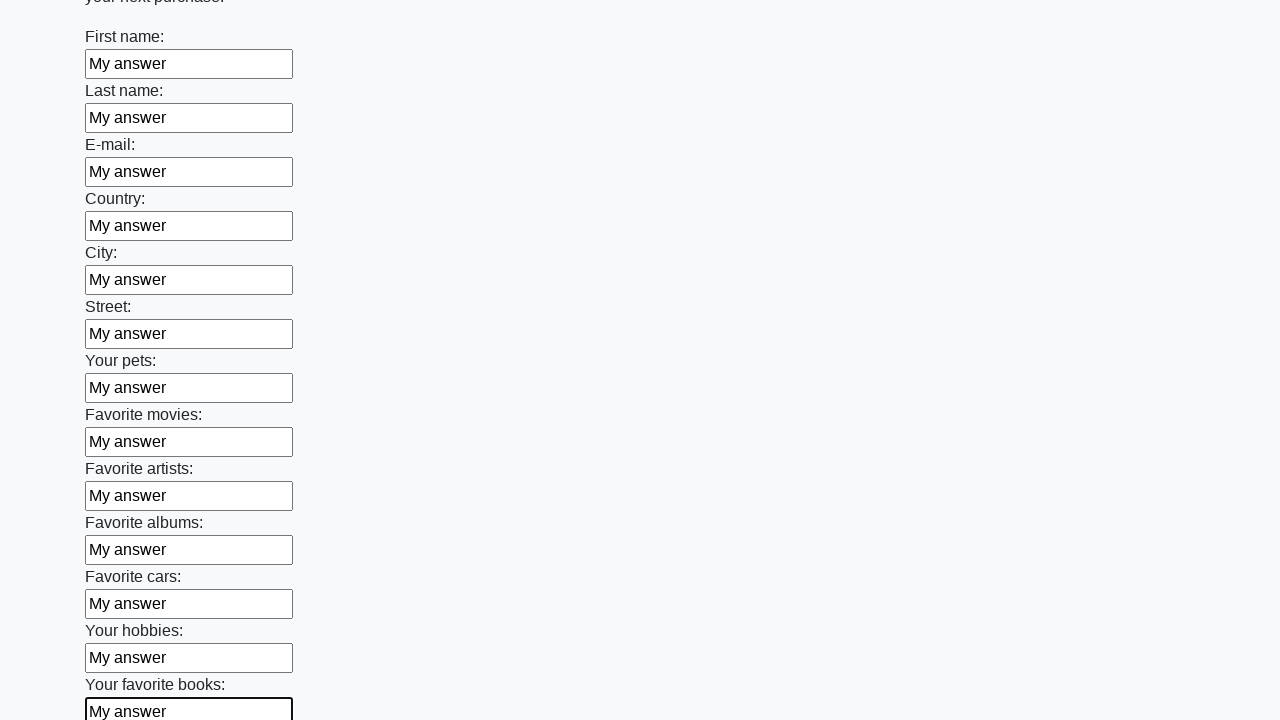

Filled an input field with 'My answer' on input >> nth=13
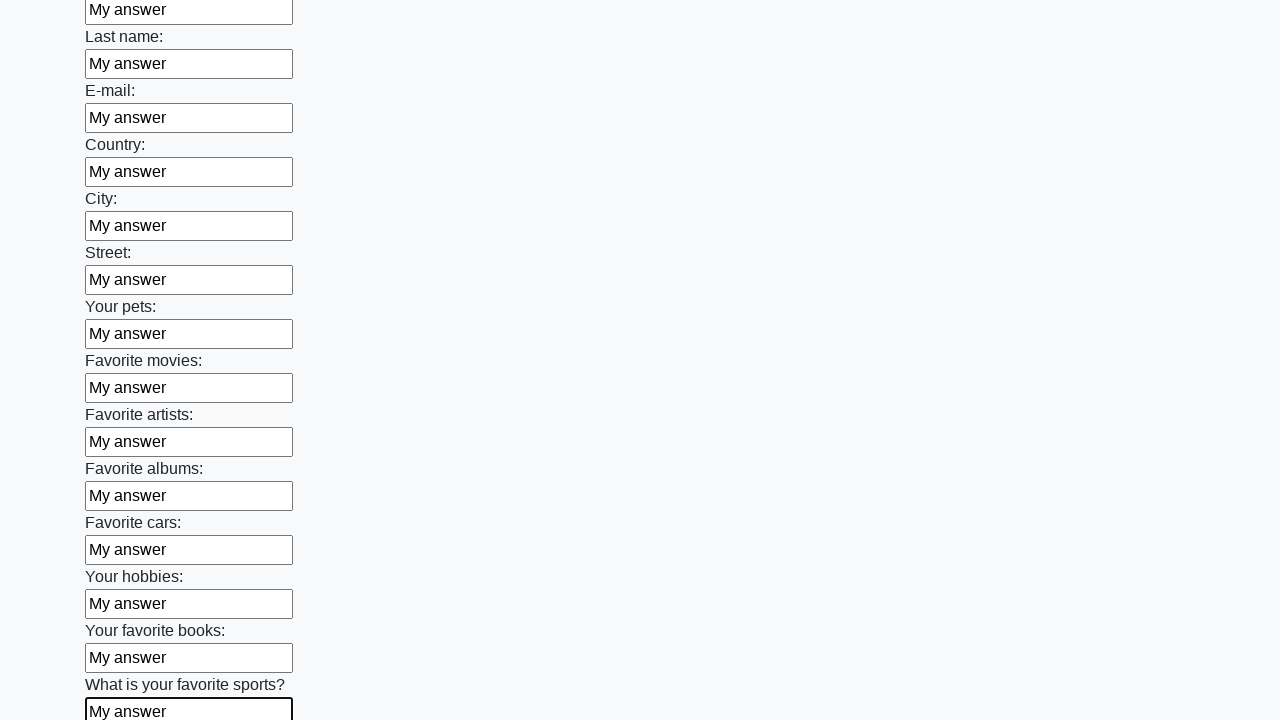

Filled an input field with 'My answer' on input >> nth=14
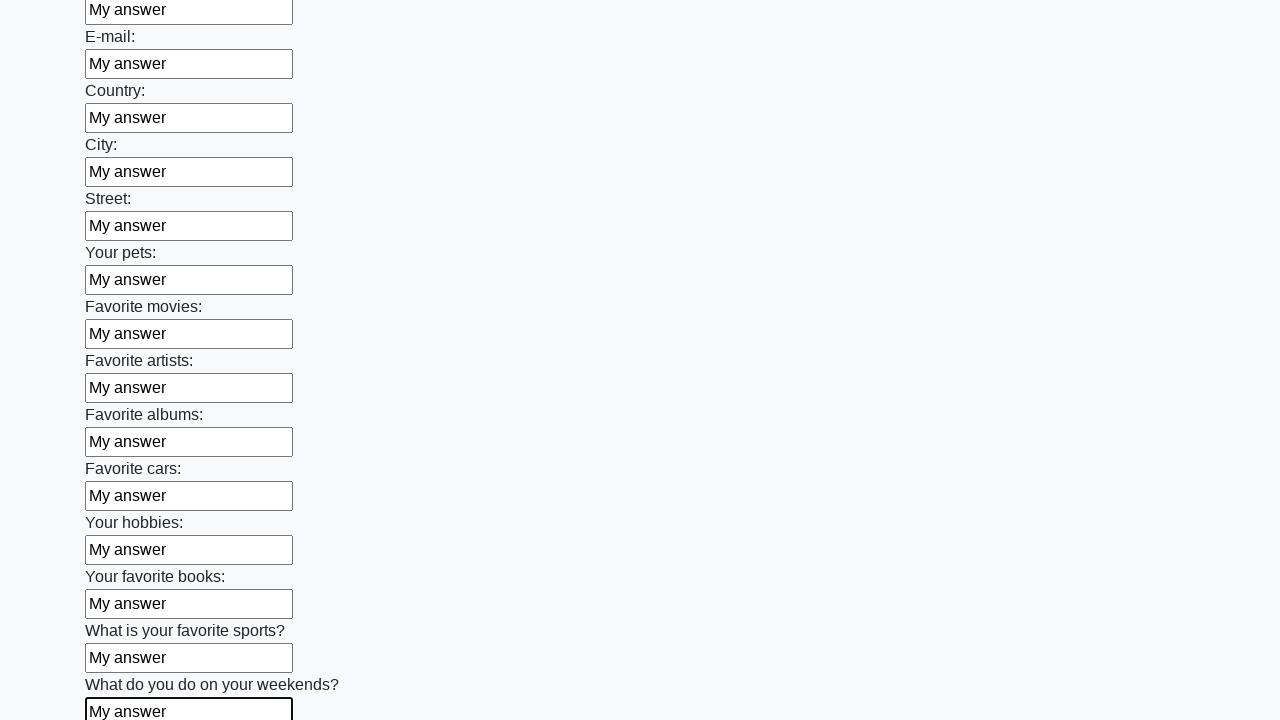

Filled an input field with 'My answer' on input >> nth=15
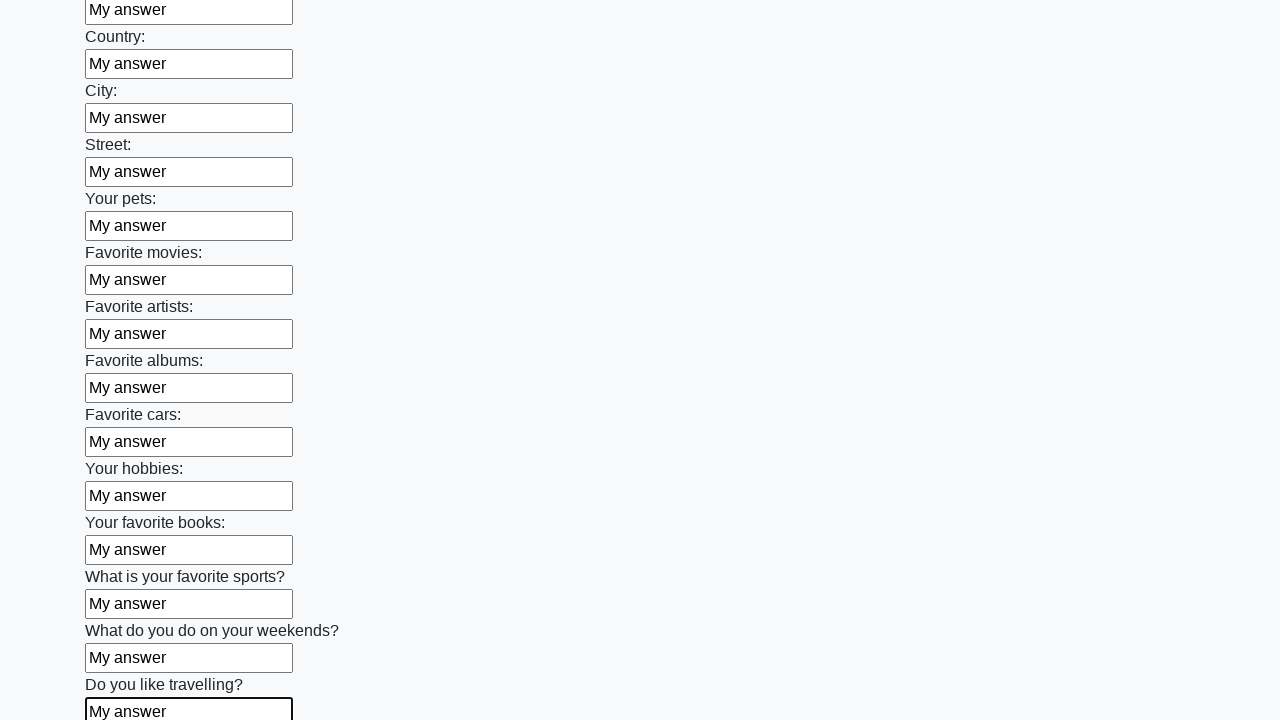

Filled an input field with 'My answer' on input >> nth=16
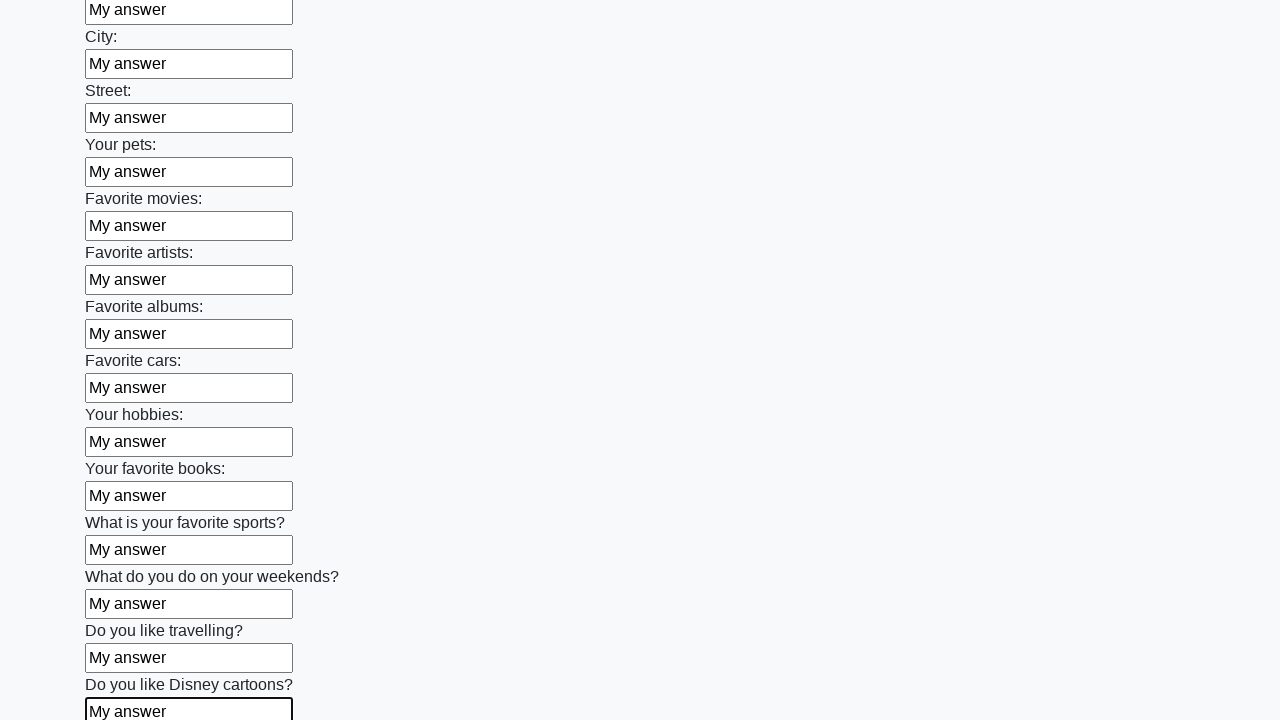

Filled an input field with 'My answer' on input >> nth=17
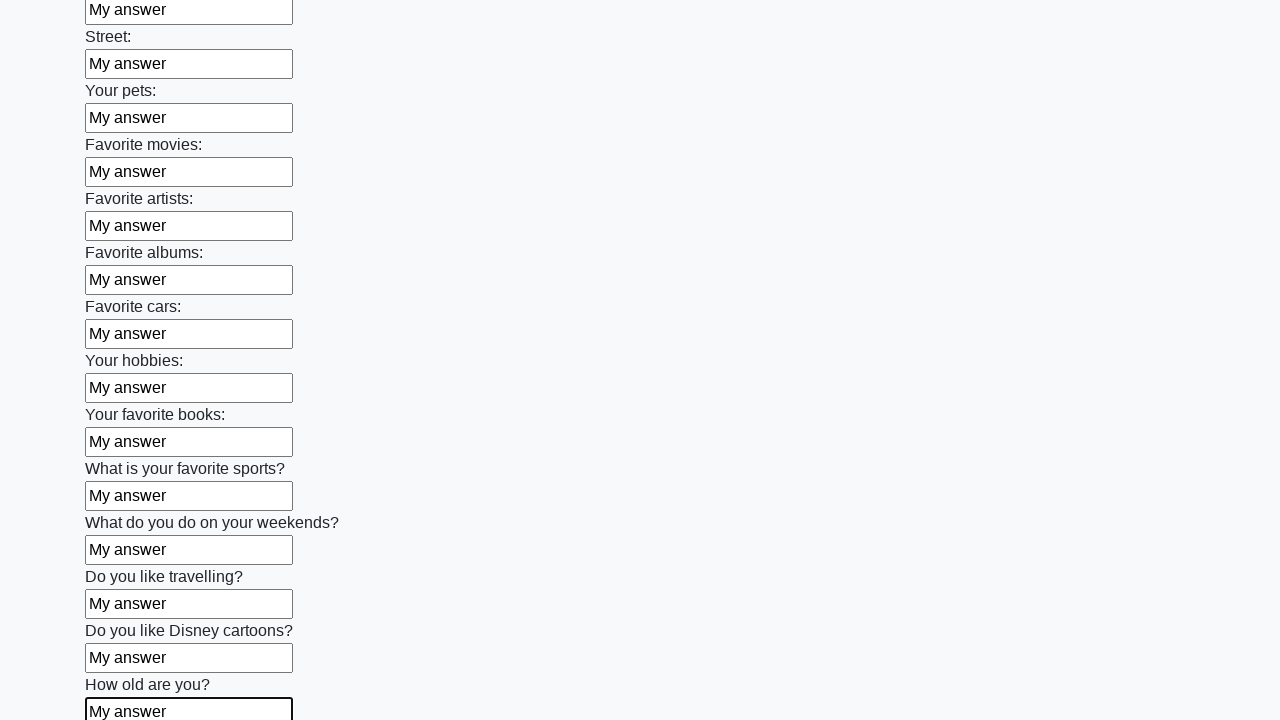

Filled an input field with 'My answer' on input >> nth=18
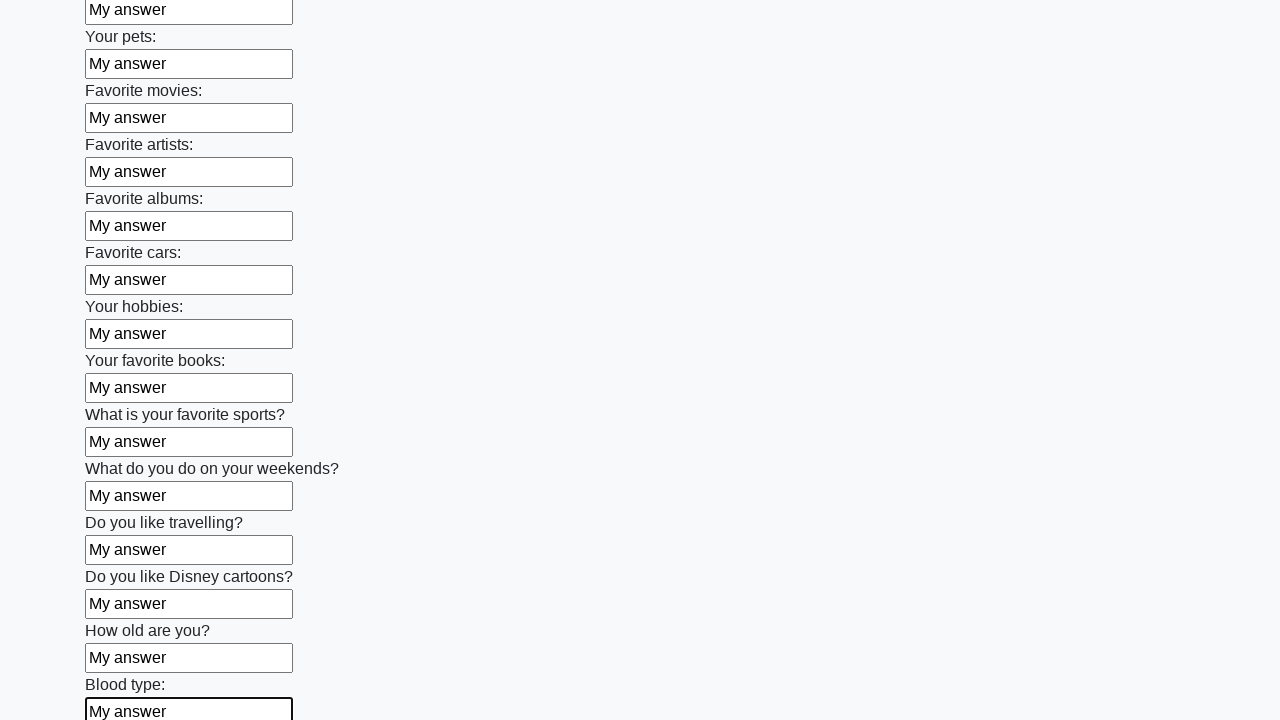

Filled an input field with 'My answer' on input >> nth=19
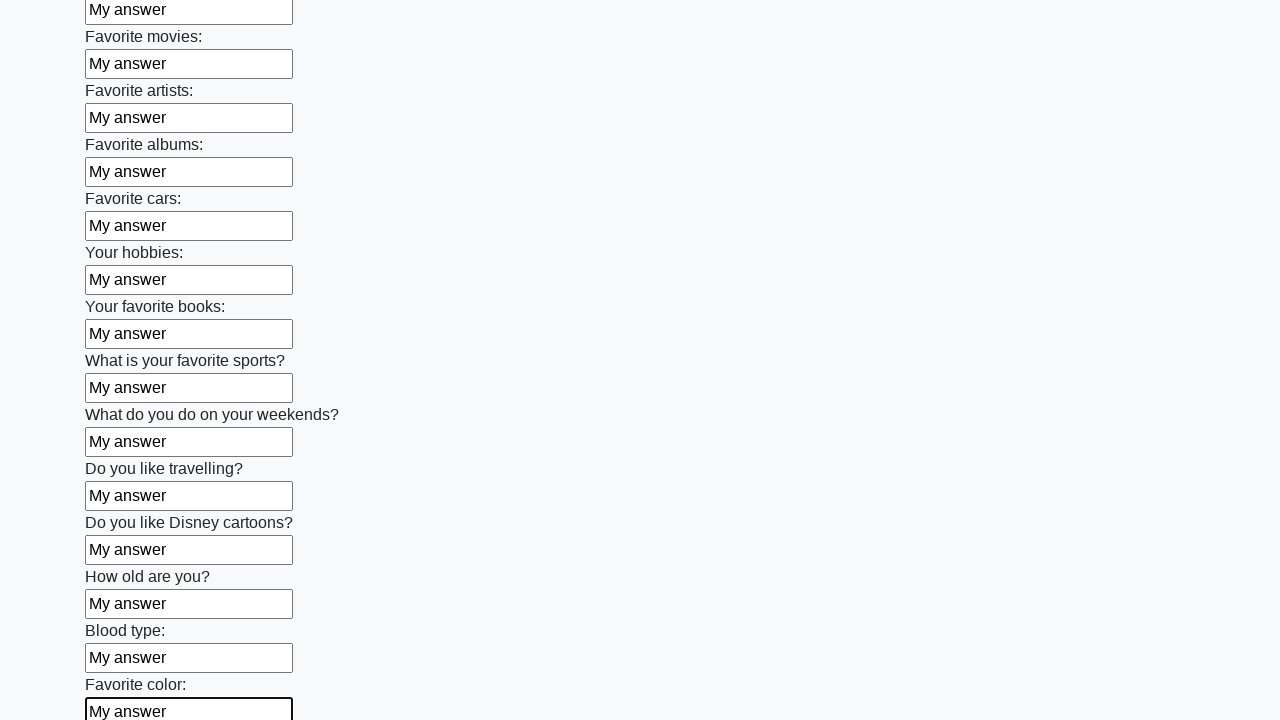

Filled an input field with 'My answer' on input >> nth=20
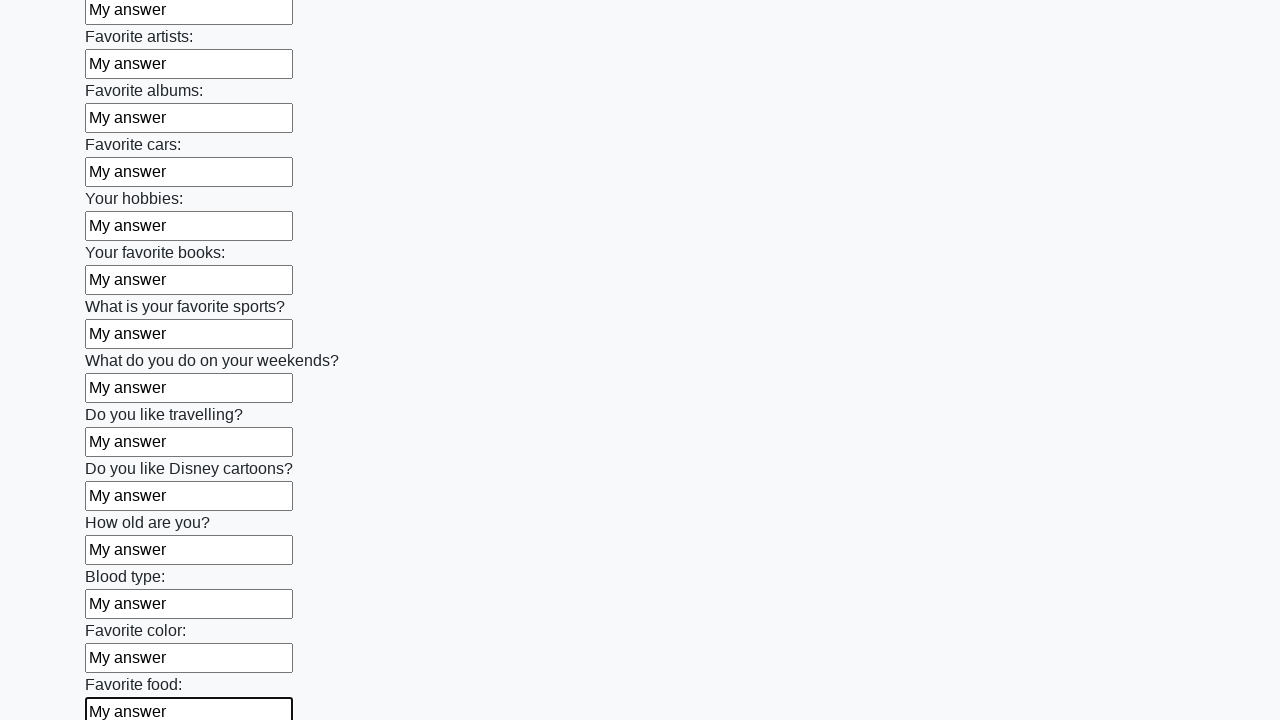

Filled an input field with 'My answer' on input >> nth=21
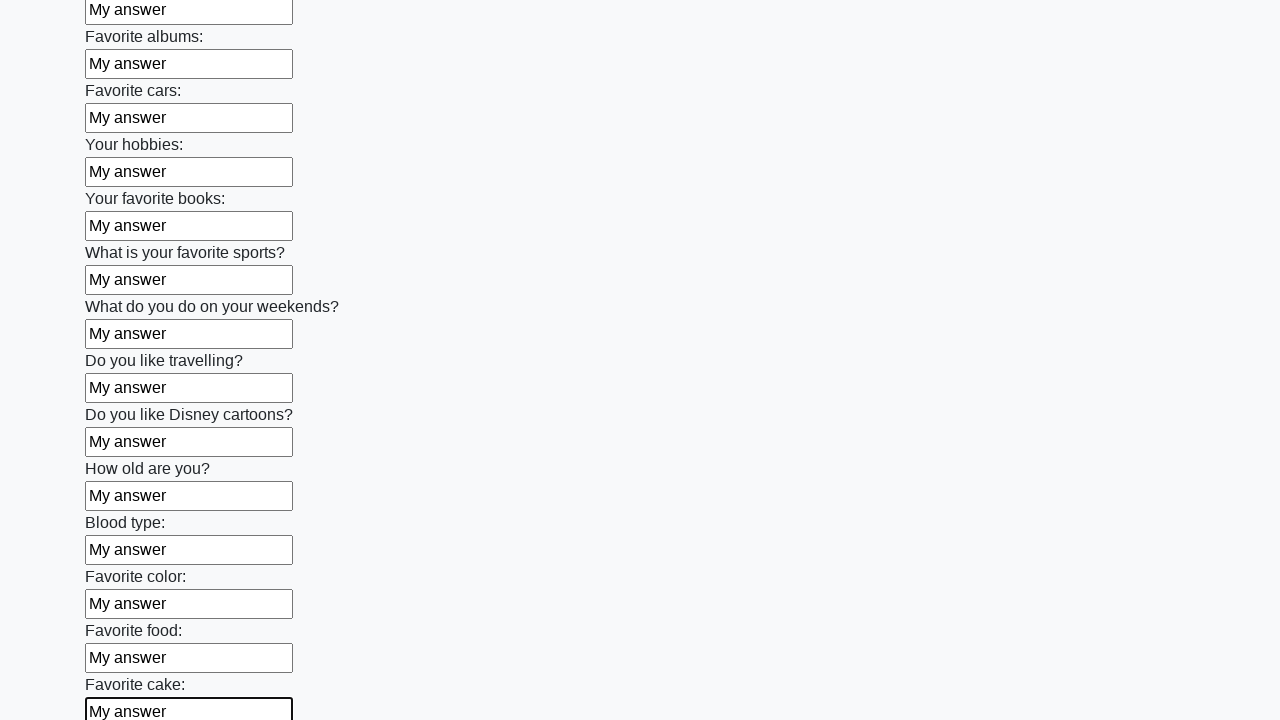

Filled an input field with 'My answer' on input >> nth=22
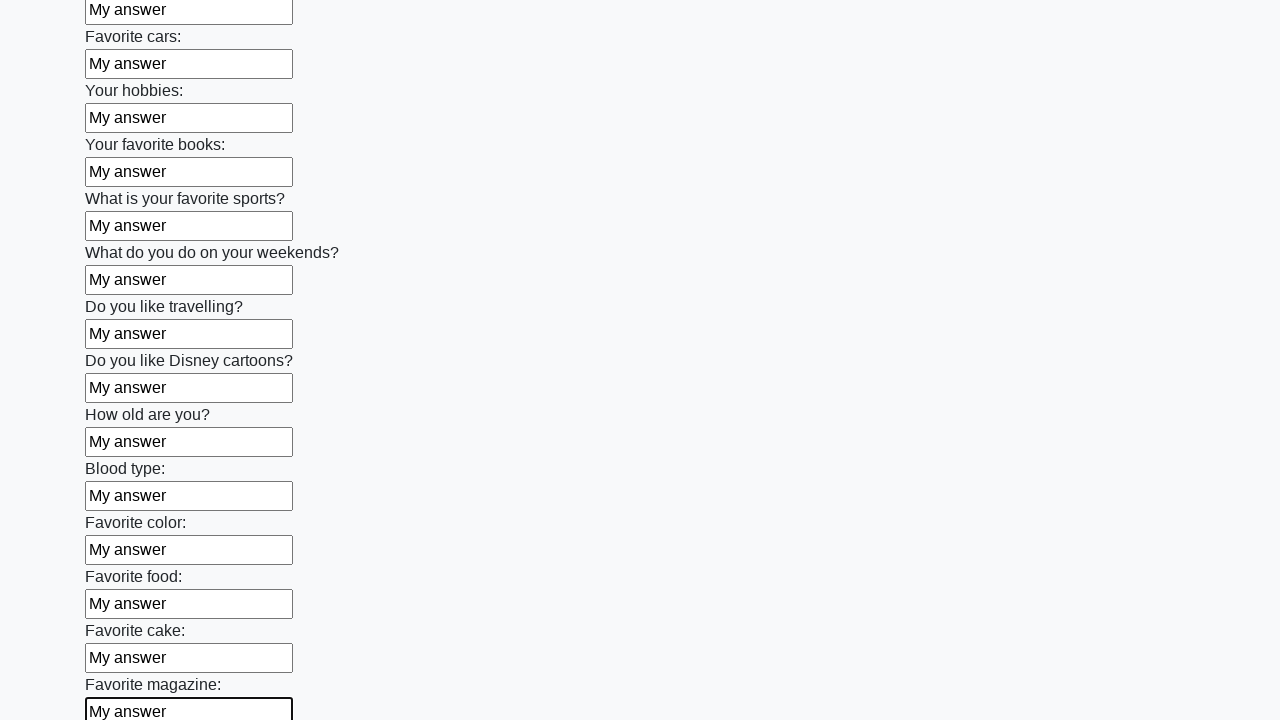

Filled an input field with 'My answer' on input >> nth=23
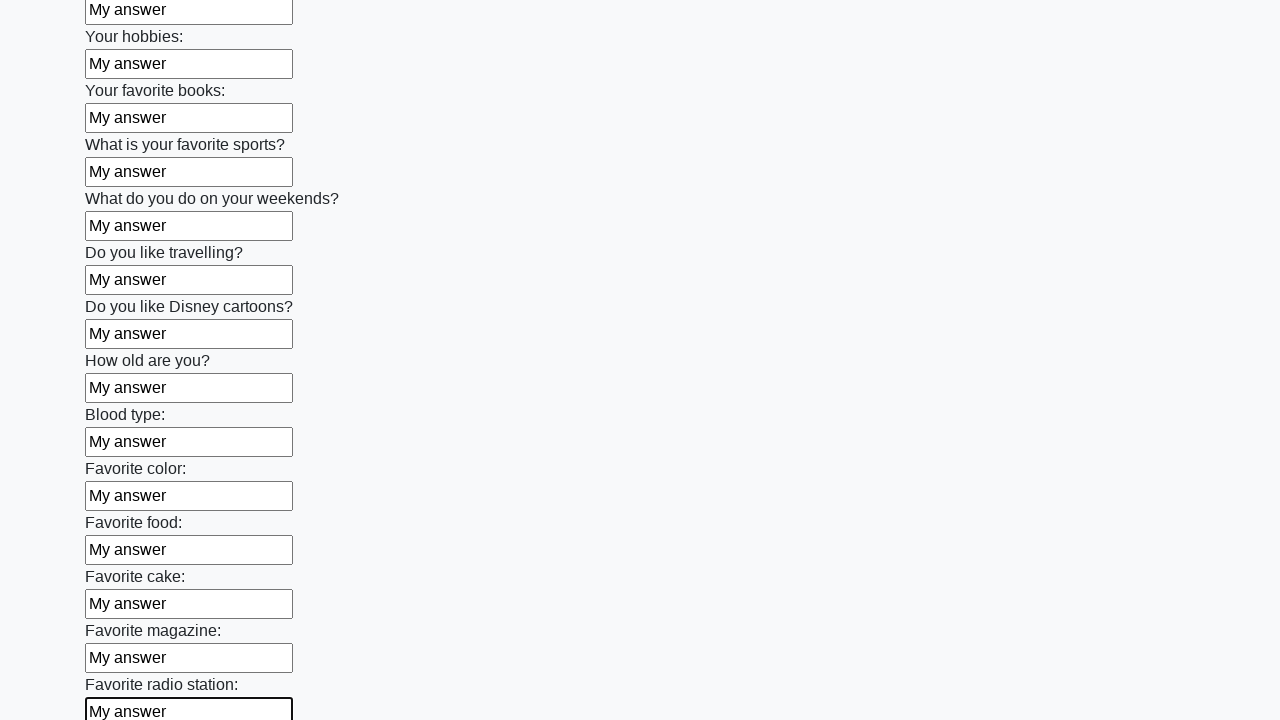

Filled an input field with 'My answer' on input >> nth=24
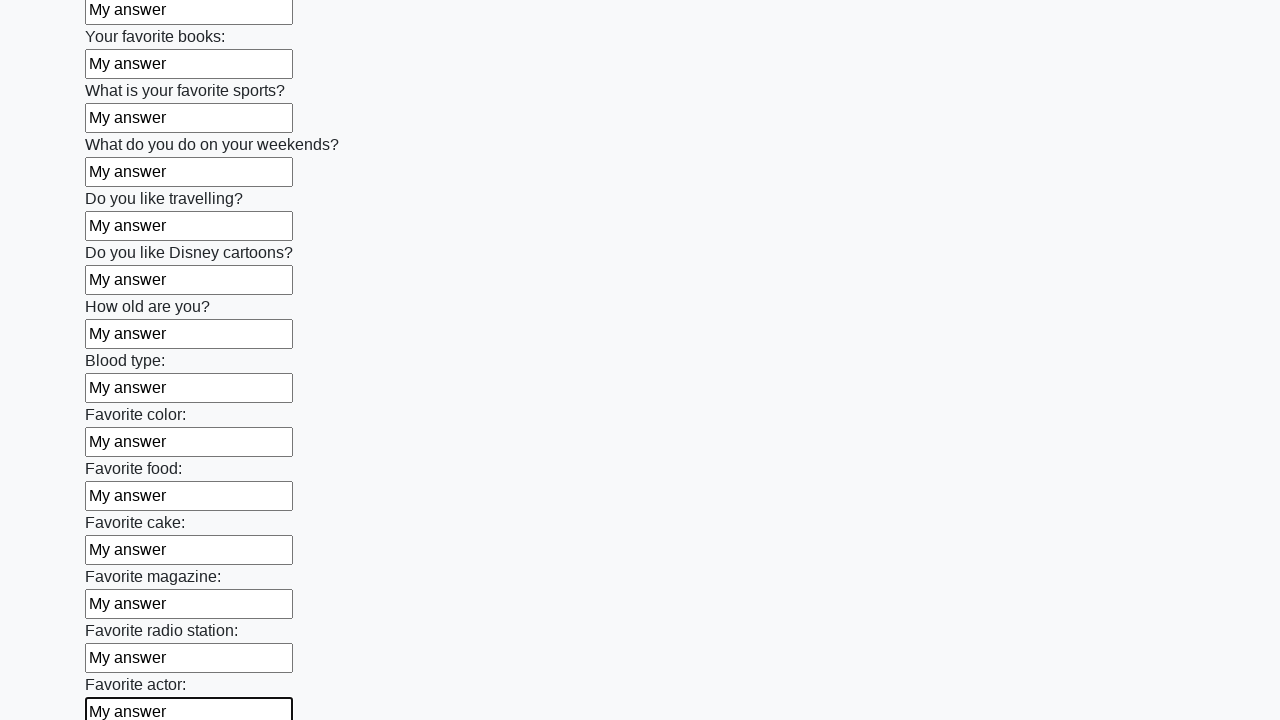

Filled an input field with 'My answer' on input >> nth=25
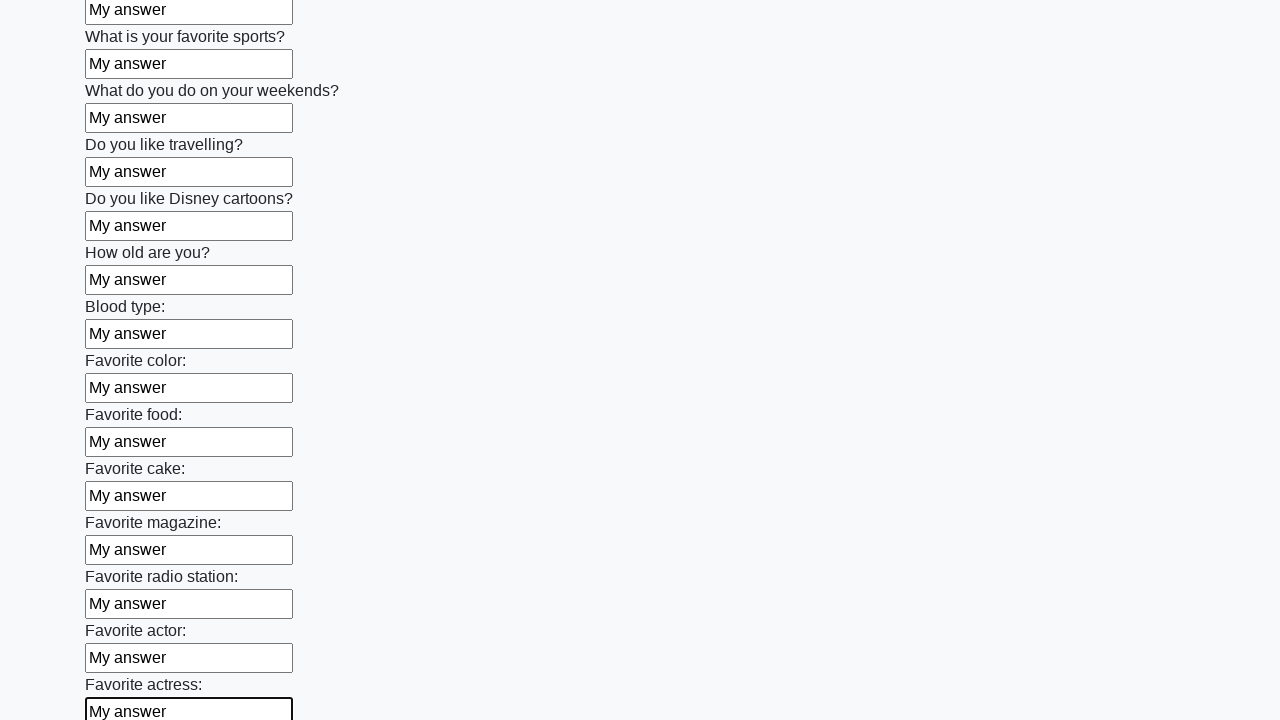

Filled an input field with 'My answer' on input >> nth=26
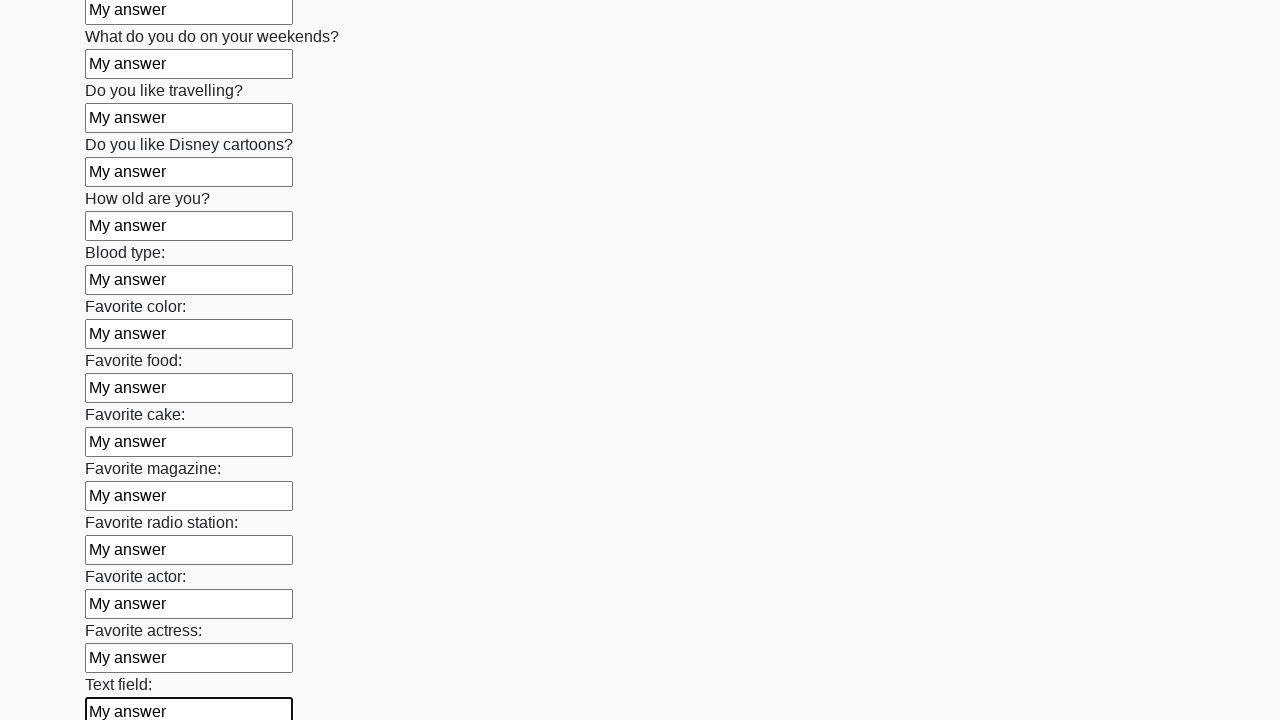

Filled an input field with 'My answer' on input >> nth=27
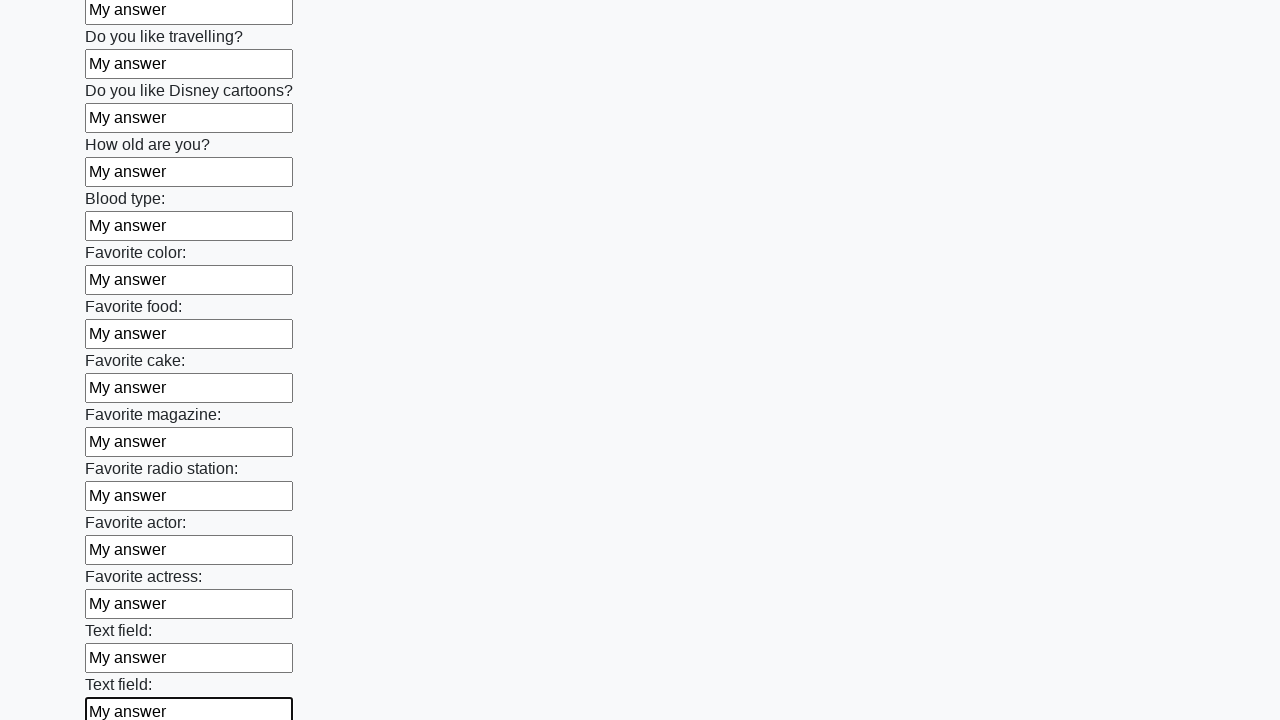

Filled an input field with 'My answer' on input >> nth=28
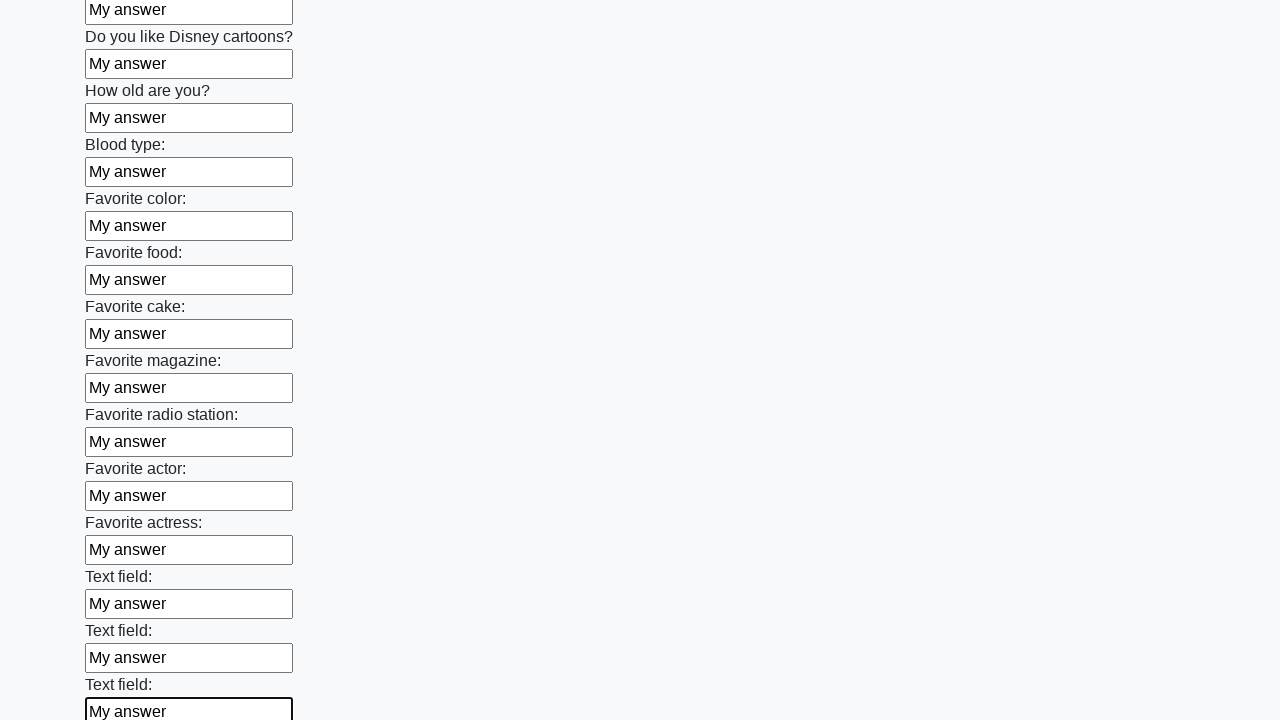

Filled an input field with 'My answer' on input >> nth=29
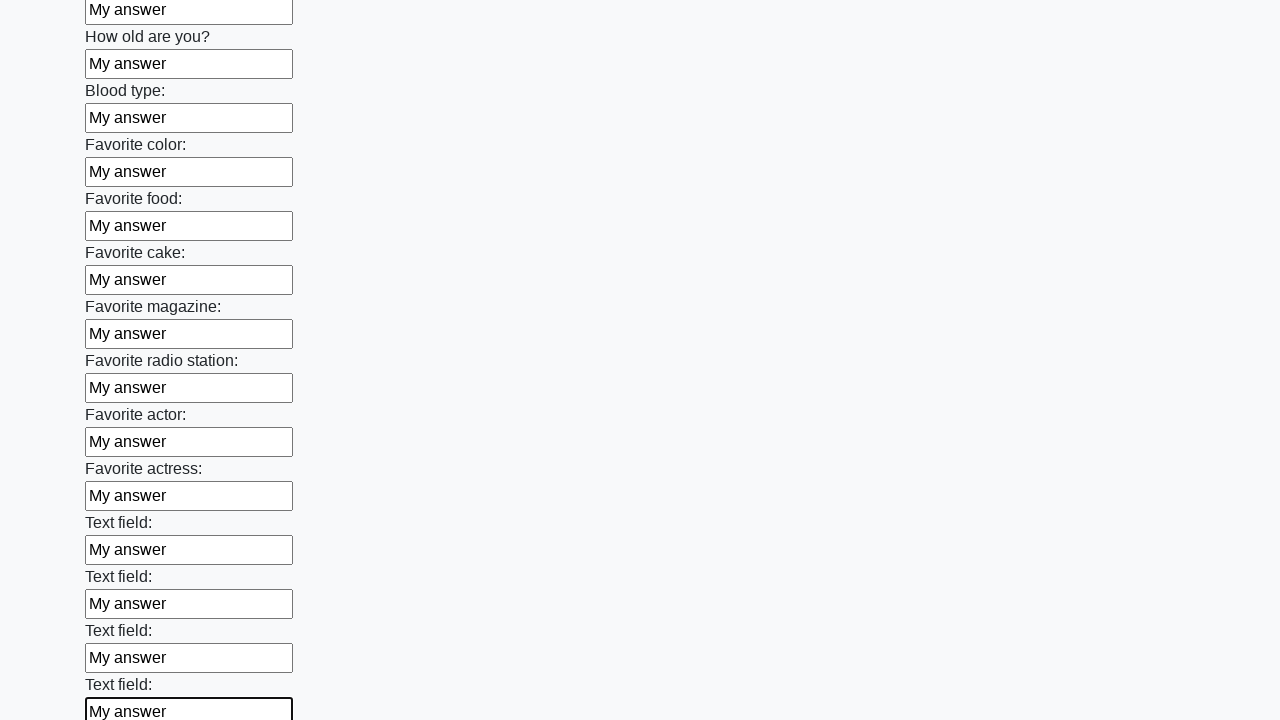

Filled an input field with 'My answer' on input >> nth=30
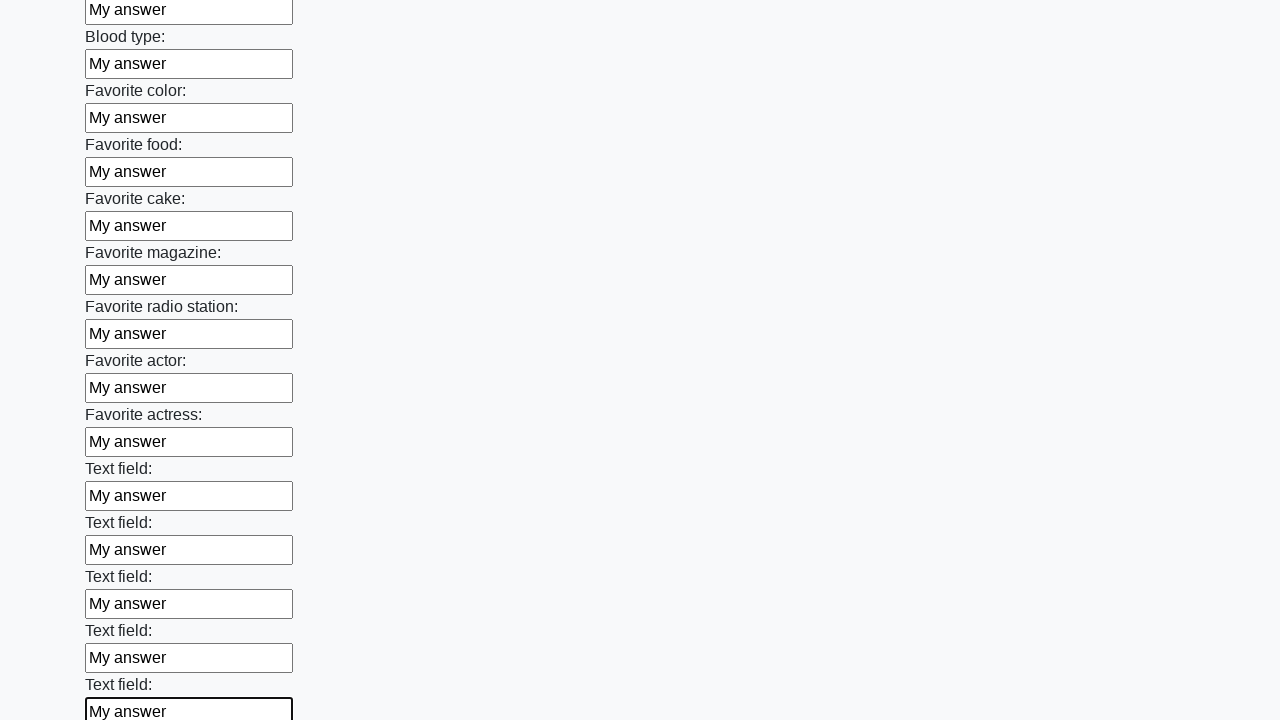

Filled an input field with 'My answer' on input >> nth=31
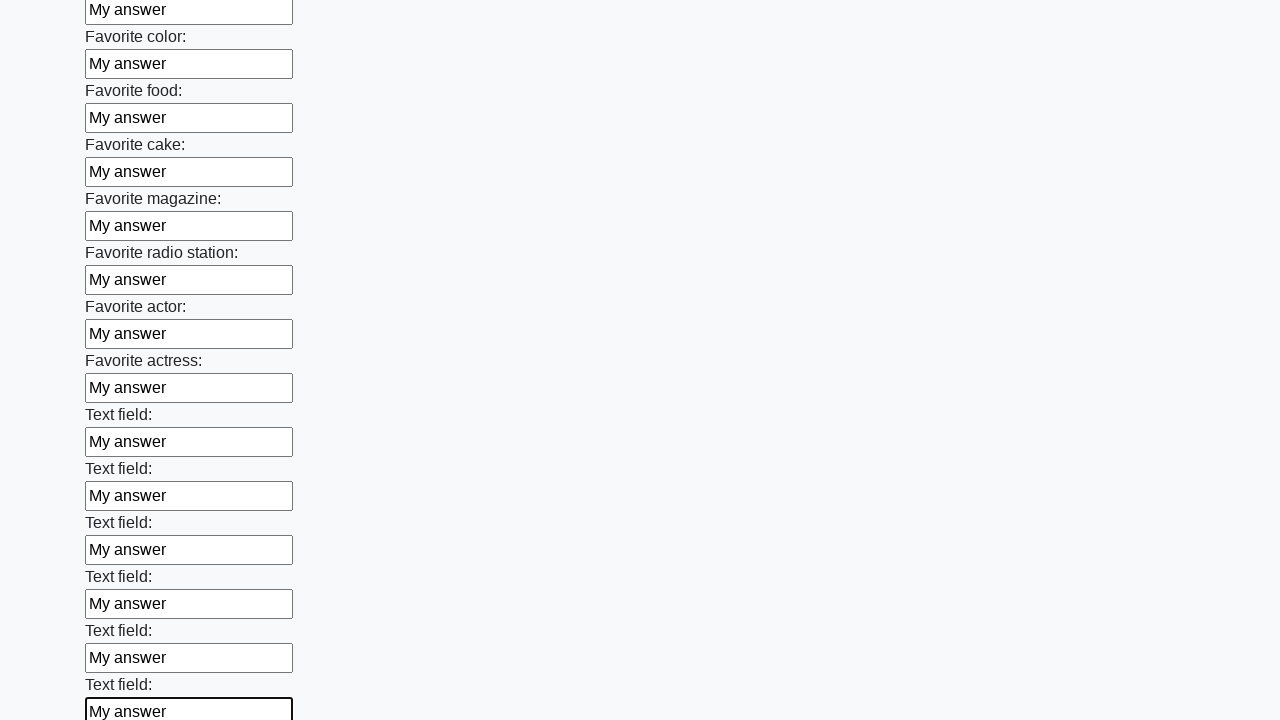

Filled an input field with 'My answer' on input >> nth=32
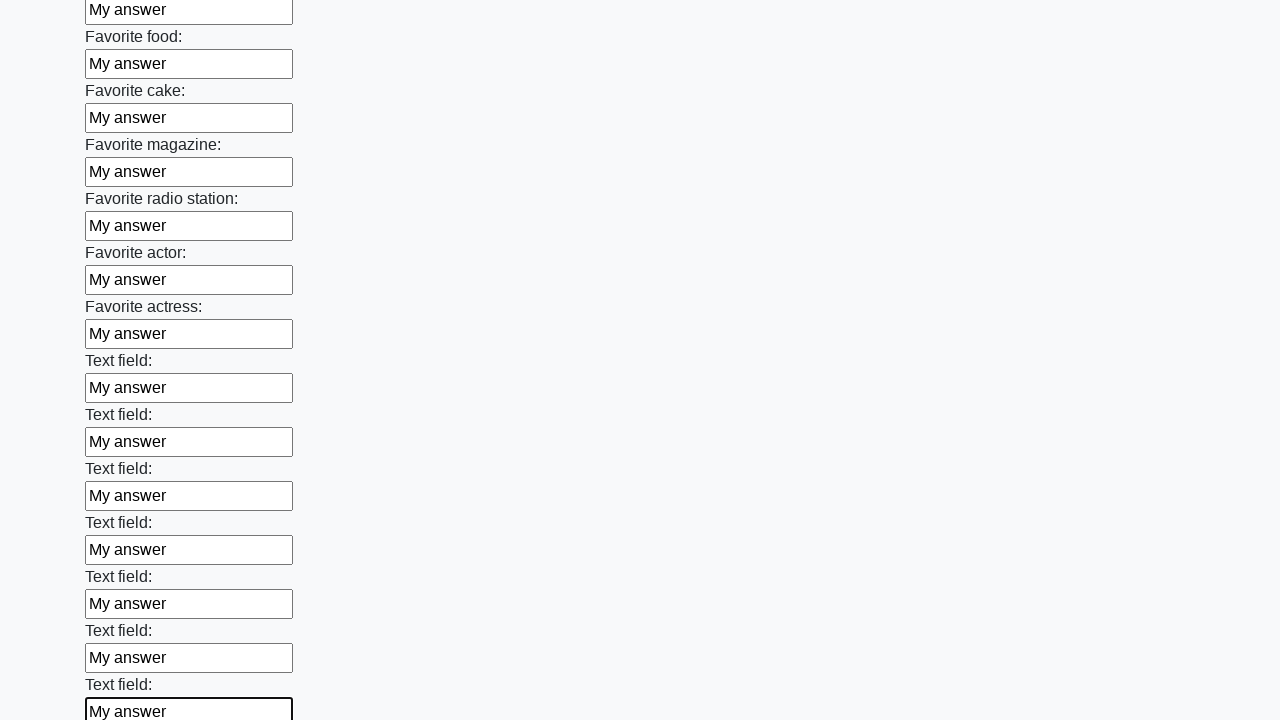

Filled an input field with 'My answer' on input >> nth=33
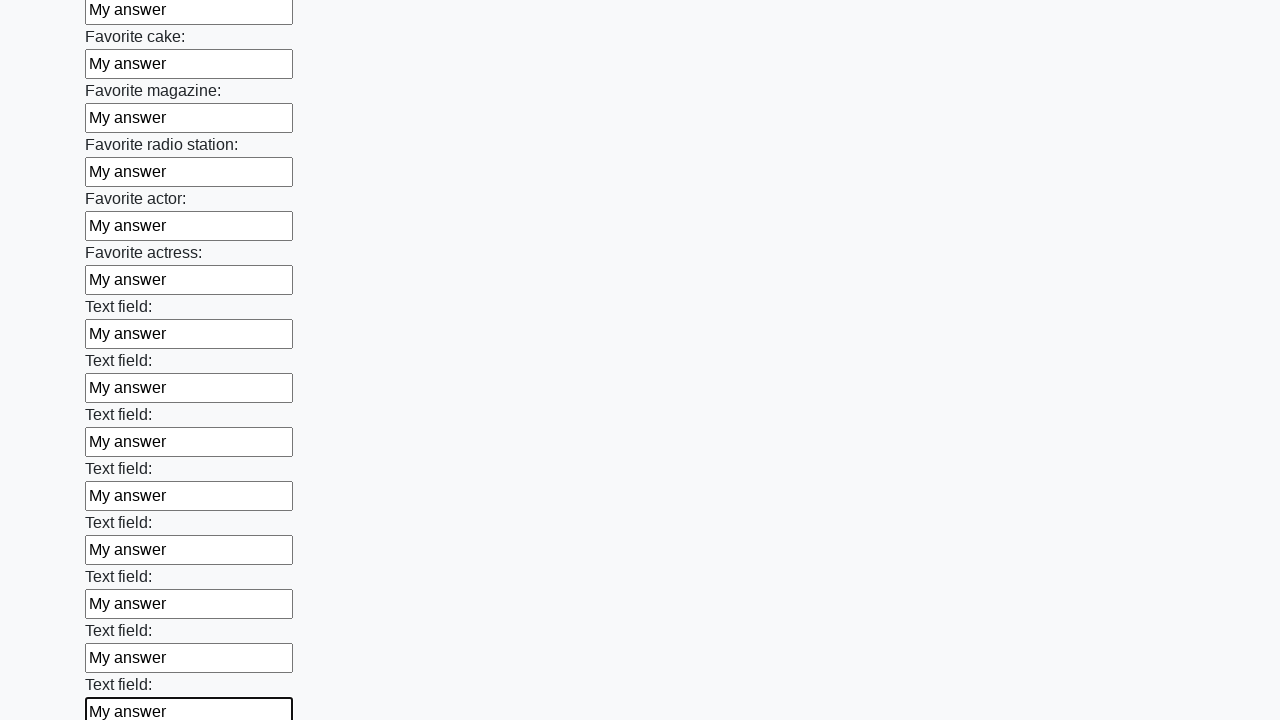

Filled an input field with 'My answer' on input >> nth=34
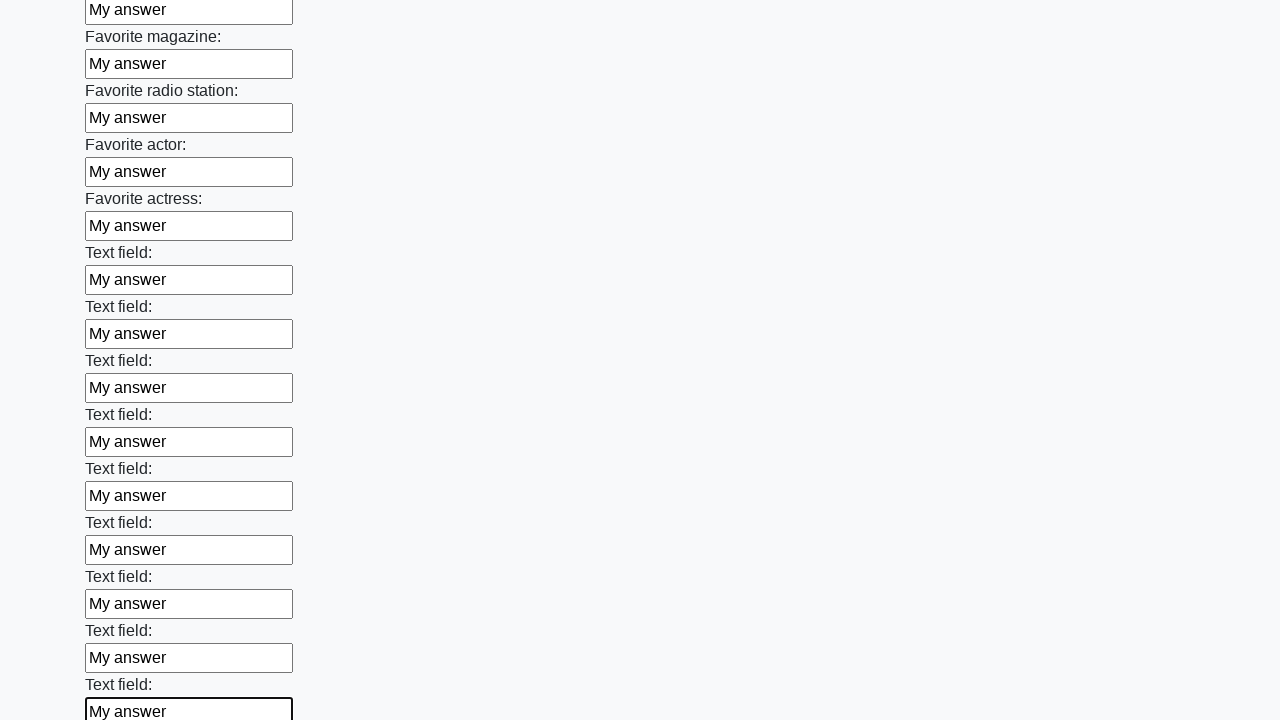

Filled an input field with 'My answer' on input >> nth=35
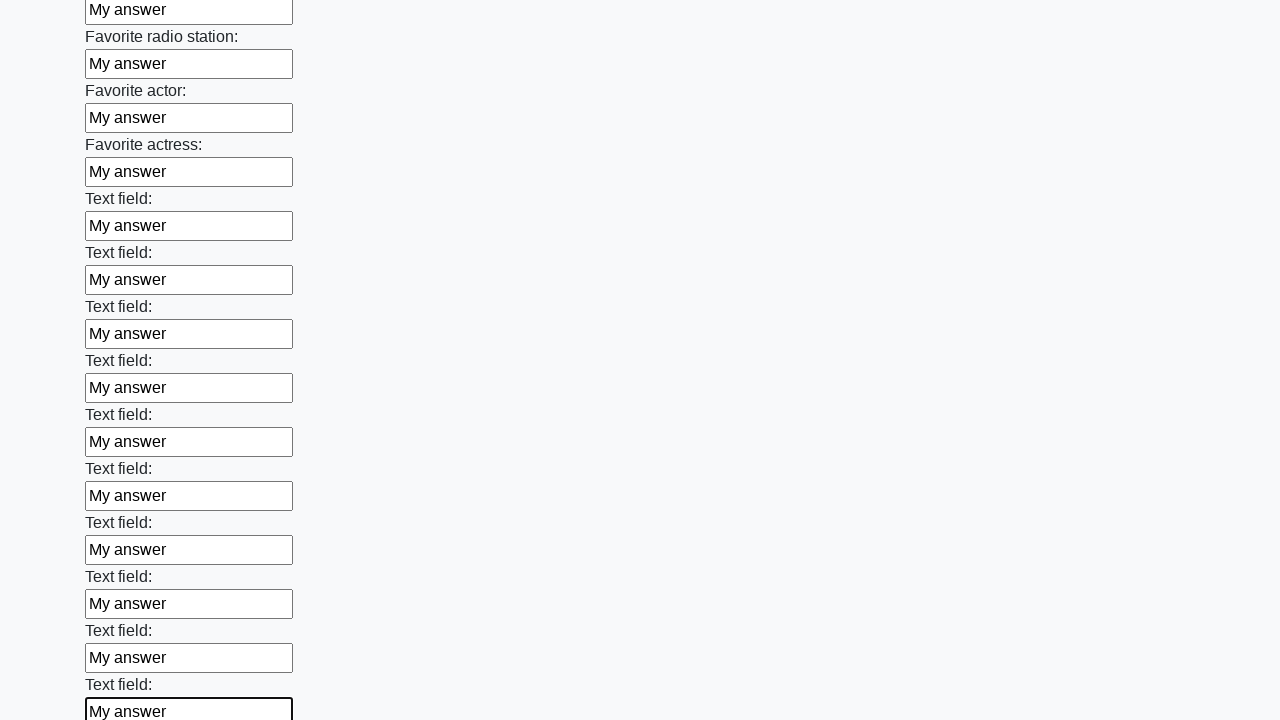

Filled an input field with 'My answer' on input >> nth=36
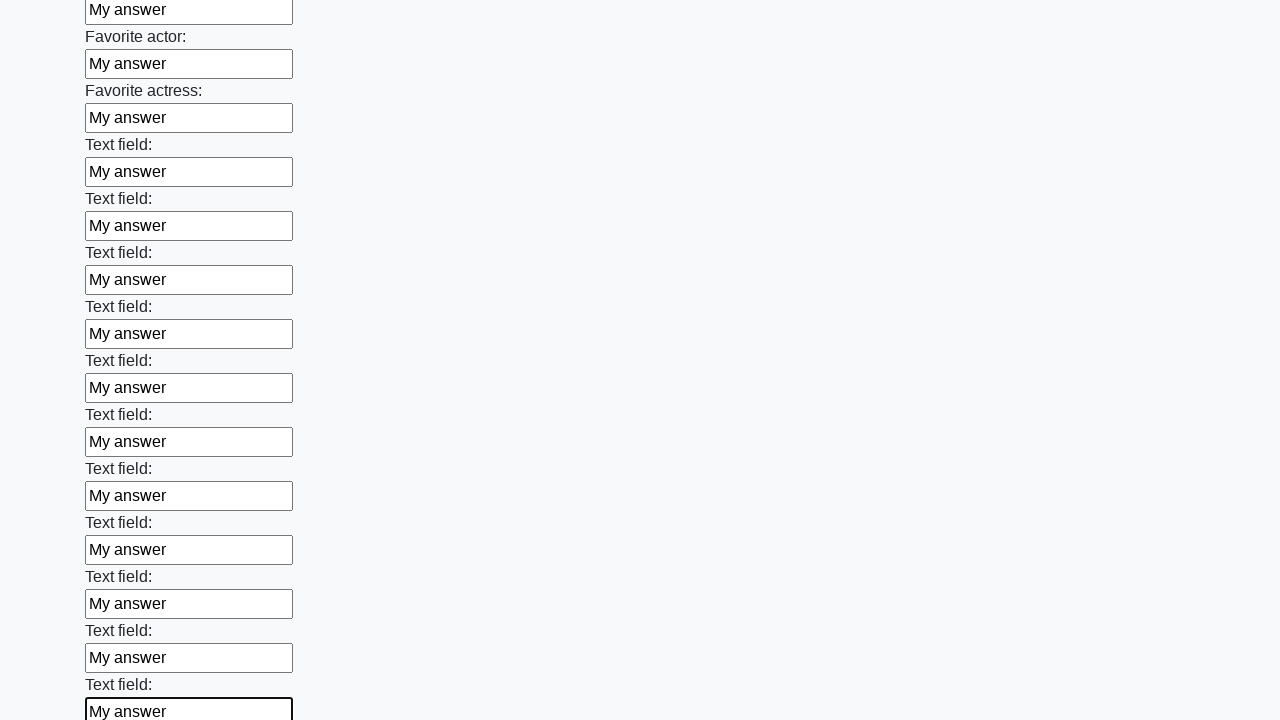

Filled an input field with 'My answer' on input >> nth=37
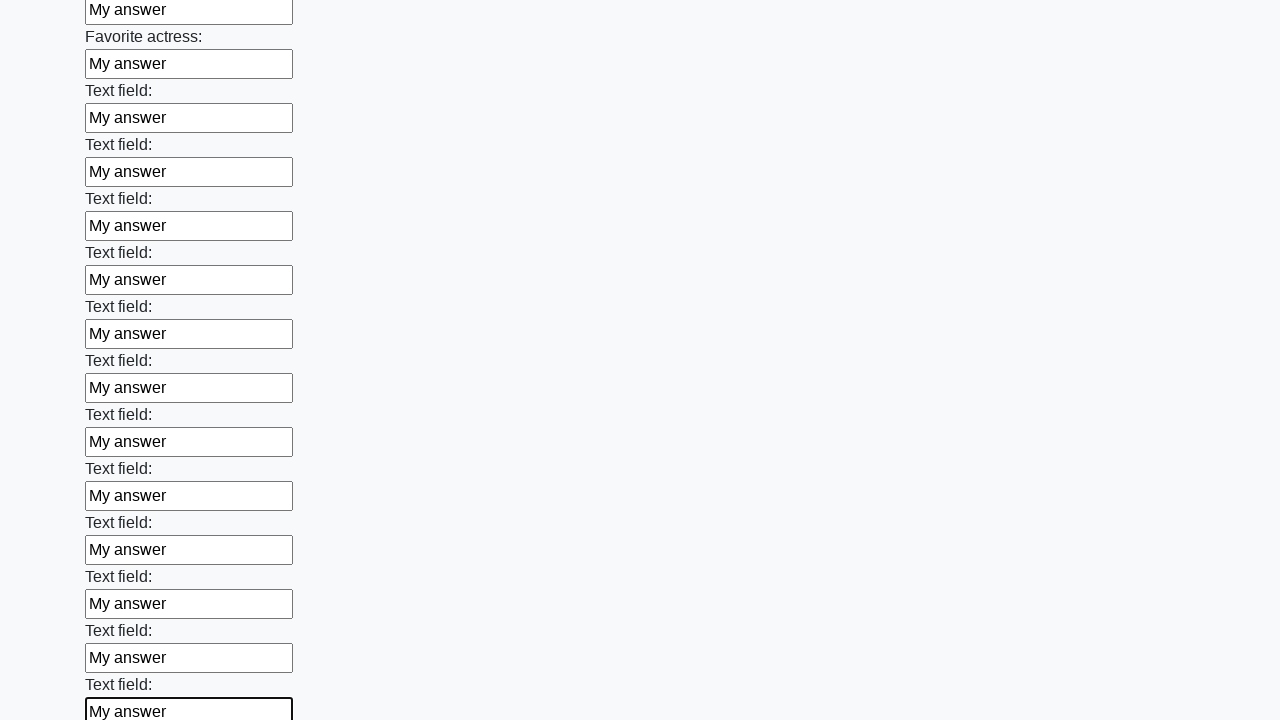

Filled an input field with 'My answer' on input >> nth=38
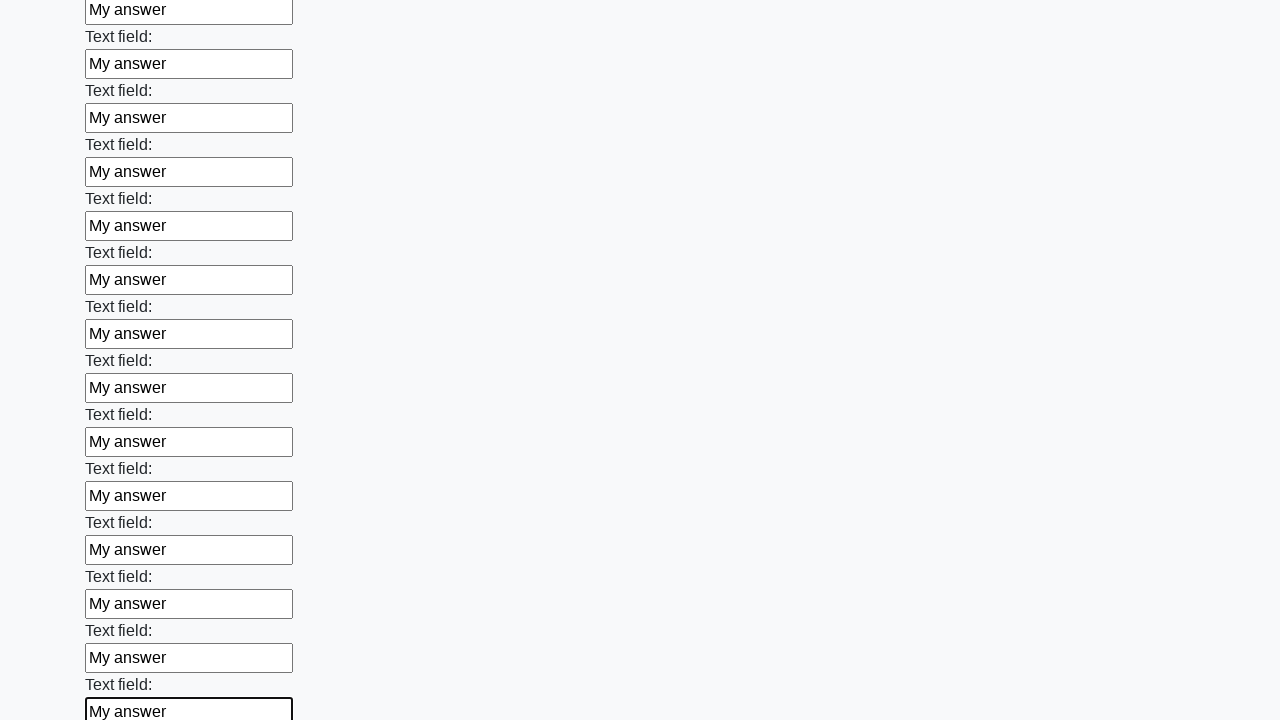

Filled an input field with 'My answer' on input >> nth=39
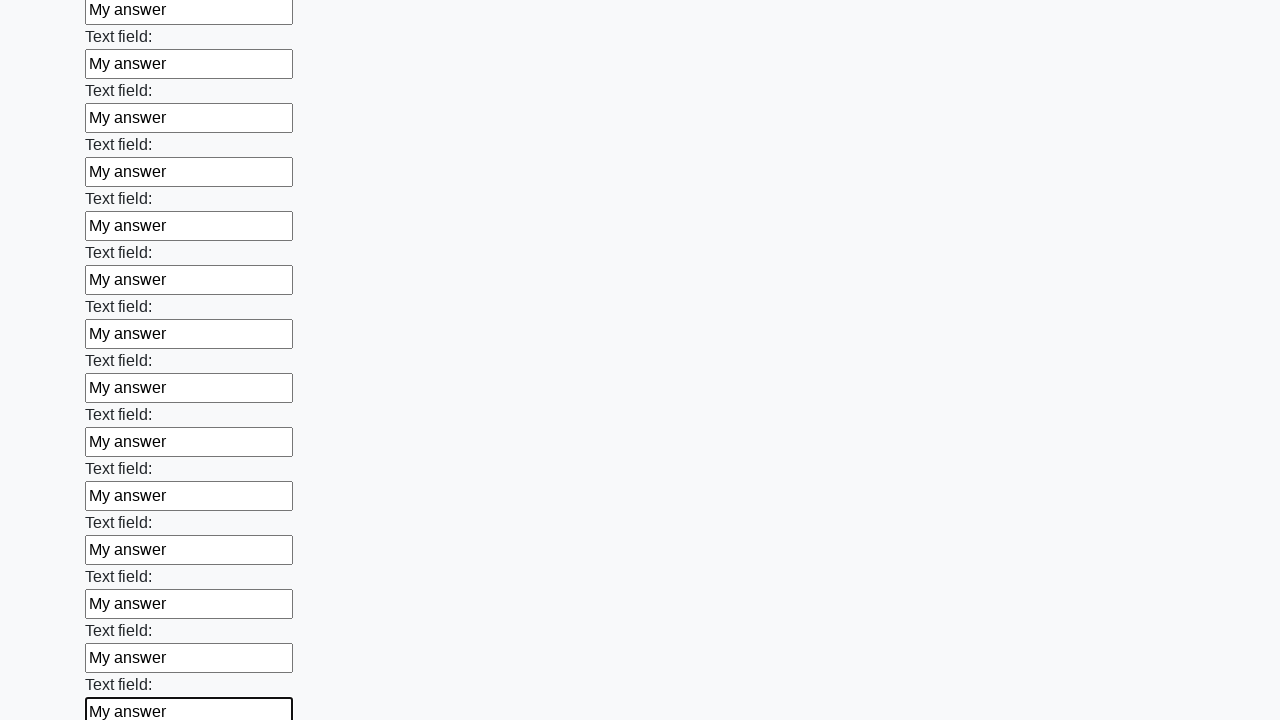

Filled an input field with 'My answer' on input >> nth=40
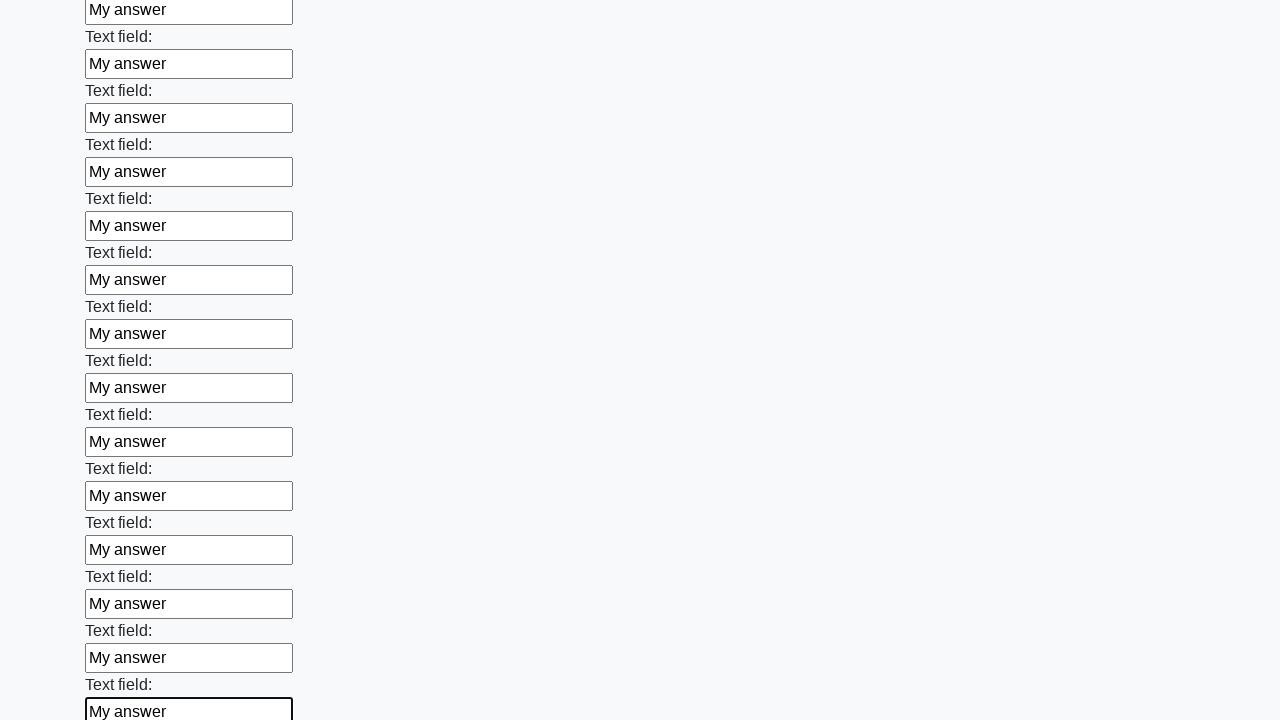

Filled an input field with 'My answer' on input >> nth=41
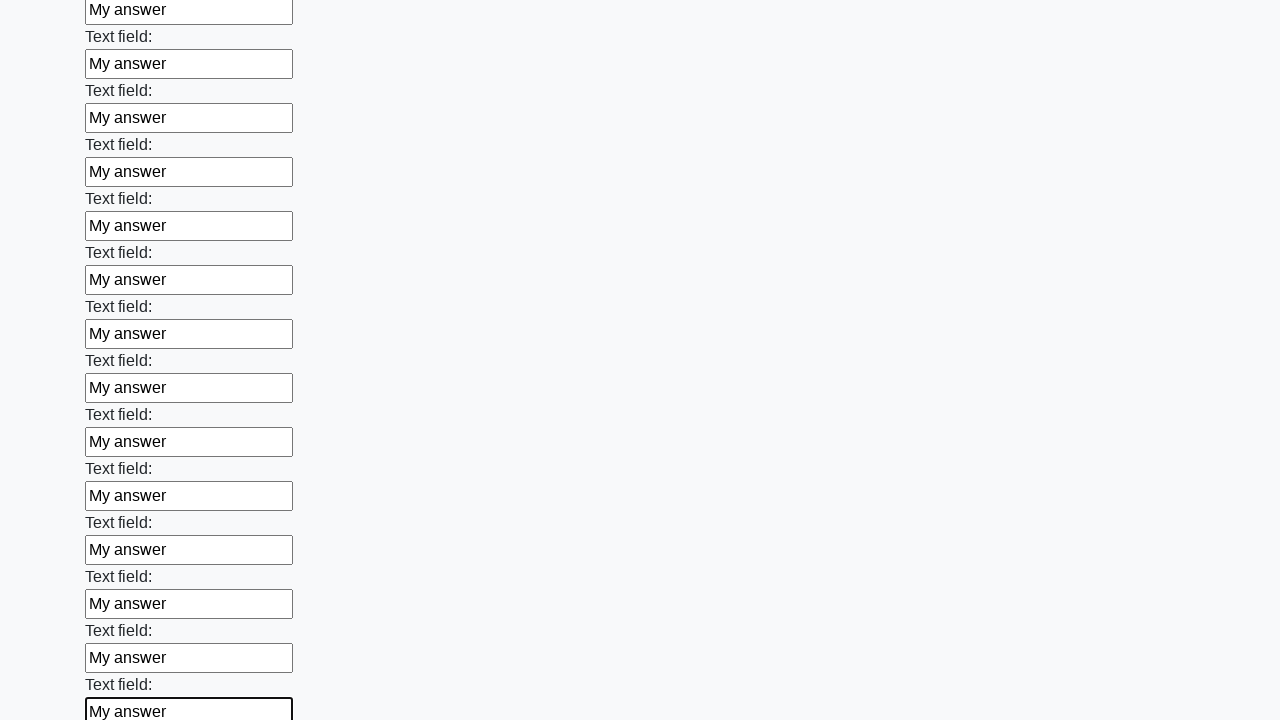

Filled an input field with 'My answer' on input >> nth=42
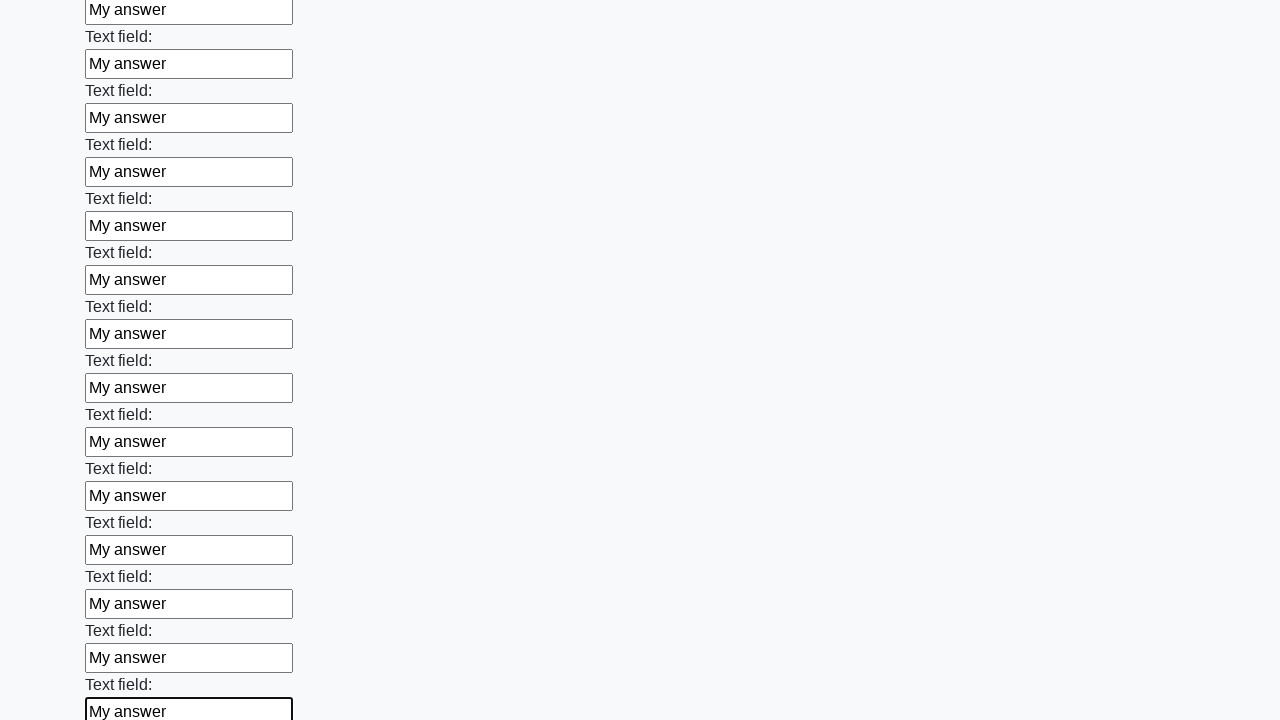

Filled an input field with 'My answer' on input >> nth=43
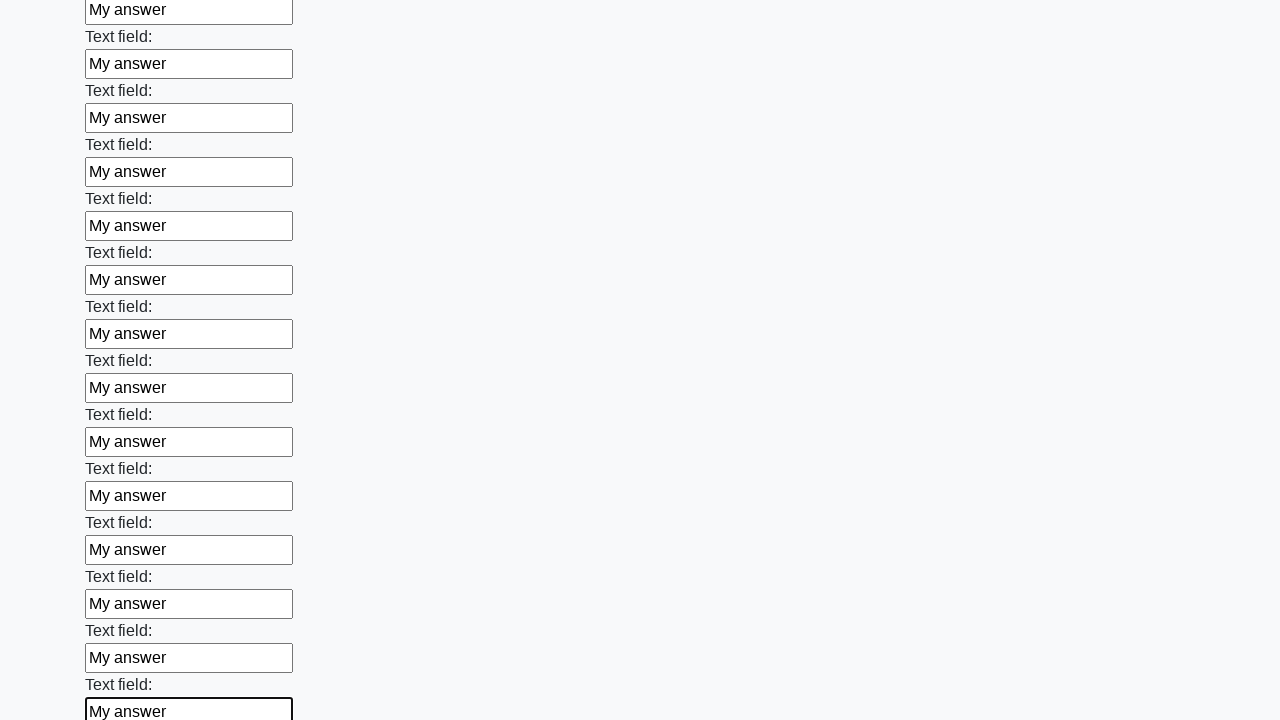

Filled an input field with 'My answer' on input >> nth=44
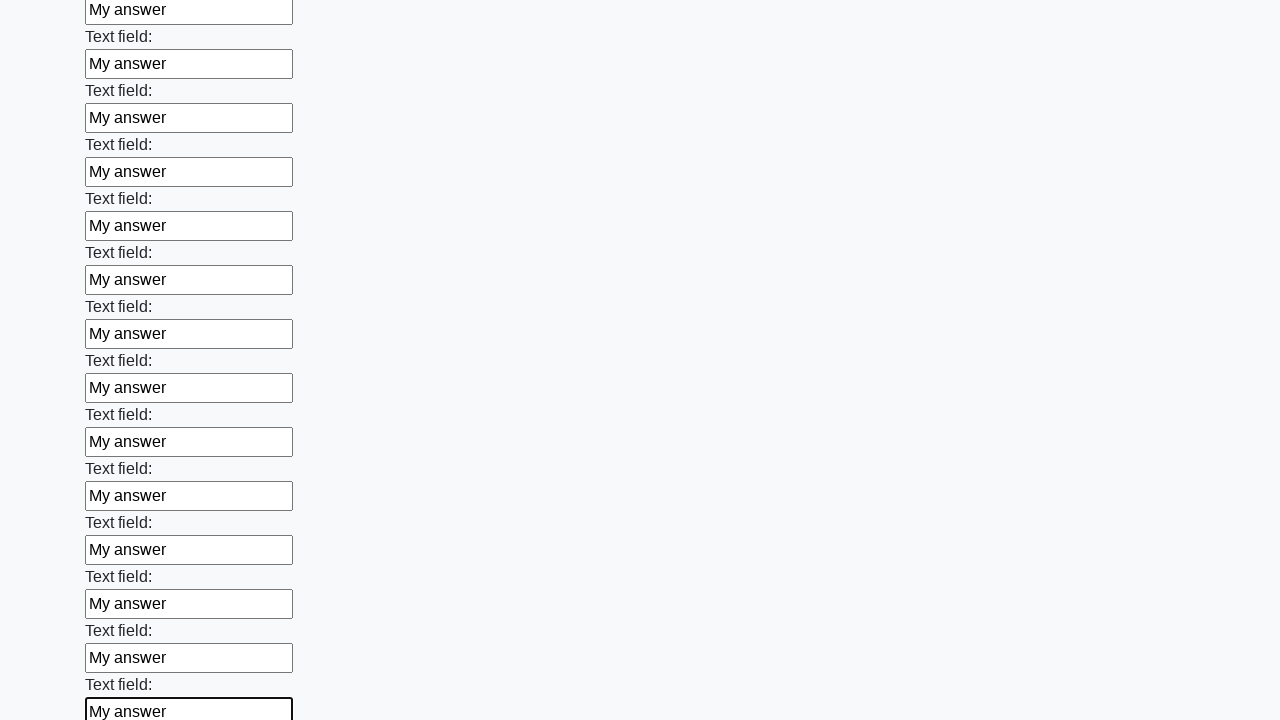

Filled an input field with 'My answer' on input >> nth=45
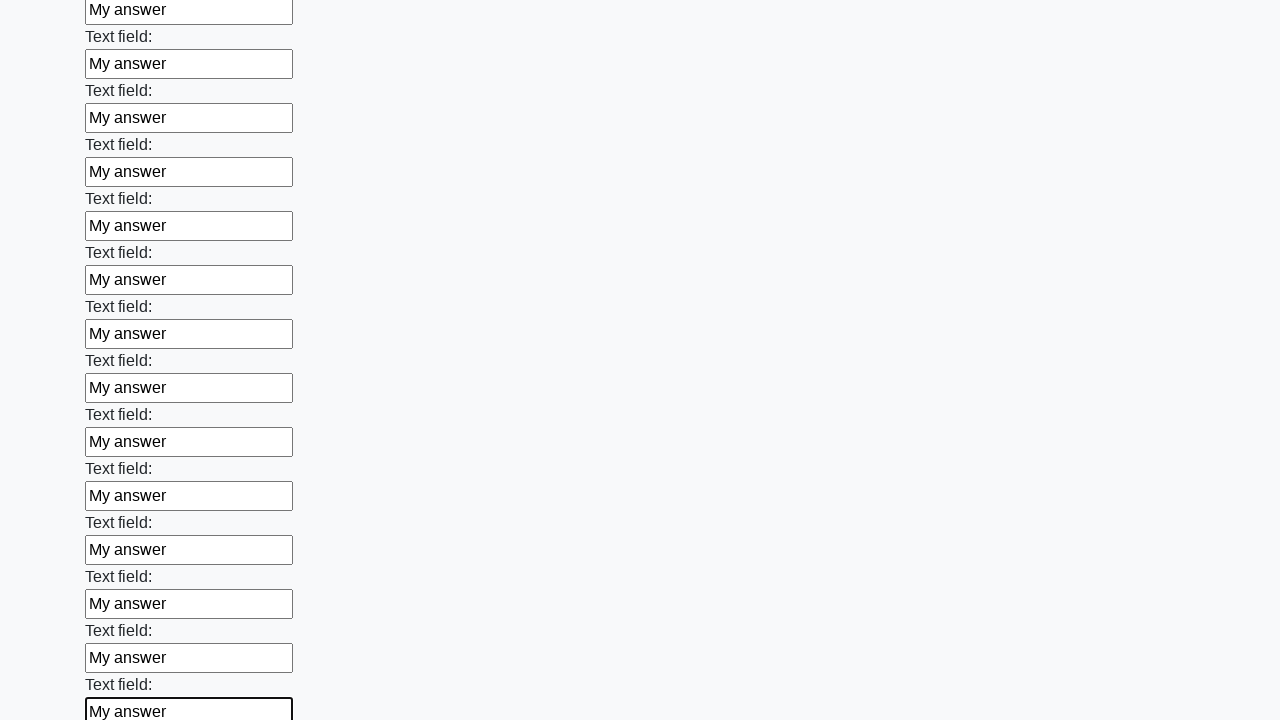

Filled an input field with 'My answer' on input >> nth=46
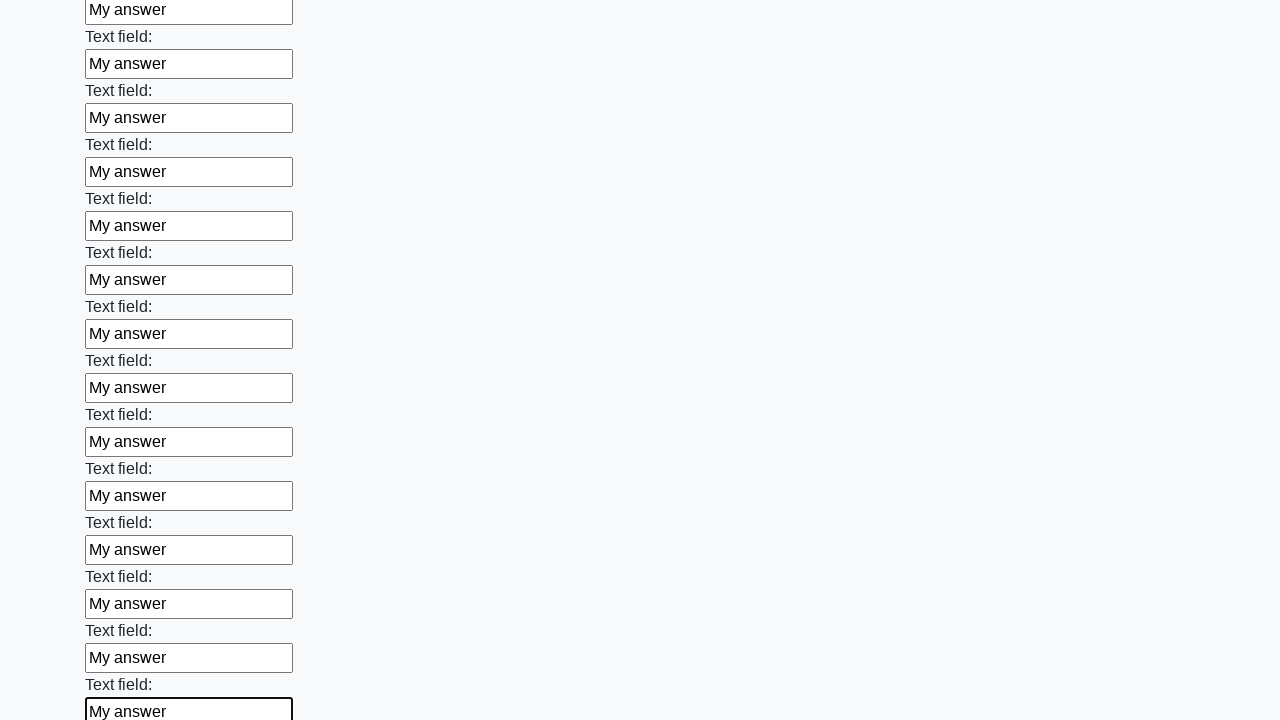

Filled an input field with 'My answer' on input >> nth=47
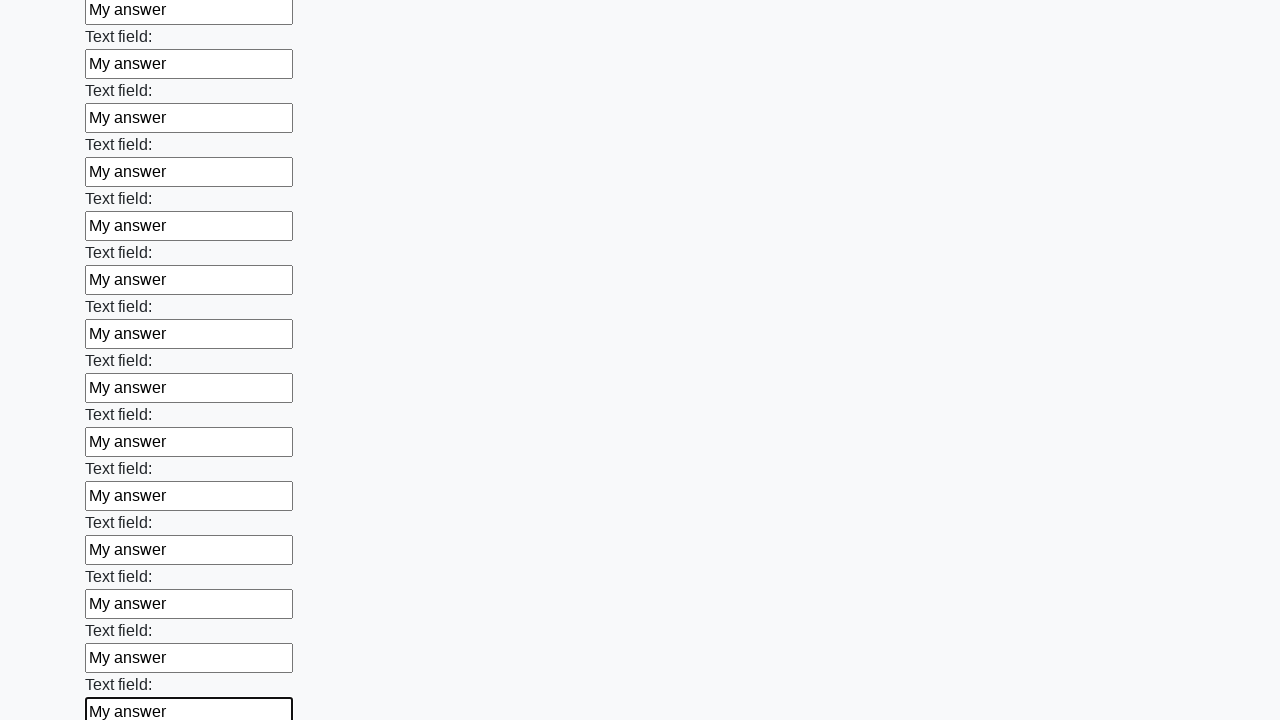

Filled an input field with 'My answer' on input >> nth=48
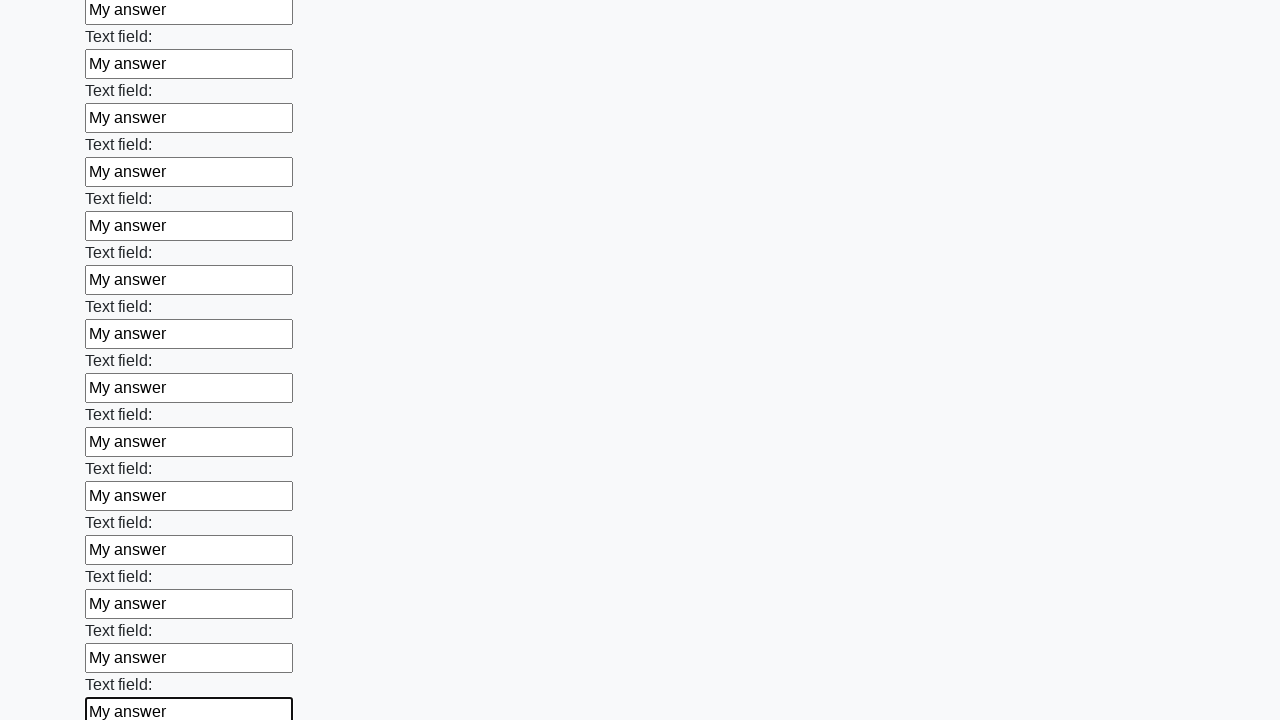

Filled an input field with 'My answer' on input >> nth=49
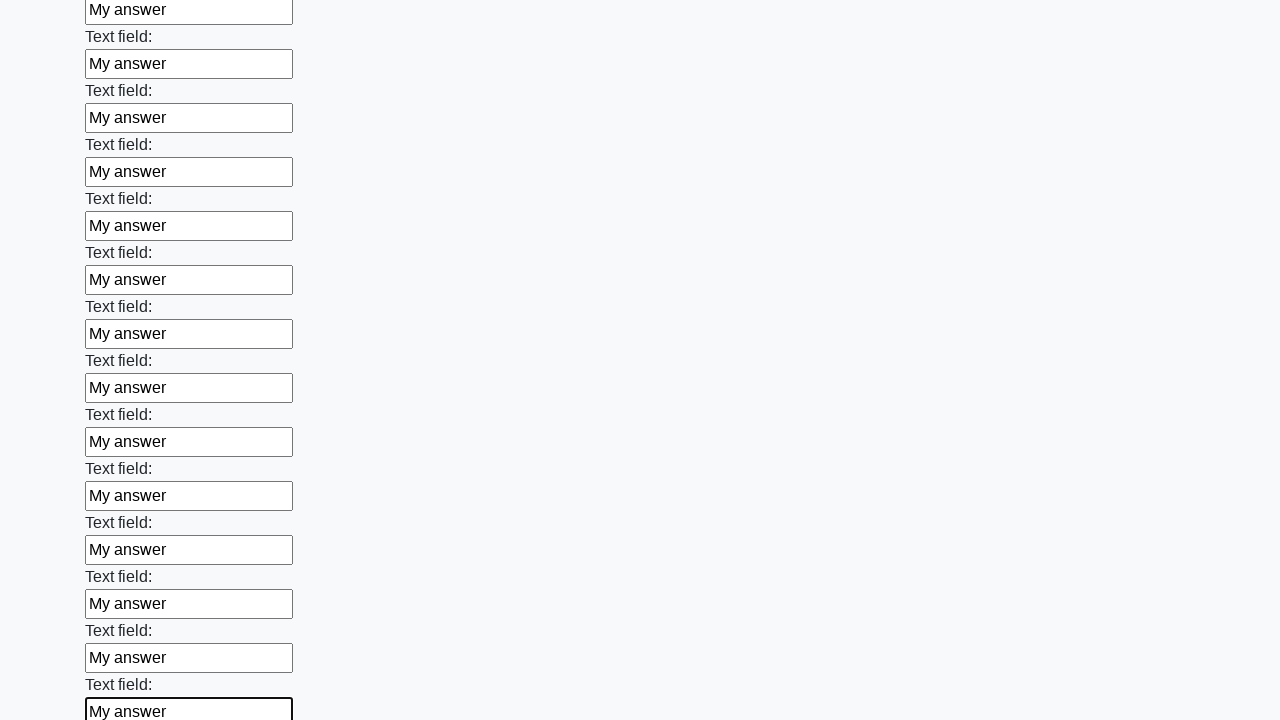

Filled an input field with 'My answer' on input >> nth=50
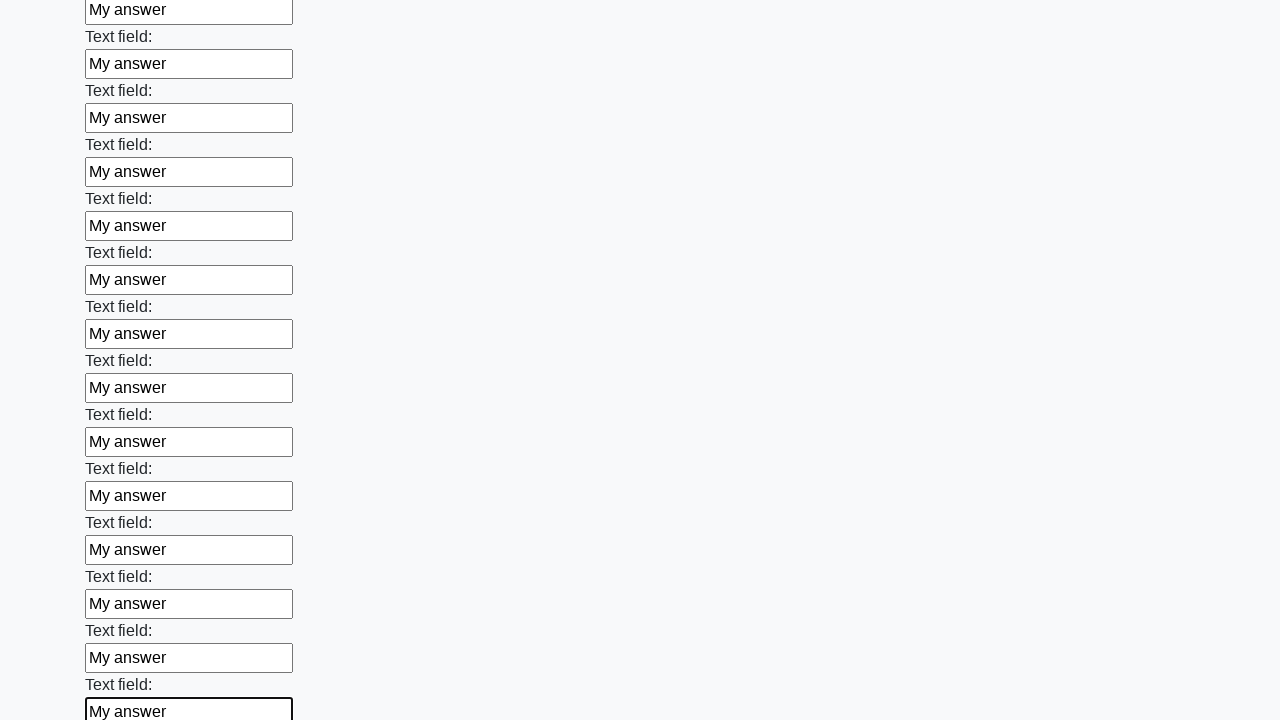

Filled an input field with 'My answer' on input >> nth=51
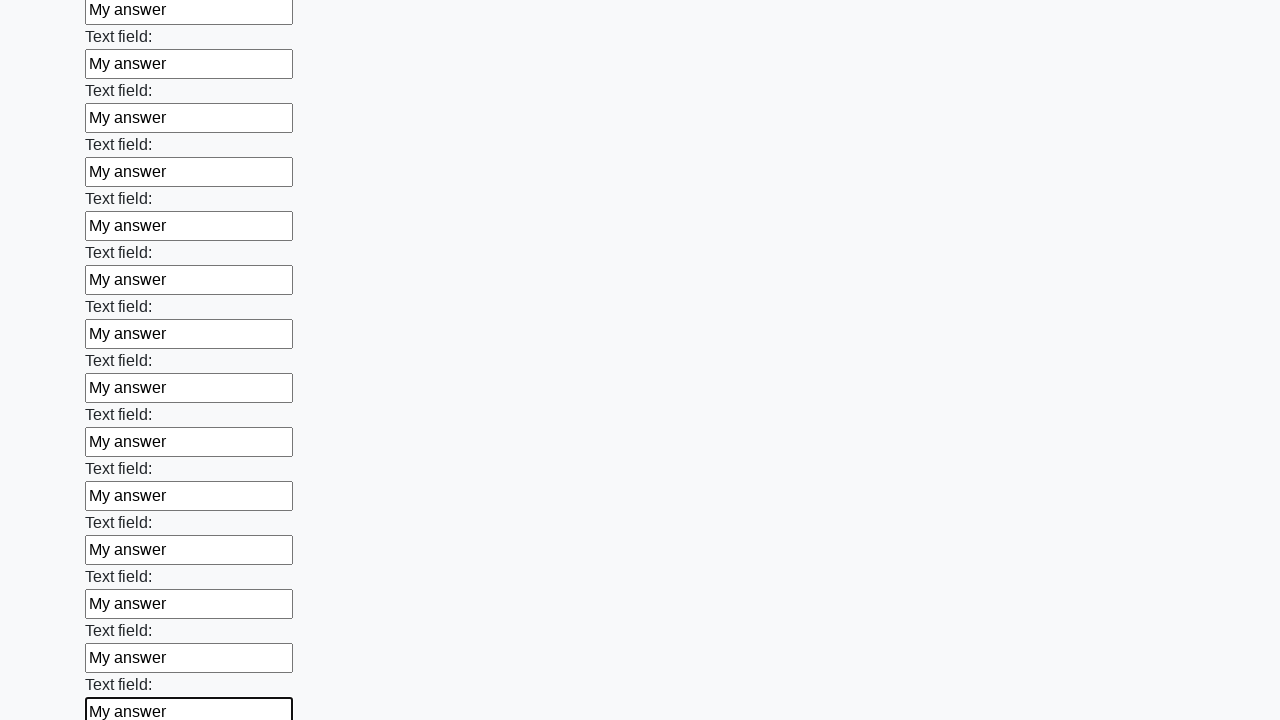

Filled an input field with 'My answer' on input >> nth=52
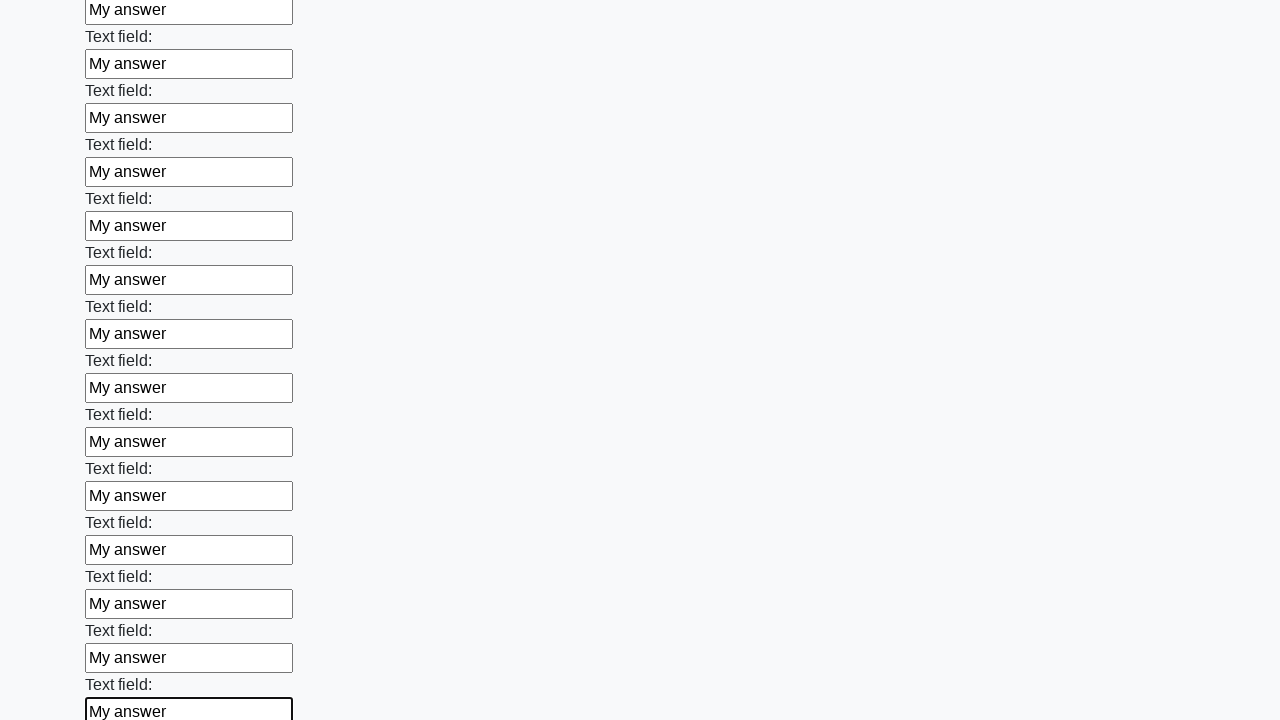

Filled an input field with 'My answer' on input >> nth=53
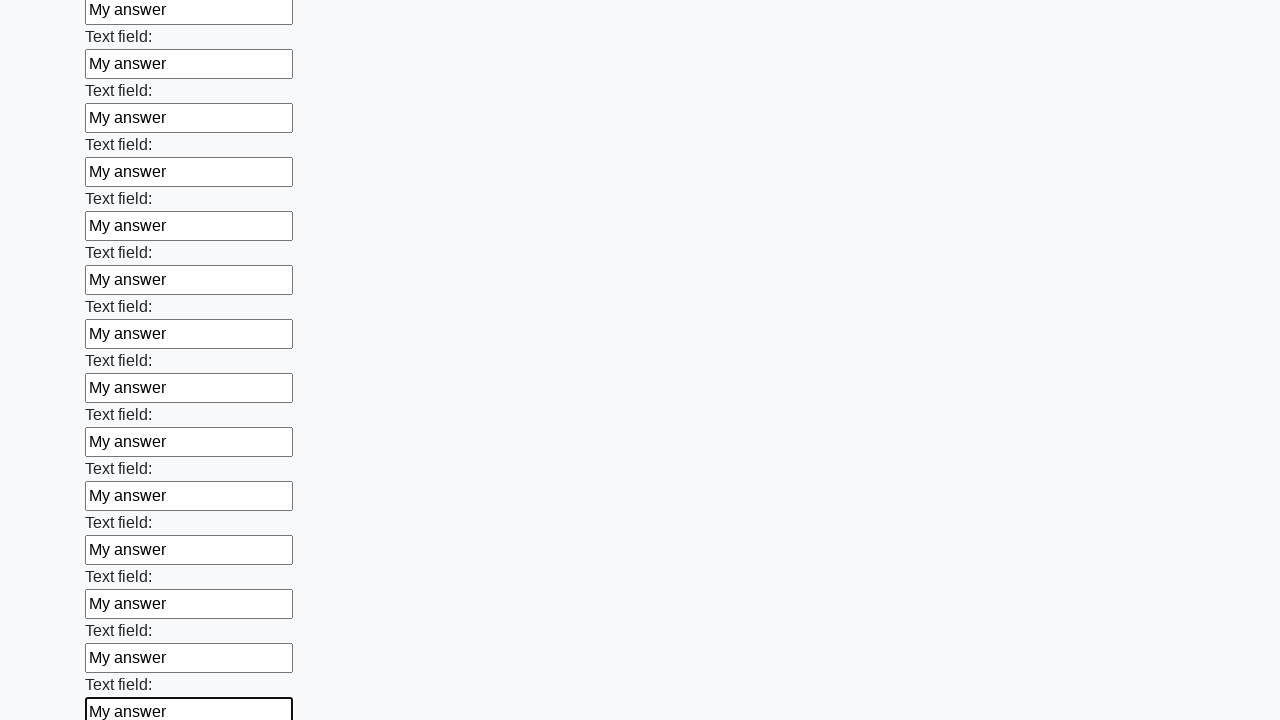

Filled an input field with 'My answer' on input >> nth=54
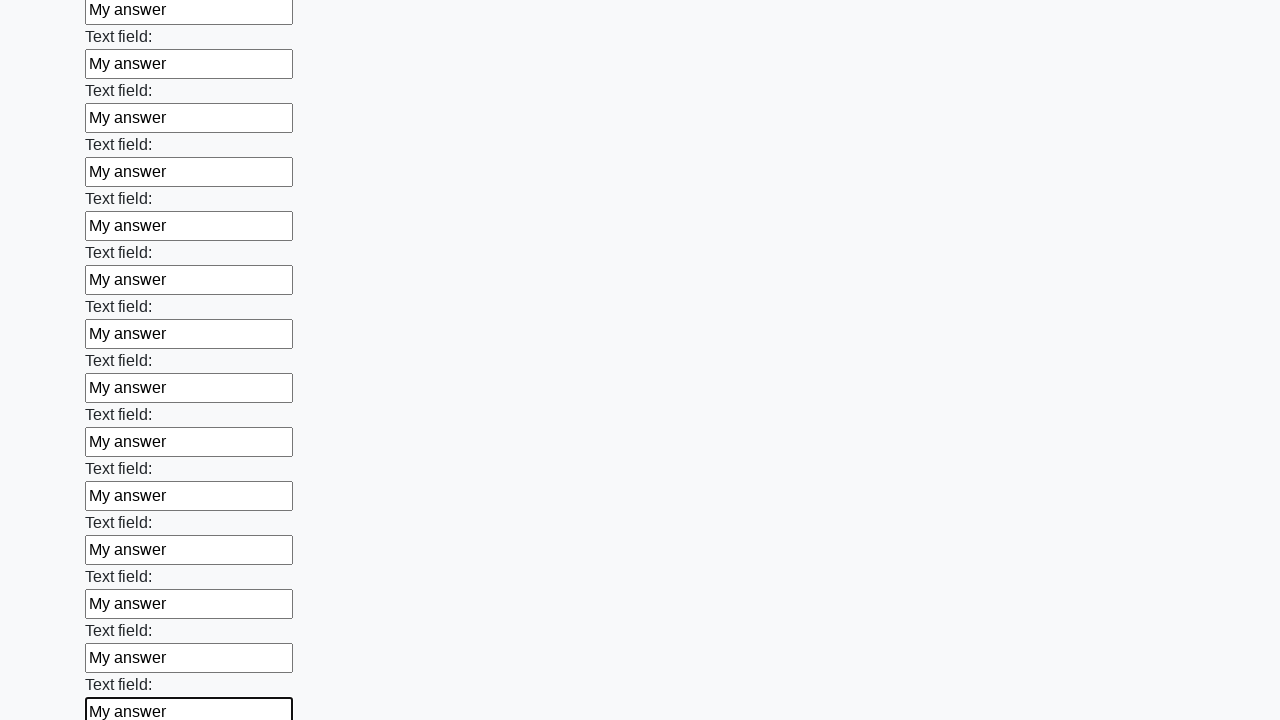

Filled an input field with 'My answer' on input >> nth=55
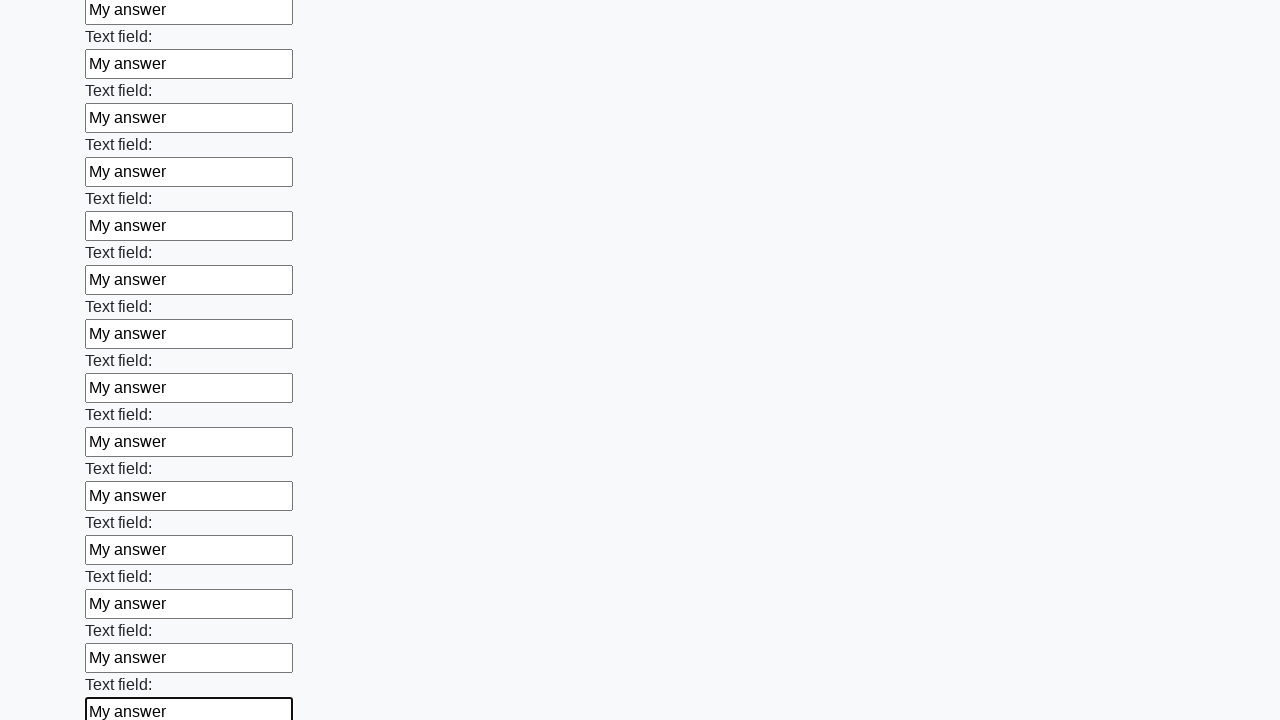

Filled an input field with 'My answer' on input >> nth=56
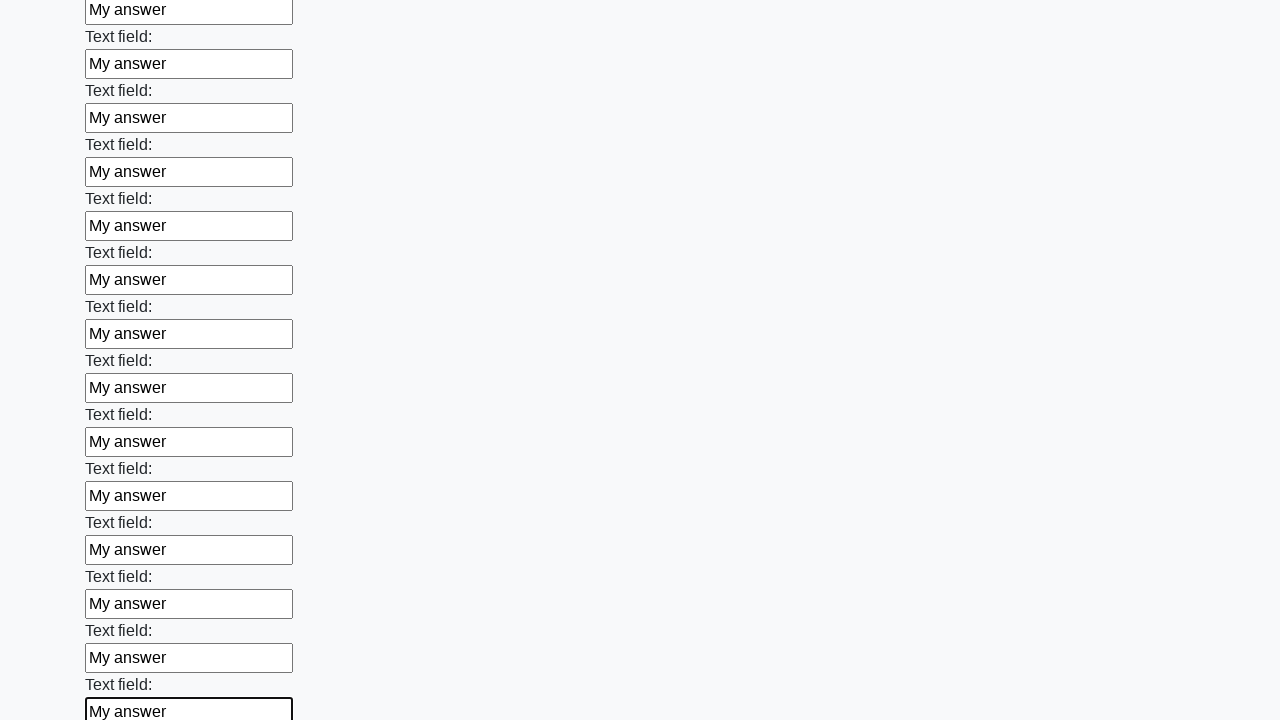

Filled an input field with 'My answer' on input >> nth=57
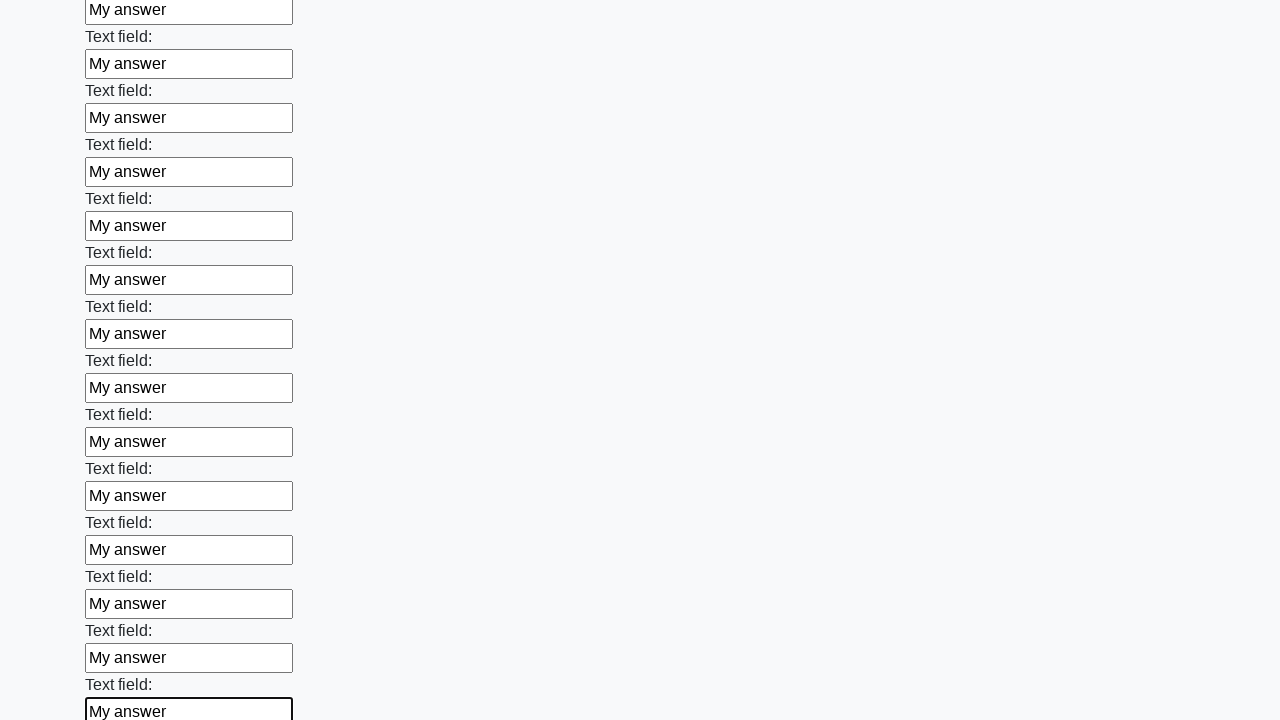

Filled an input field with 'My answer' on input >> nth=58
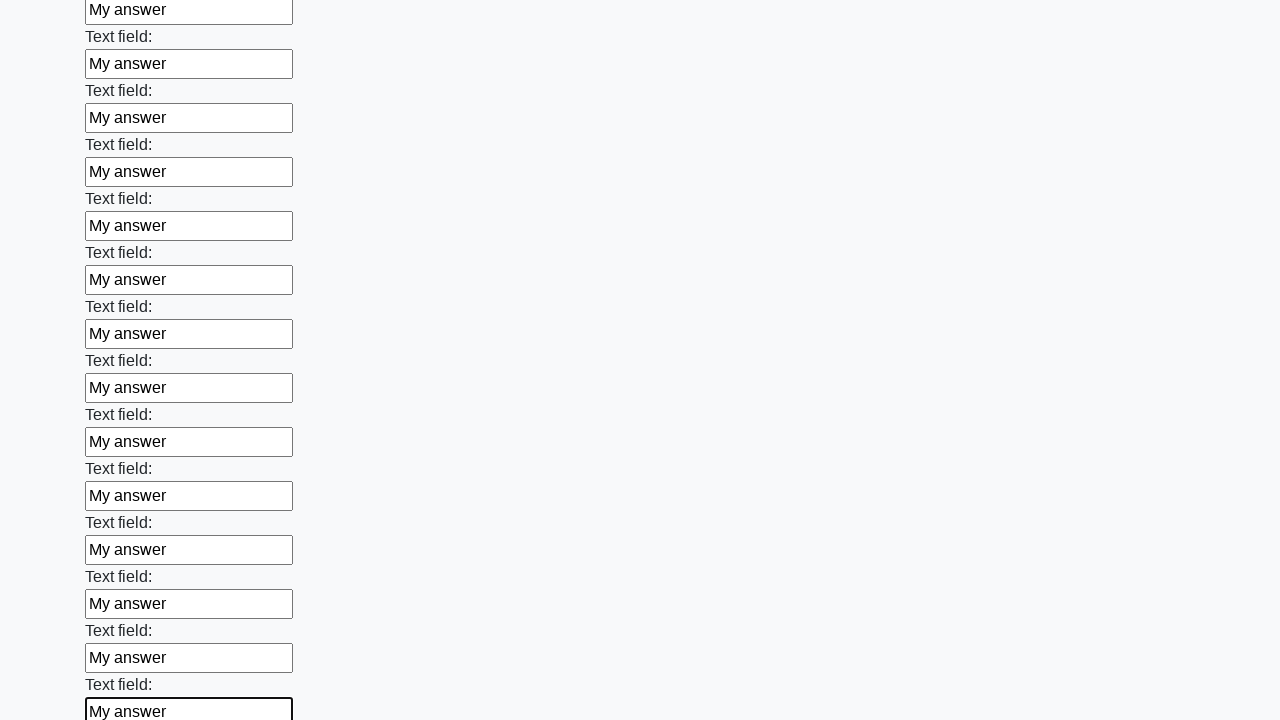

Filled an input field with 'My answer' on input >> nth=59
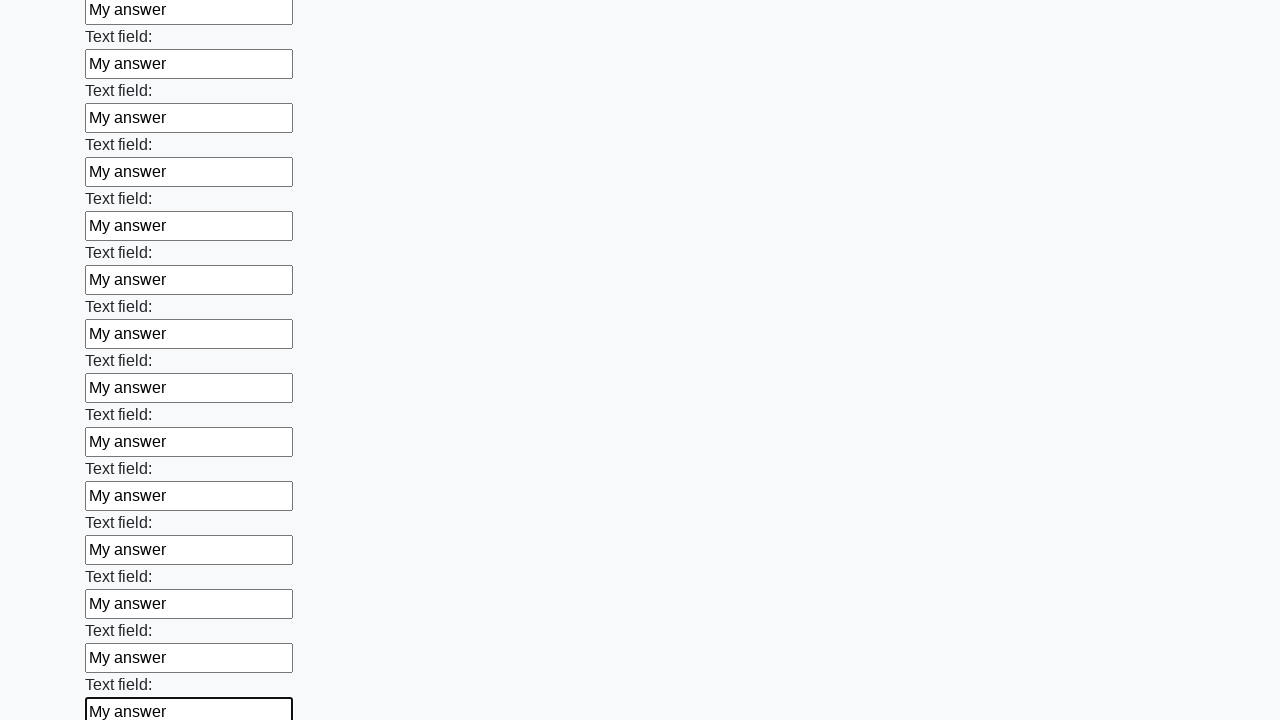

Filled an input field with 'My answer' on input >> nth=60
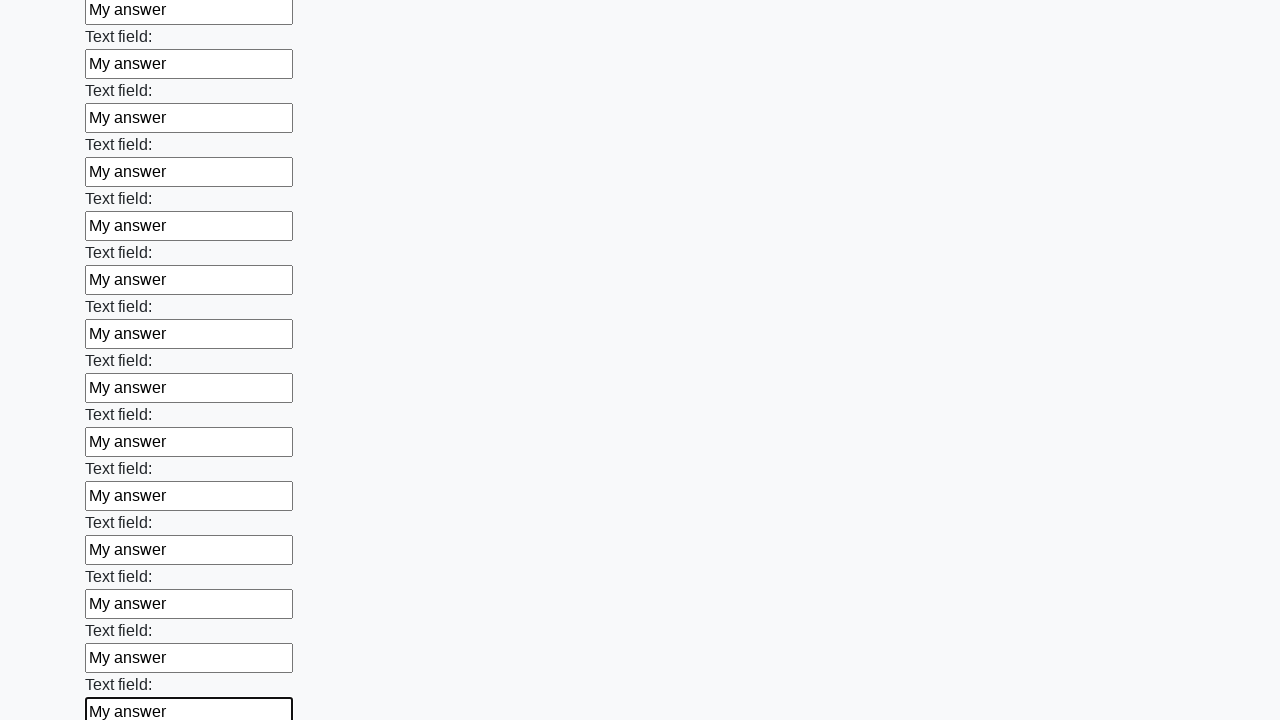

Filled an input field with 'My answer' on input >> nth=61
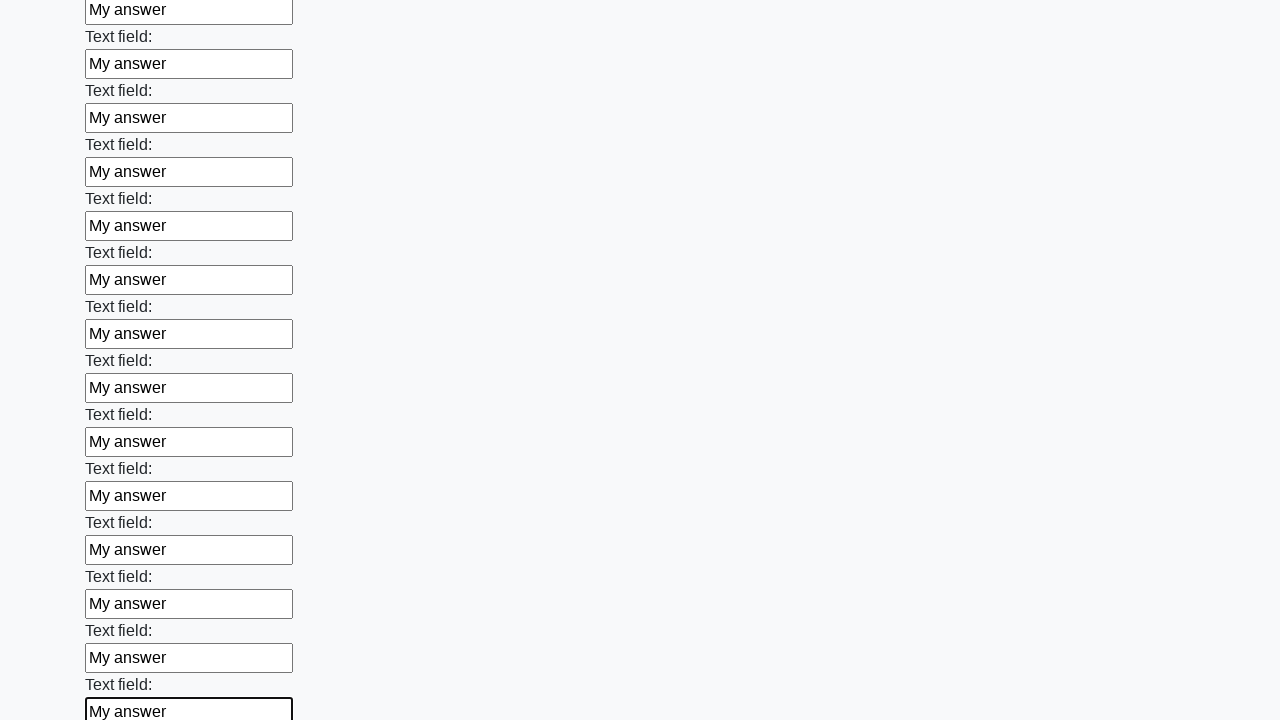

Filled an input field with 'My answer' on input >> nth=62
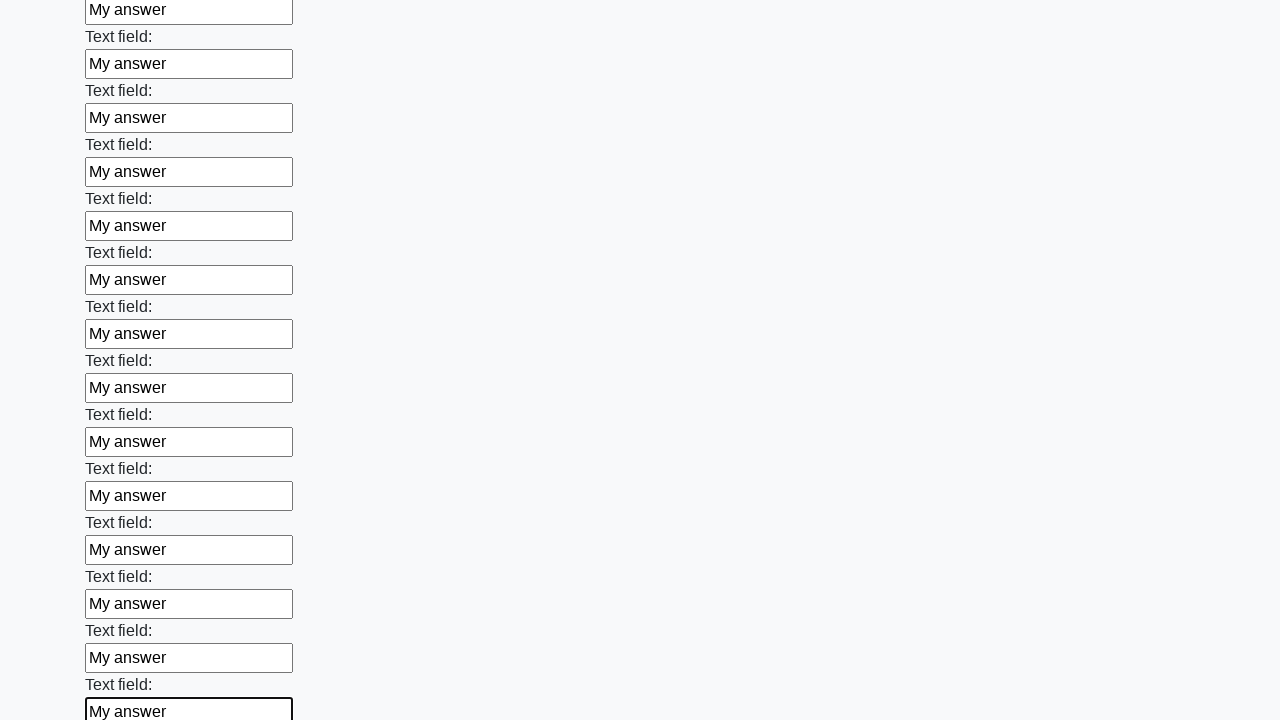

Filled an input field with 'My answer' on input >> nth=63
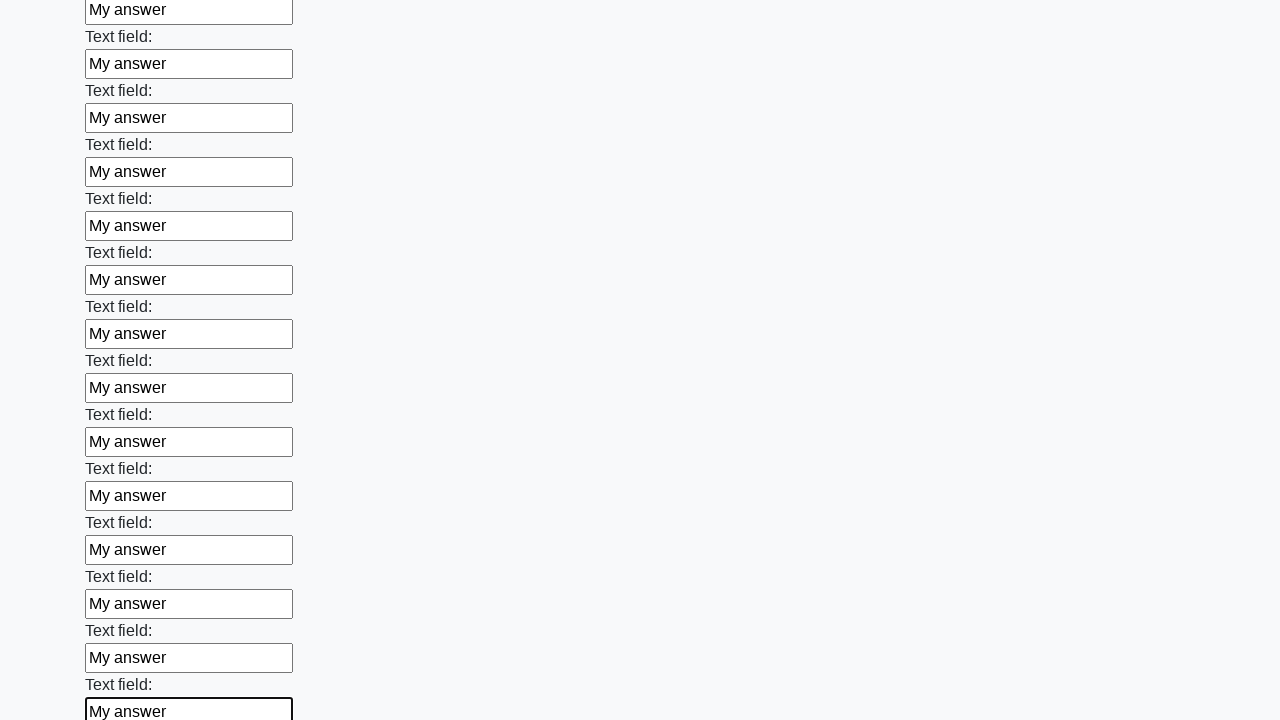

Filled an input field with 'My answer' on input >> nth=64
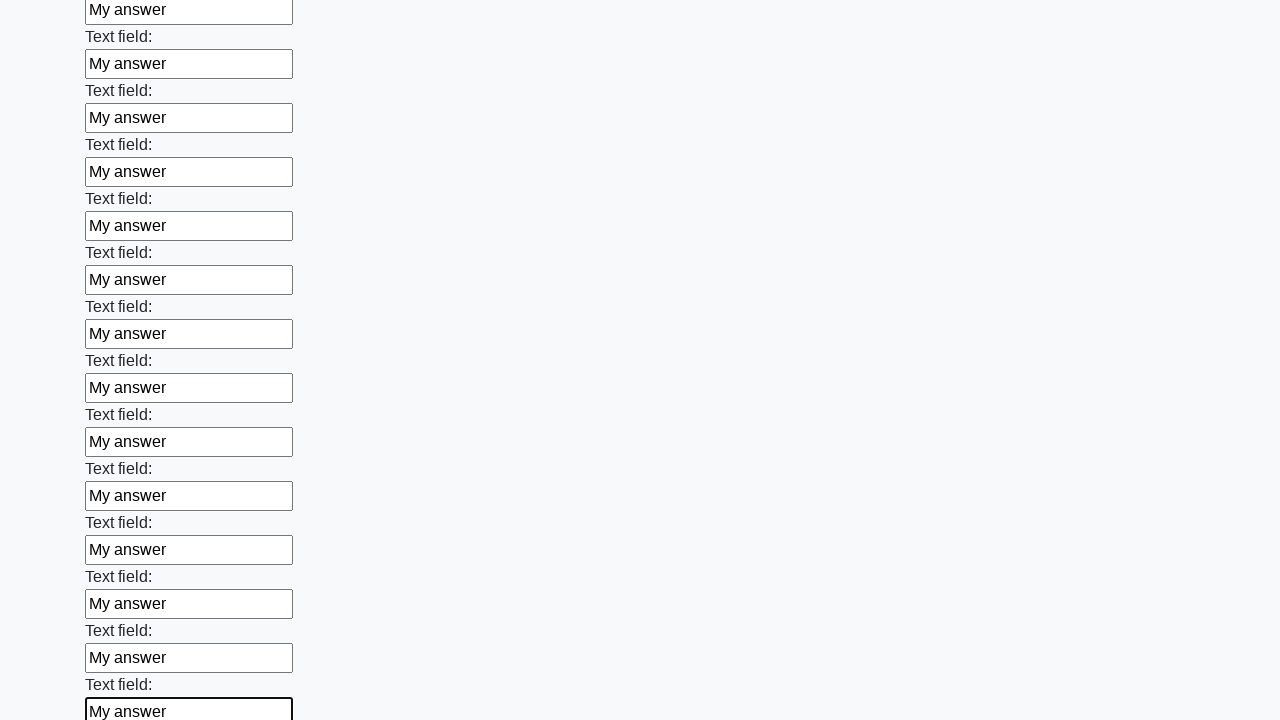

Filled an input field with 'My answer' on input >> nth=65
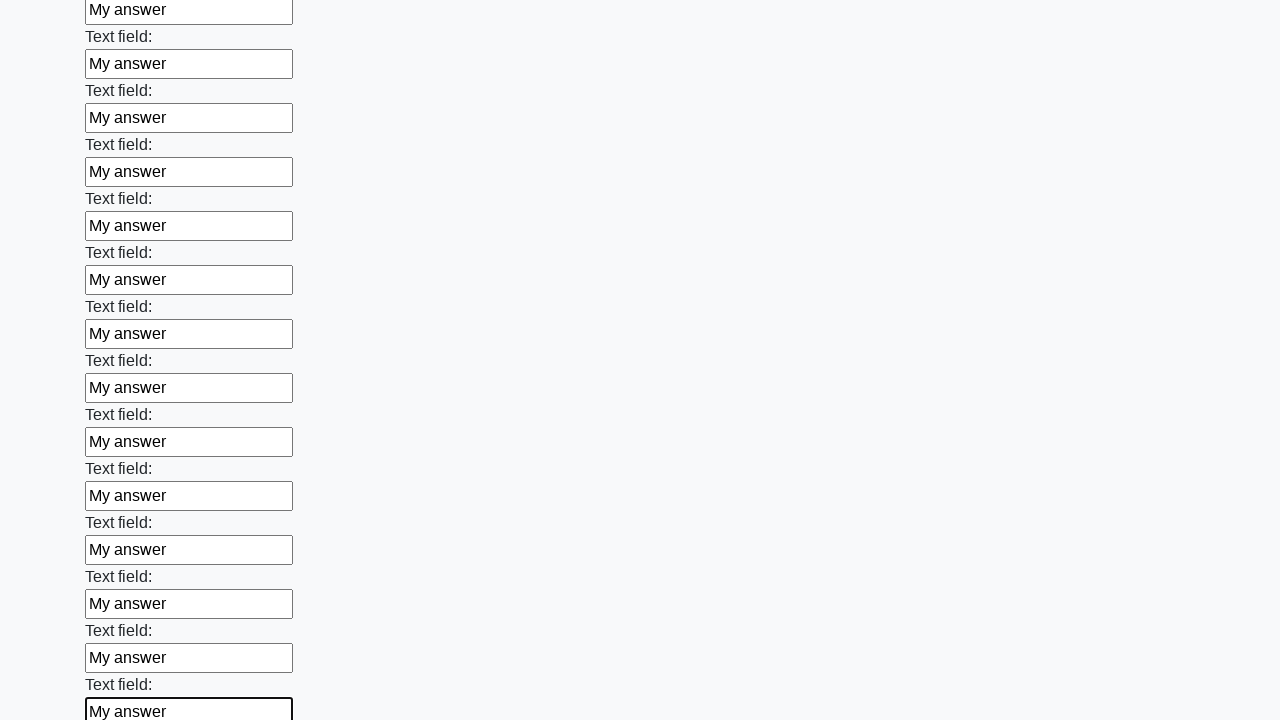

Filled an input field with 'My answer' on input >> nth=66
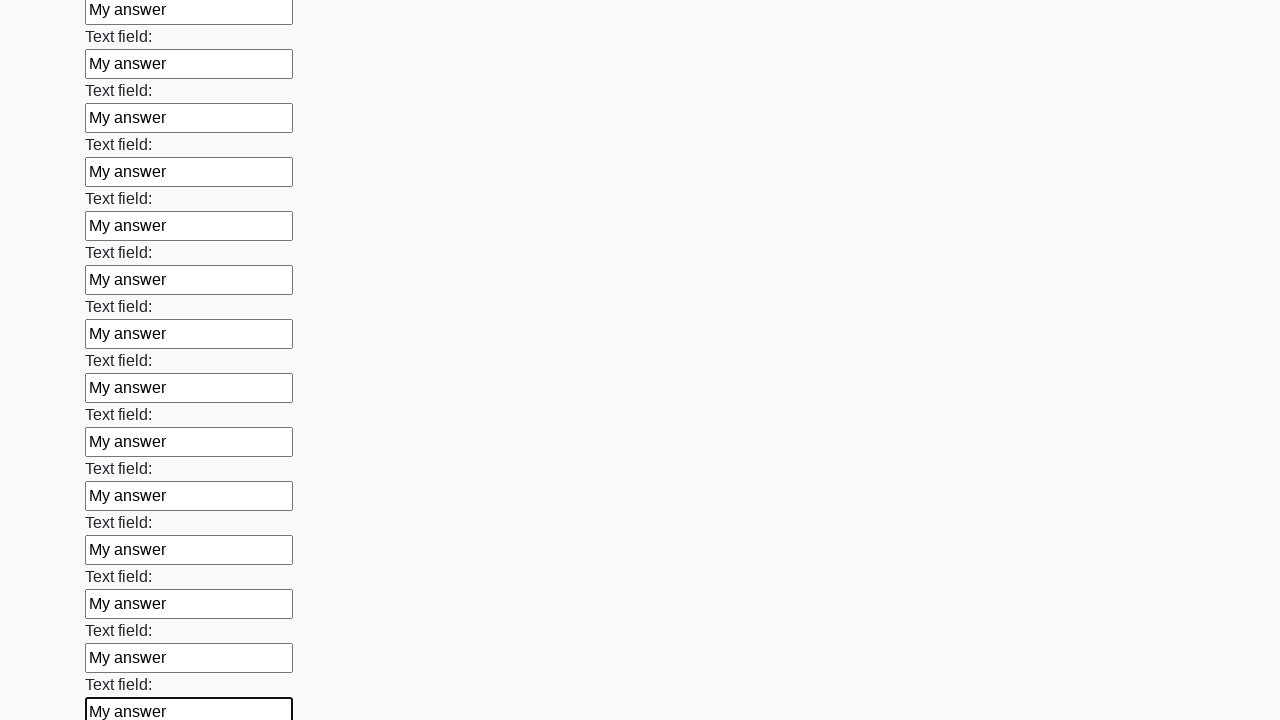

Filled an input field with 'My answer' on input >> nth=67
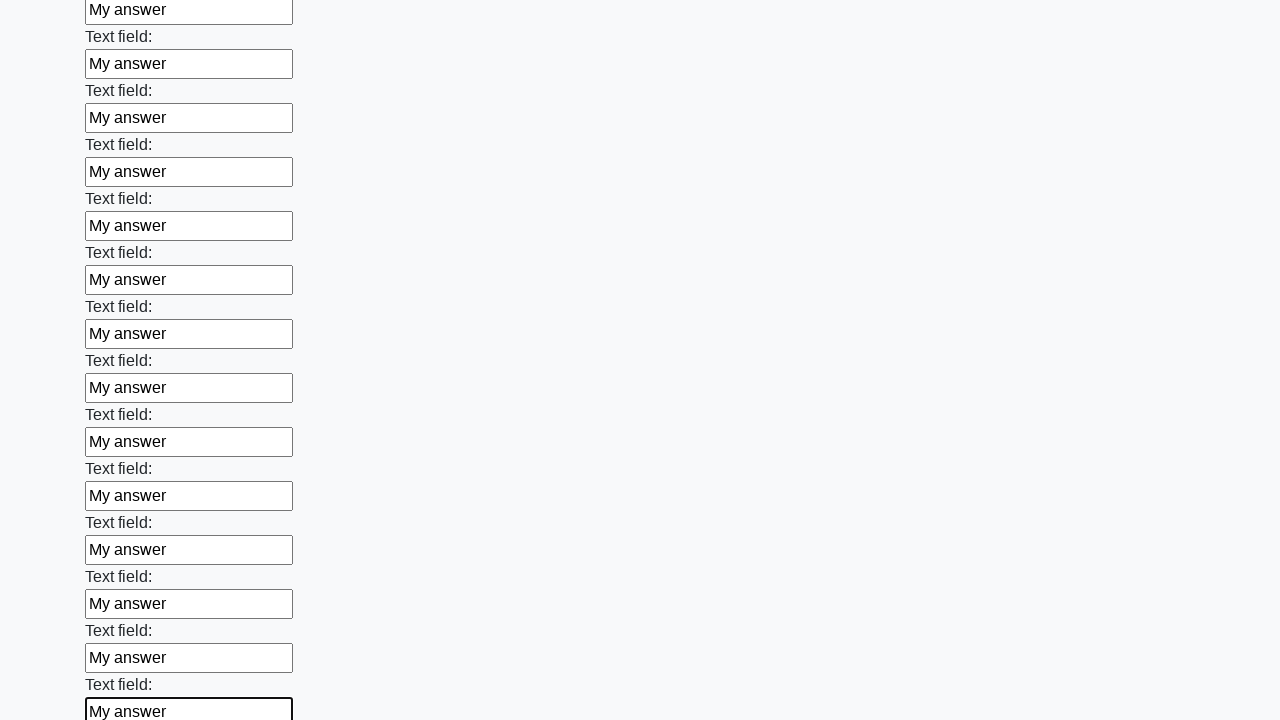

Filled an input field with 'My answer' on input >> nth=68
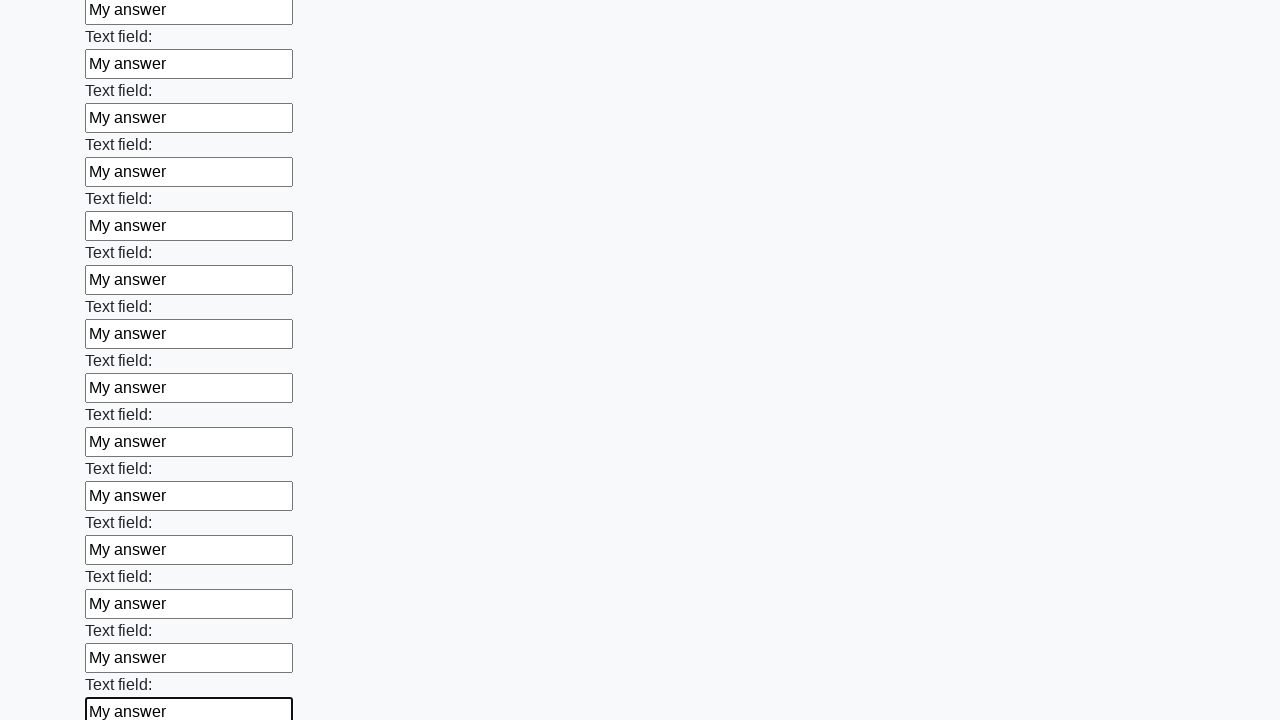

Filled an input field with 'My answer' on input >> nth=69
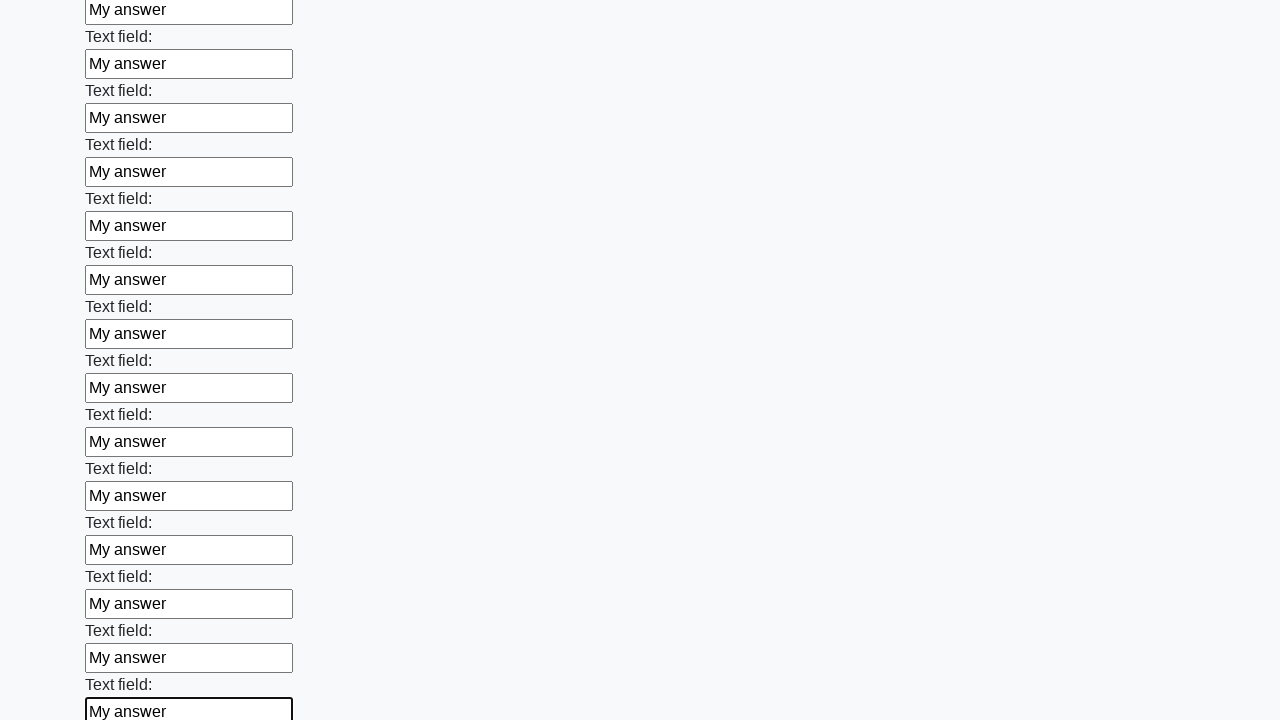

Filled an input field with 'My answer' on input >> nth=70
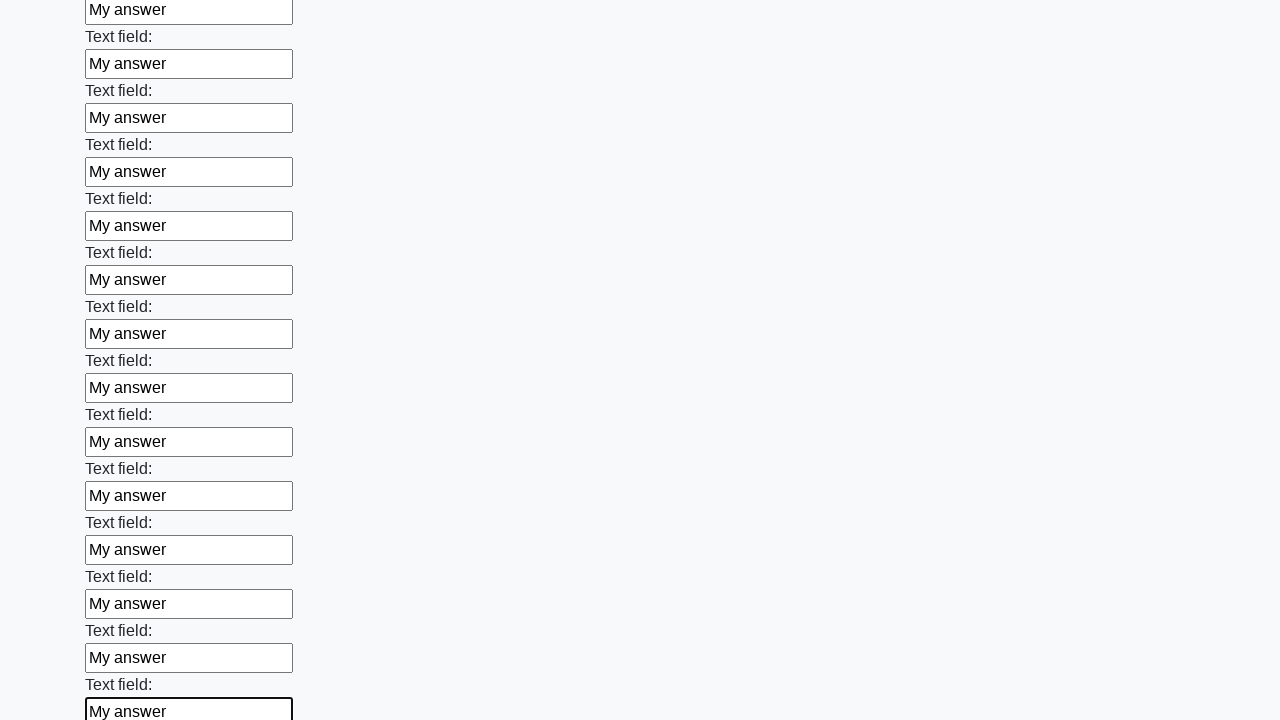

Filled an input field with 'My answer' on input >> nth=71
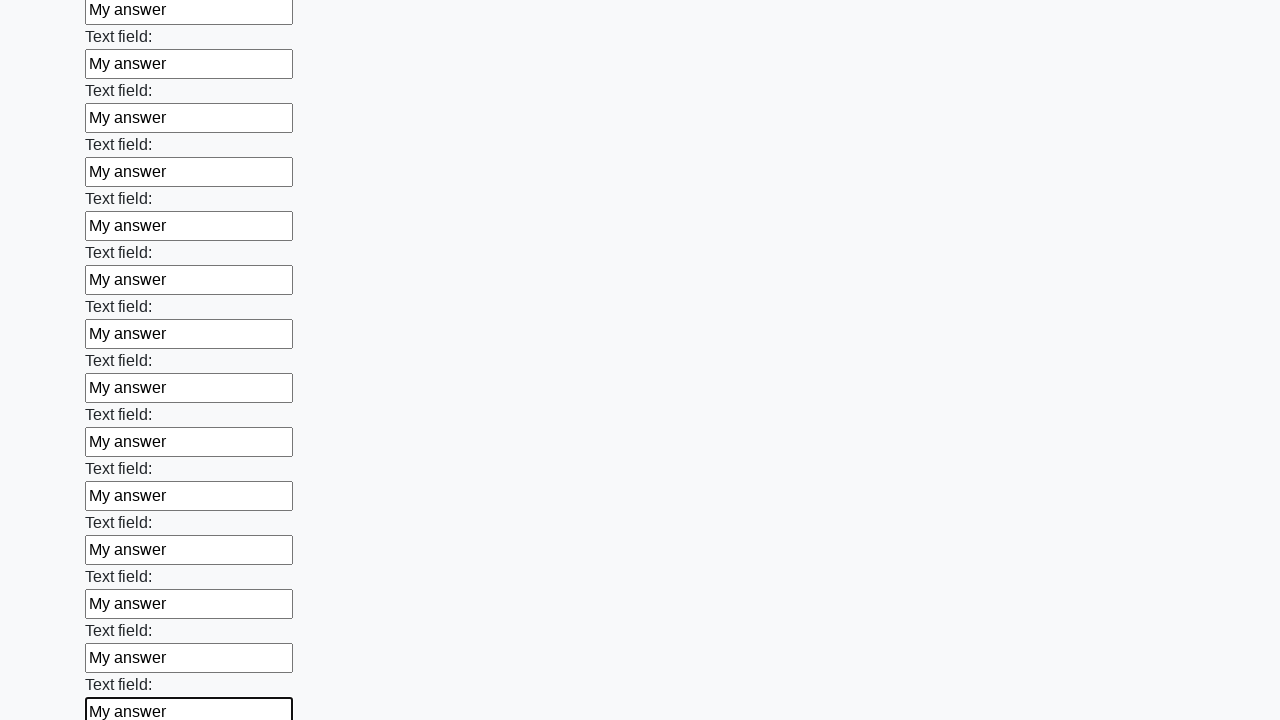

Filled an input field with 'My answer' on input >> nth=72
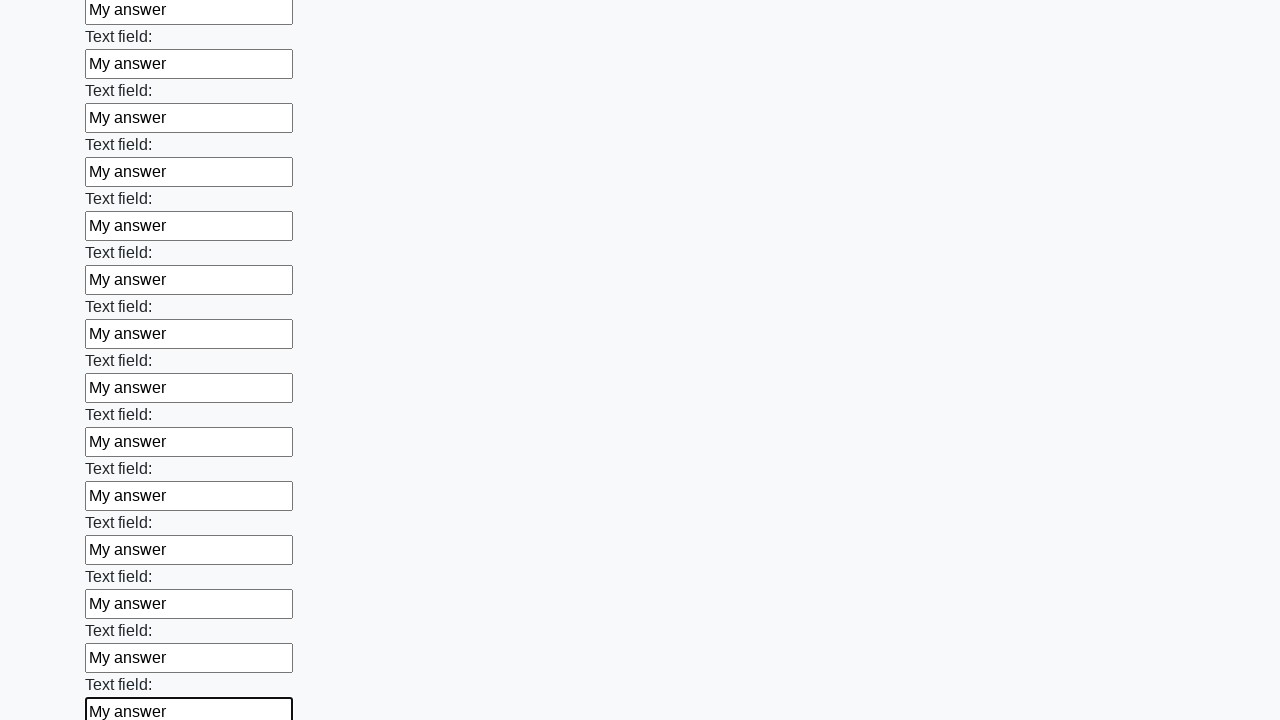

Filled an input field with 'My answer' on input >> nth=73
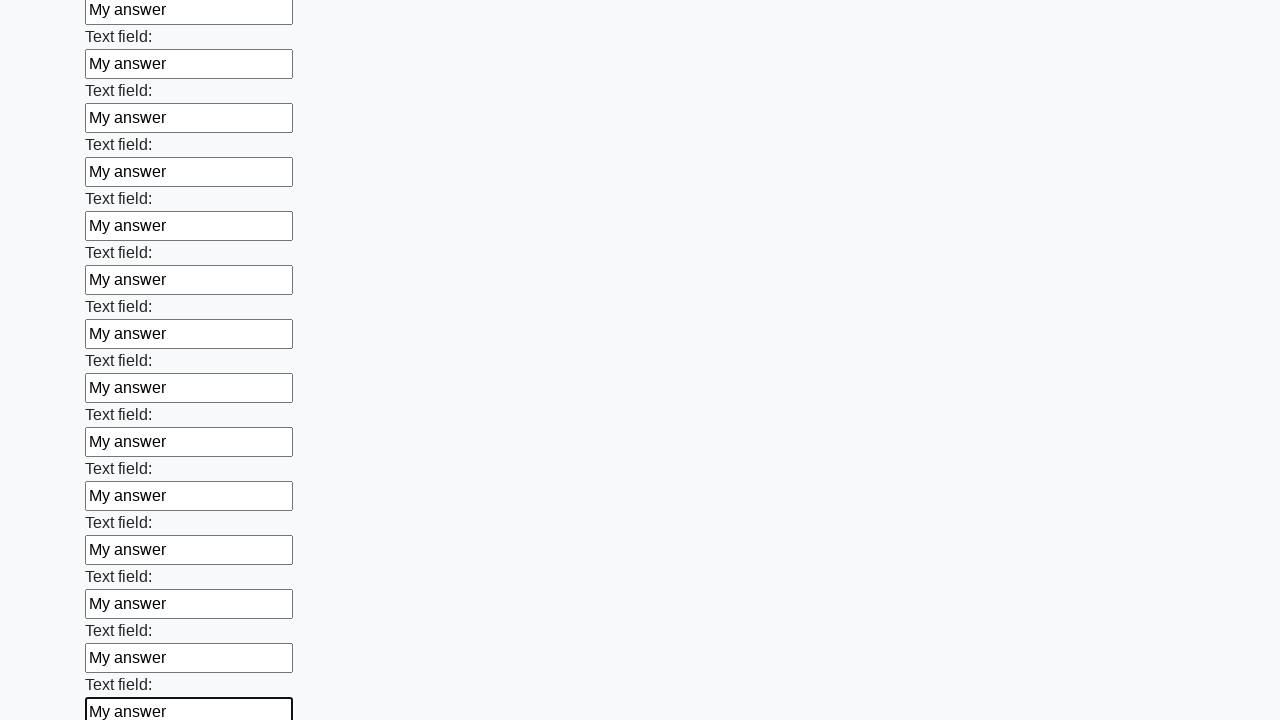

Filled an input field with 'My answer' on input >> nth=74
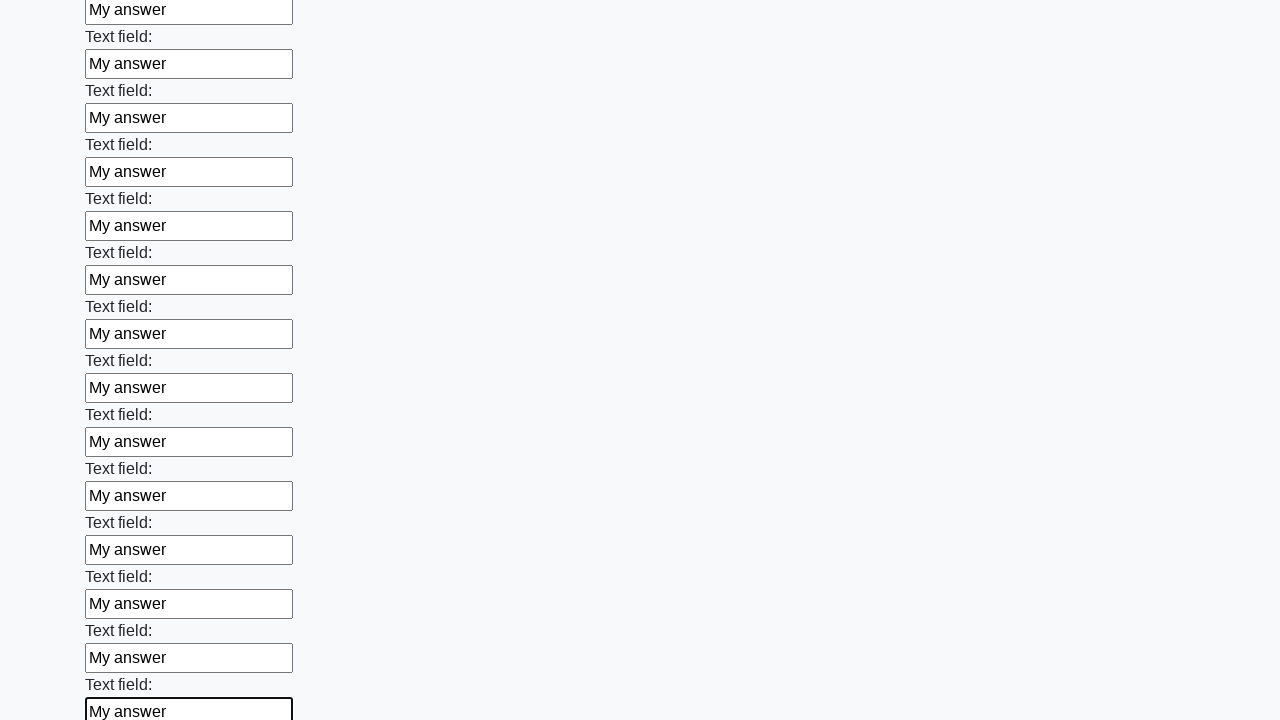

Filled an input field with 'My answer' on input >> nth=75
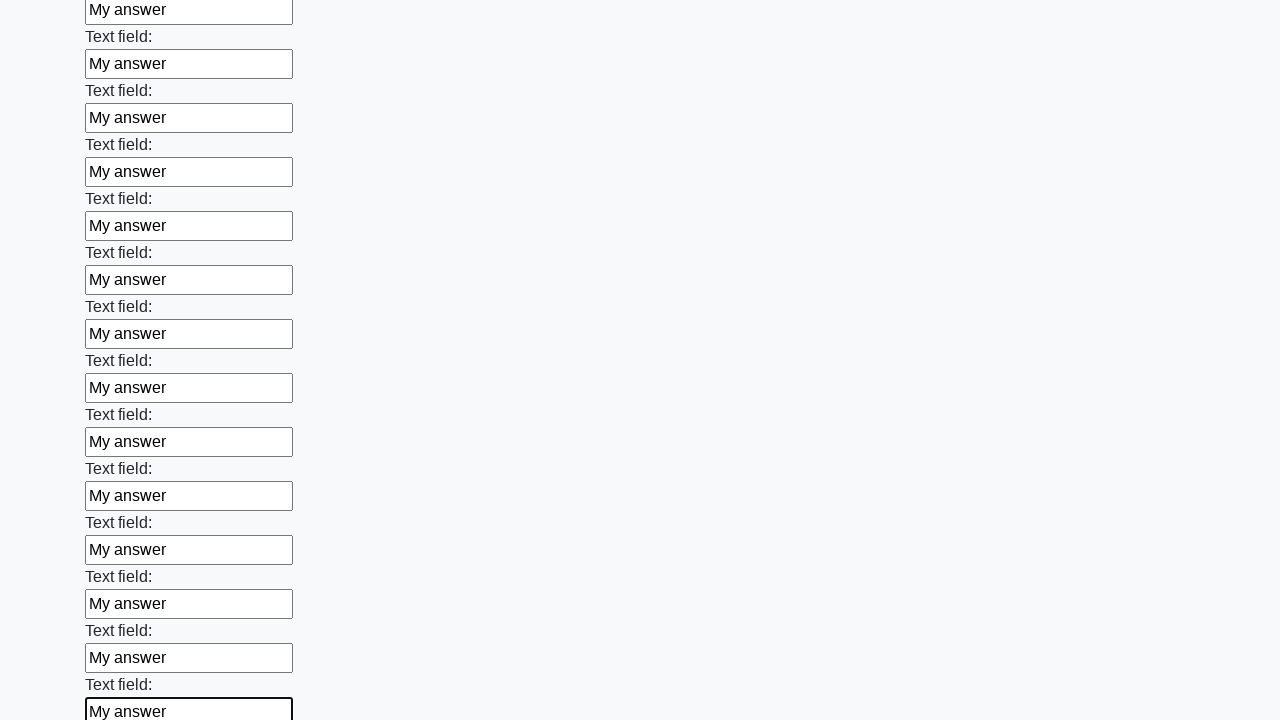

Filled an input field with 'My answer' on input >> nth=76
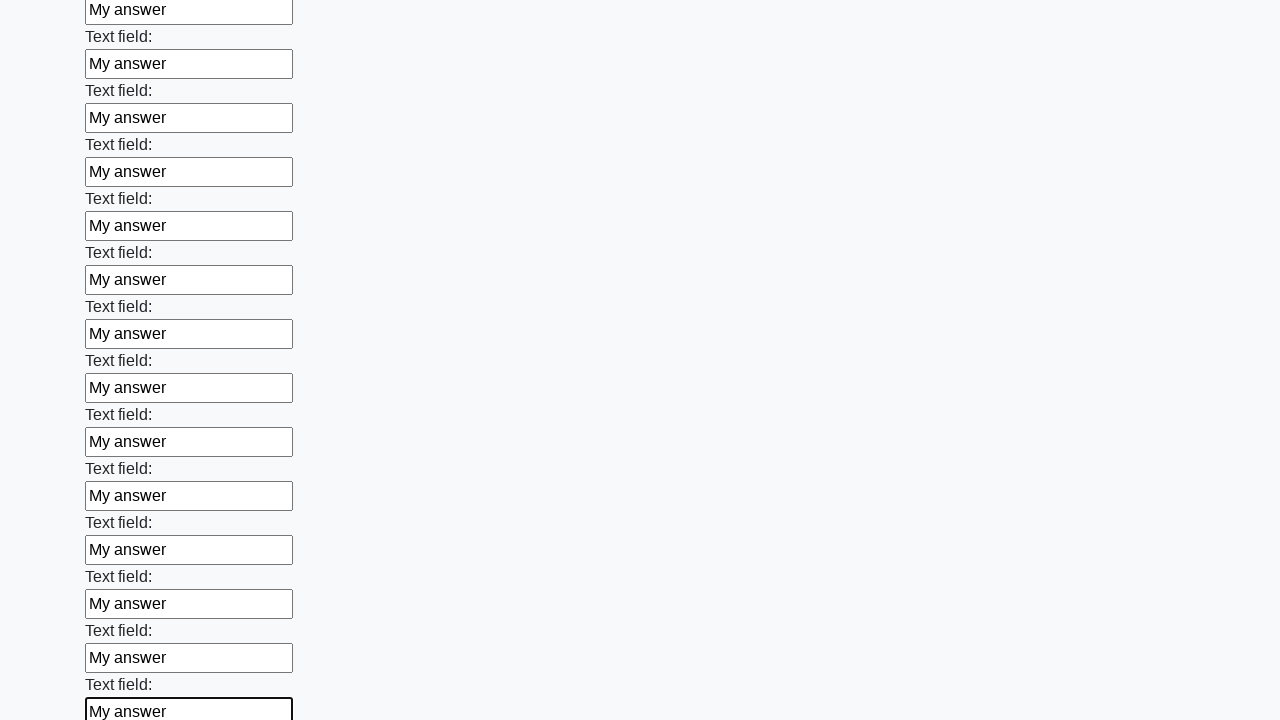

Filled an input field with 'My answer' on input >> nth=77
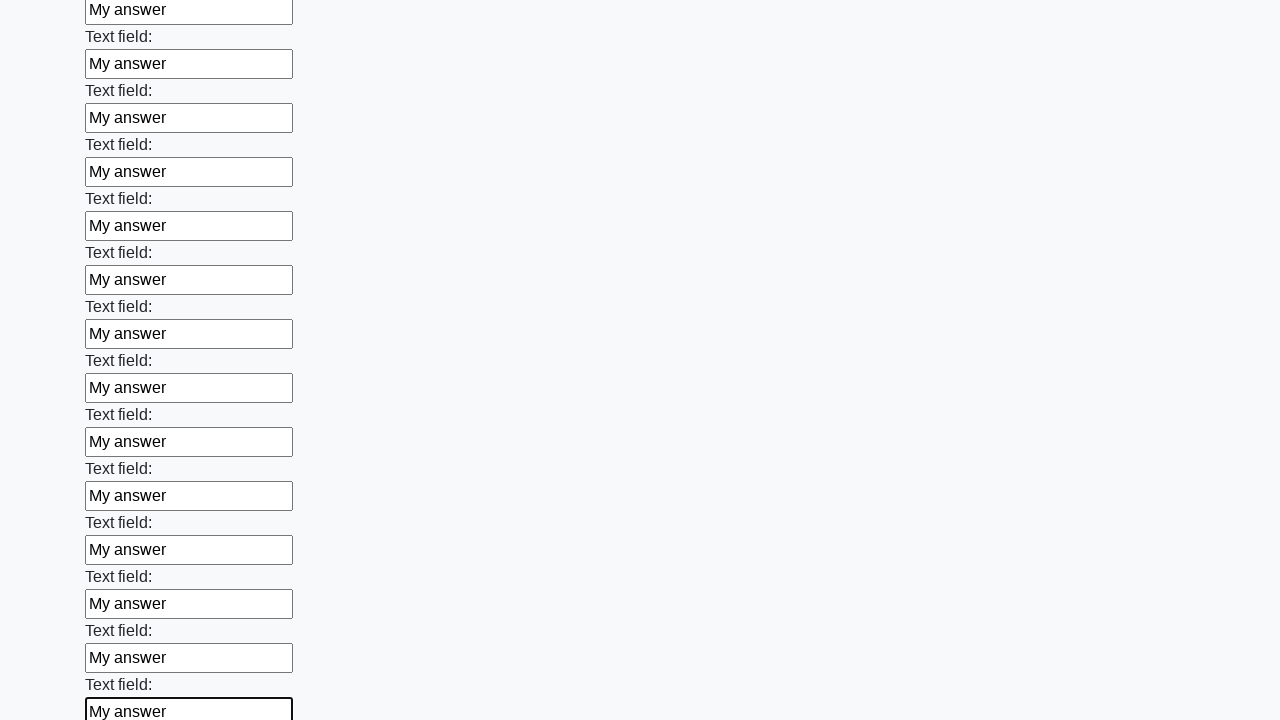

Filled an input field with 'My answer' on input >> nth=78
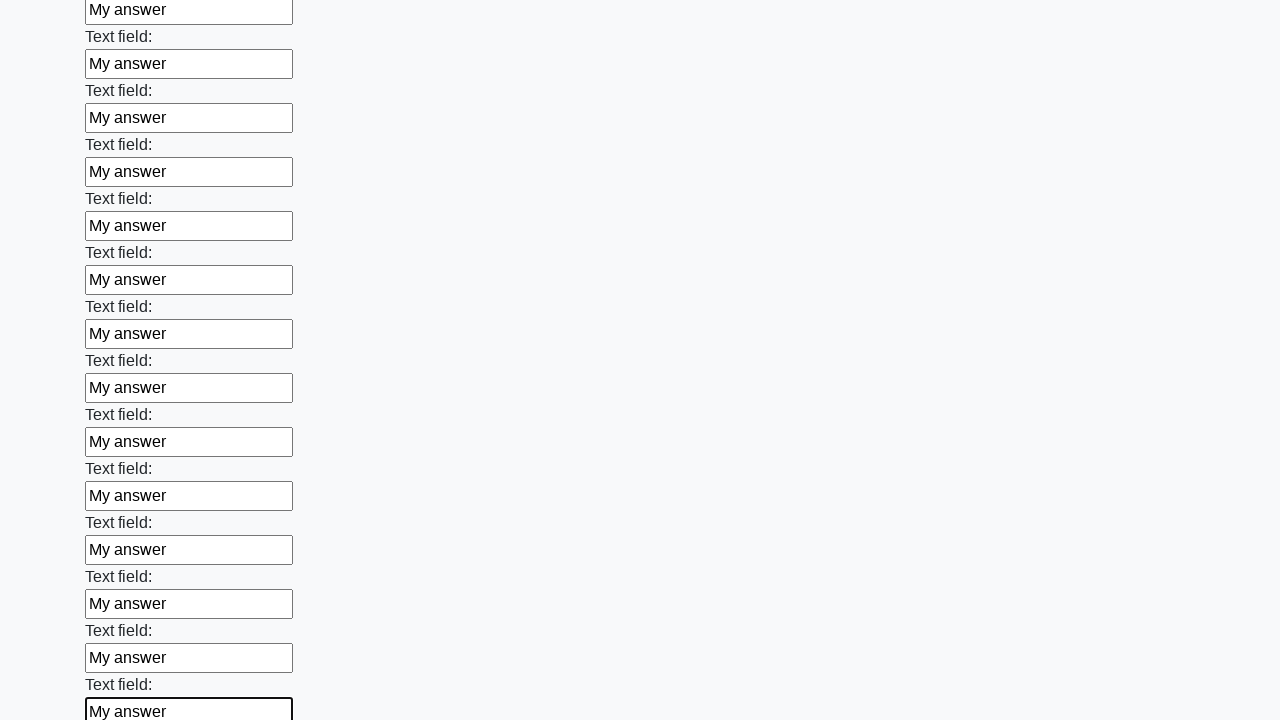

Filled an input field with 'My answer' on input >> nth=79
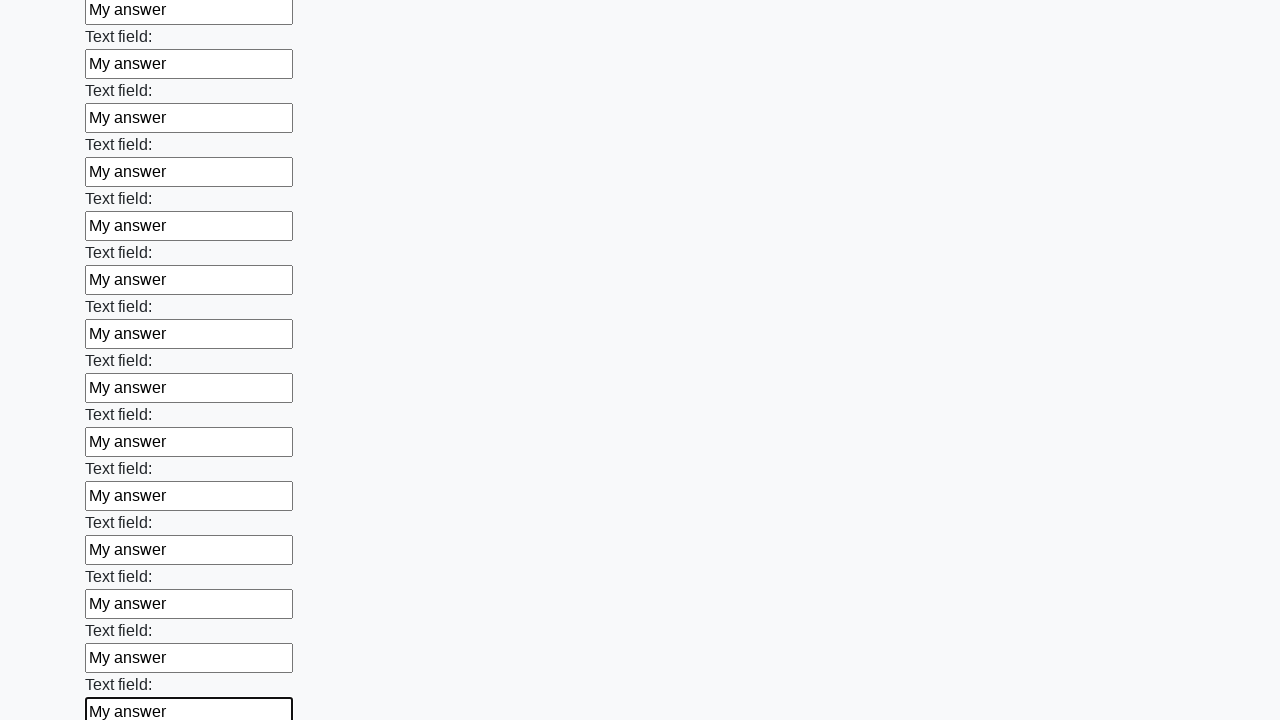

Filled an input field with 'My answer' on input >> nth=80
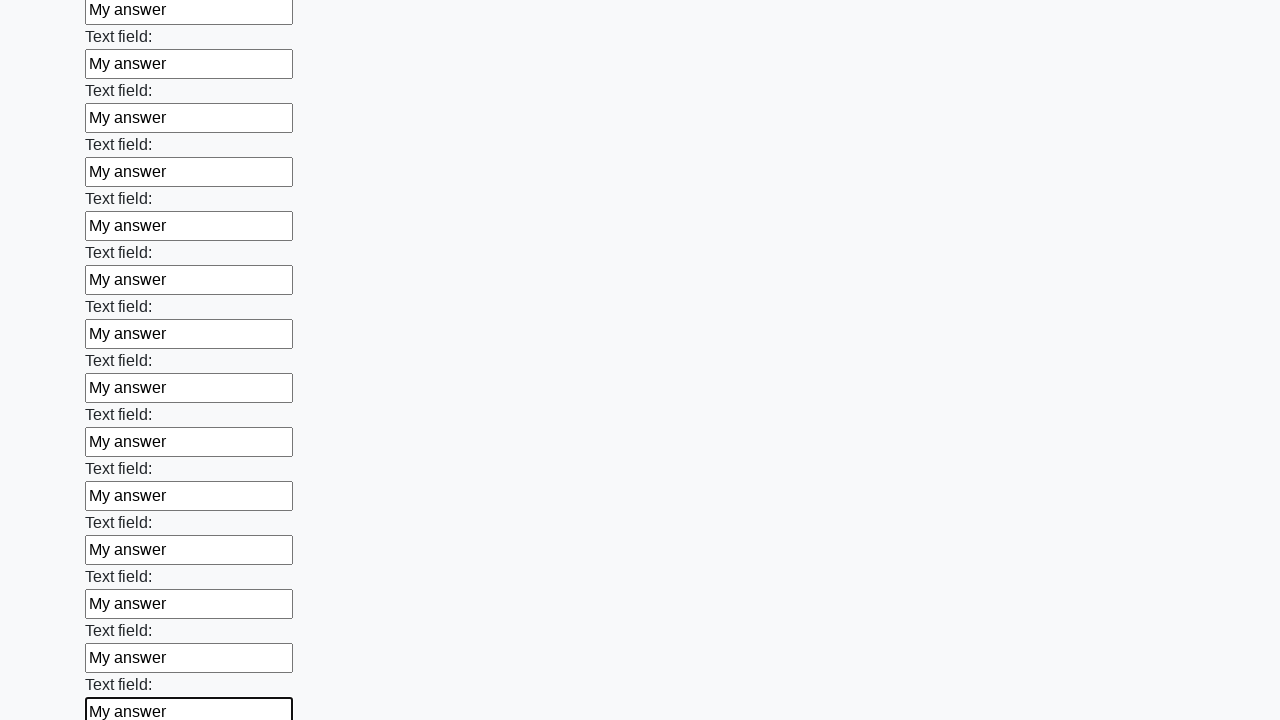

Filled an input field with 'My answer' on input >> nth=81
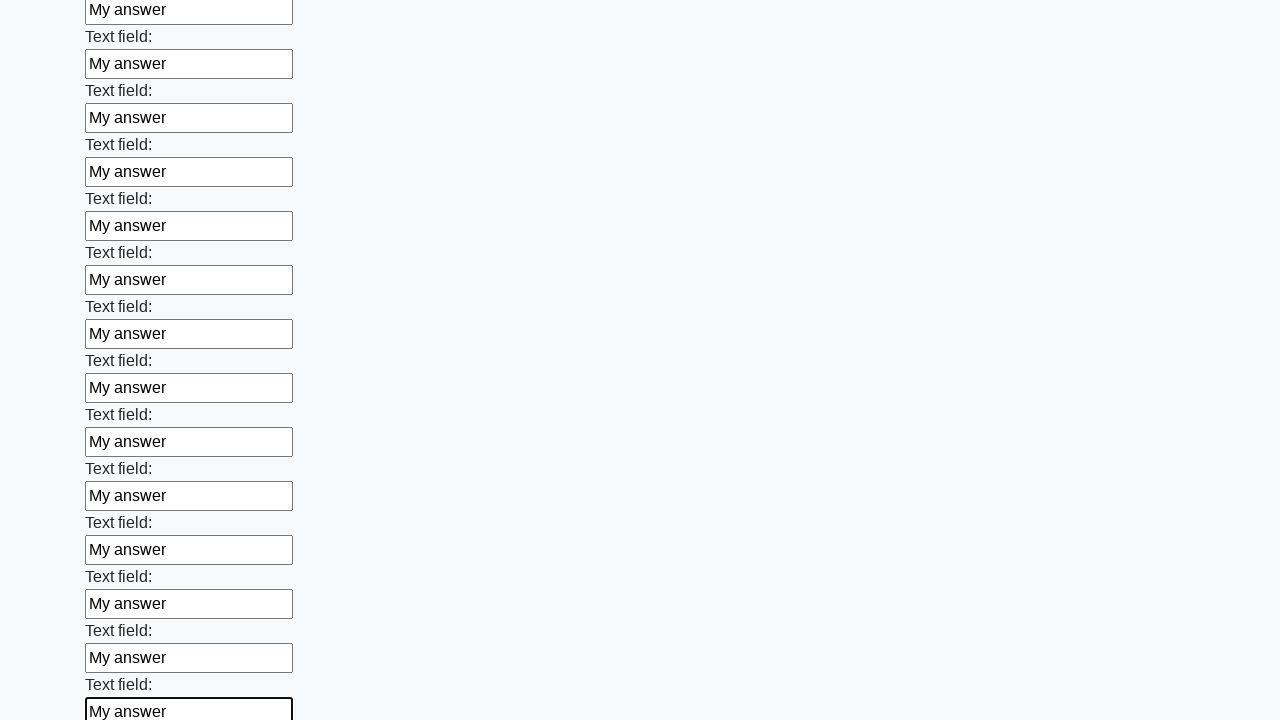

Filled an input field with 'My answer' on input >> nth=82
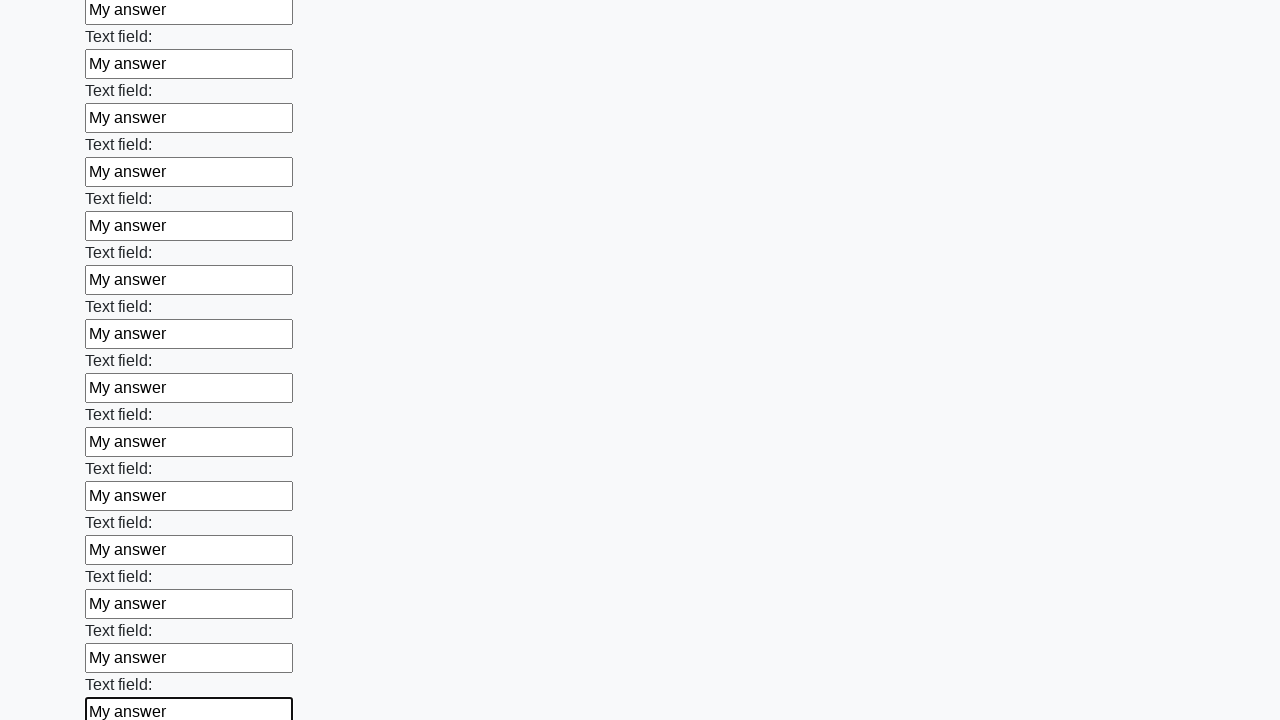

Filled an input field with 'My answer' on input >> nth=83
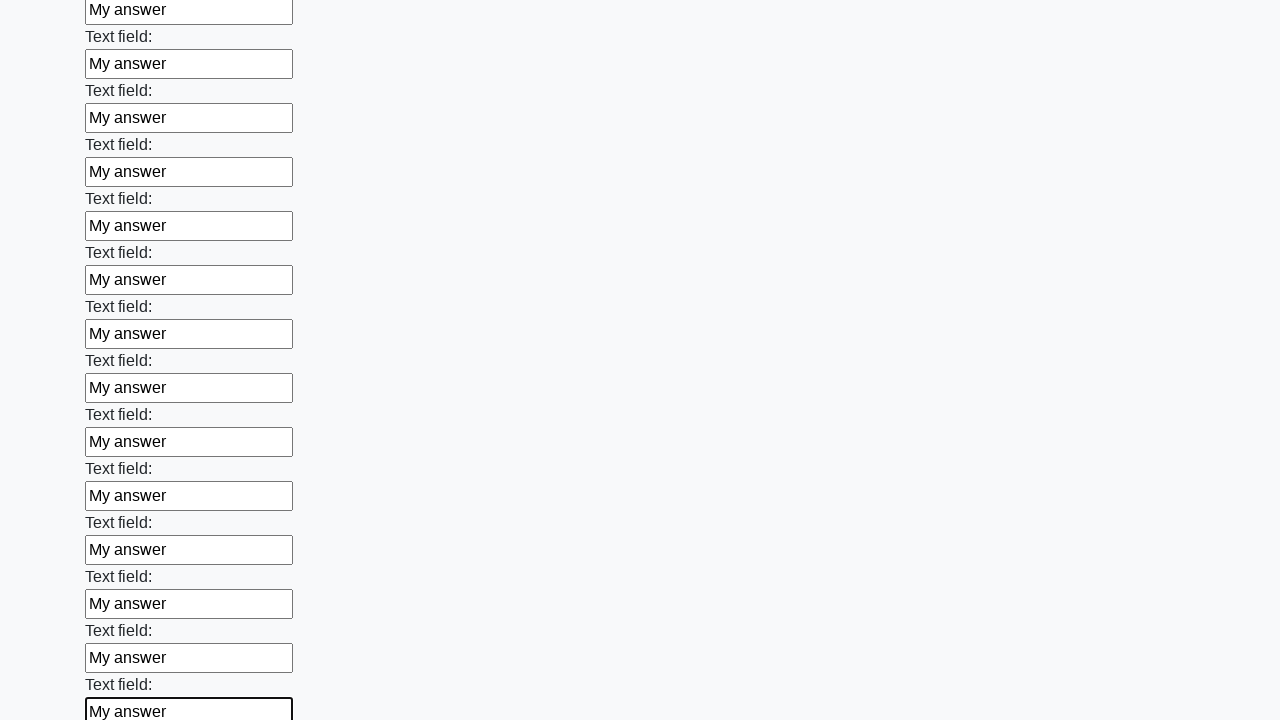

Filled an input field with 'My answer' on input >> nth=84
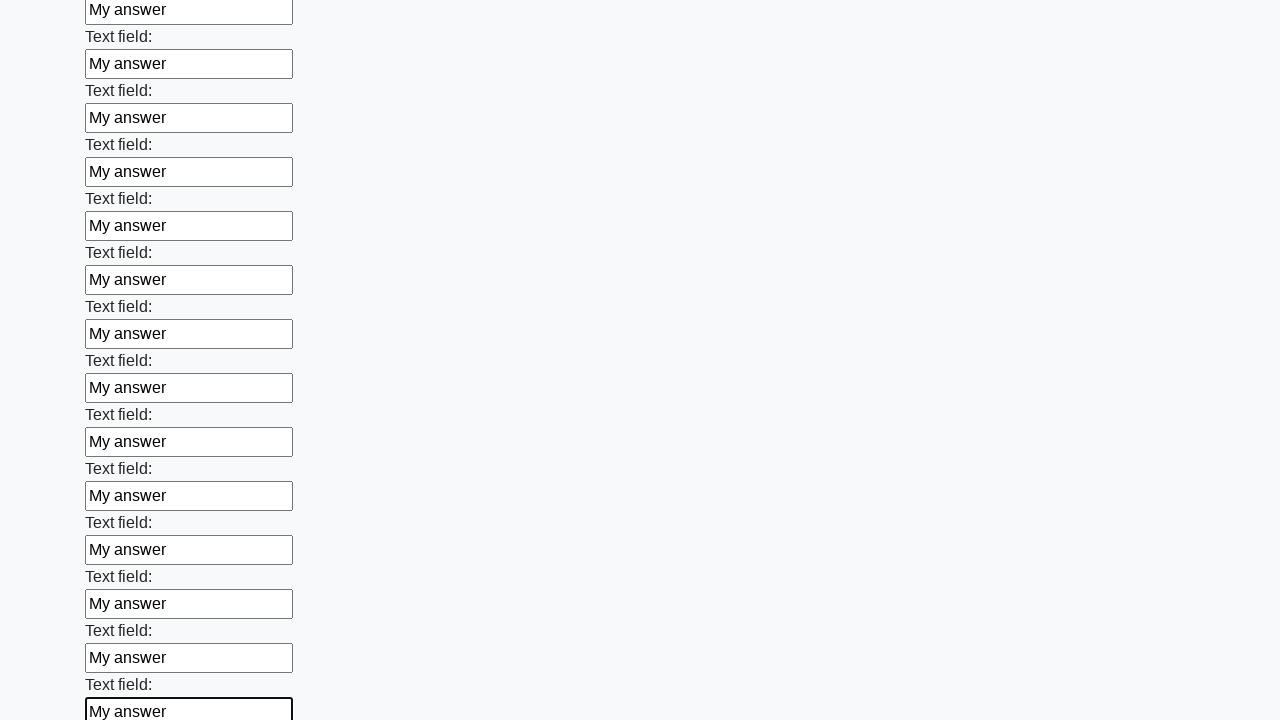

Filled an input field with 'My answer' on input >> nth=85
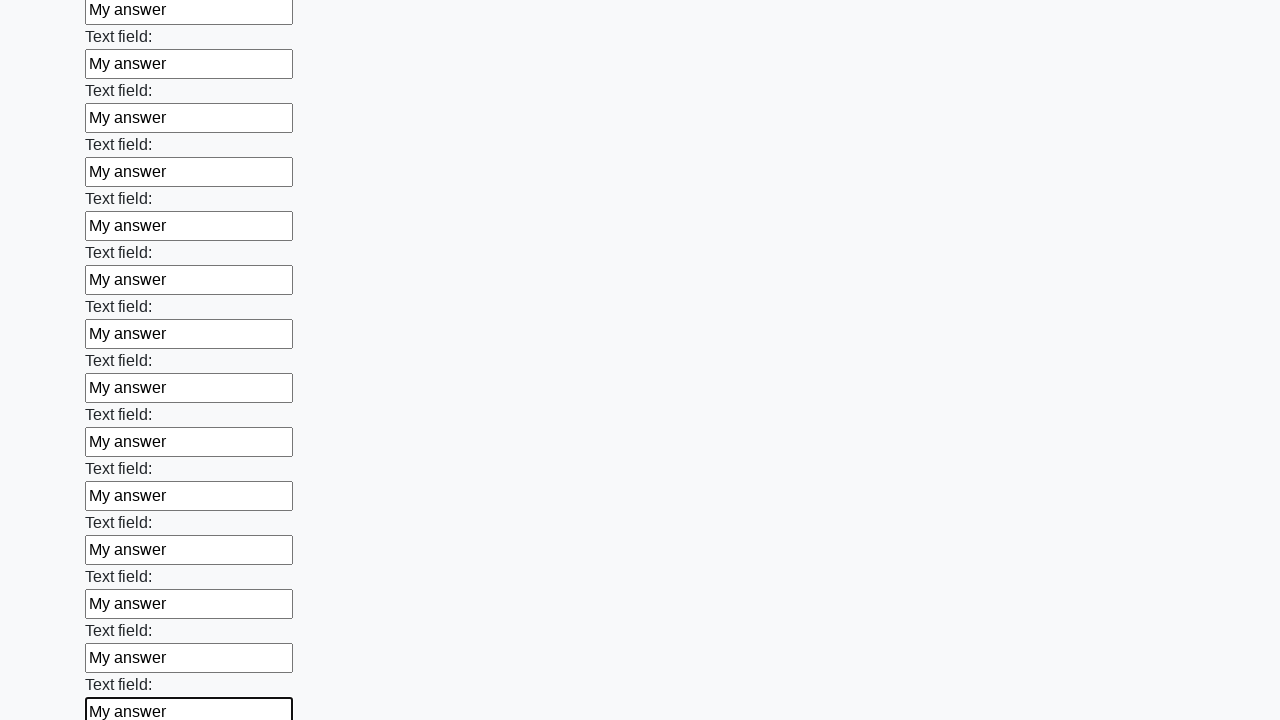

Filled an input field with 'My answer' on input >> nth=86
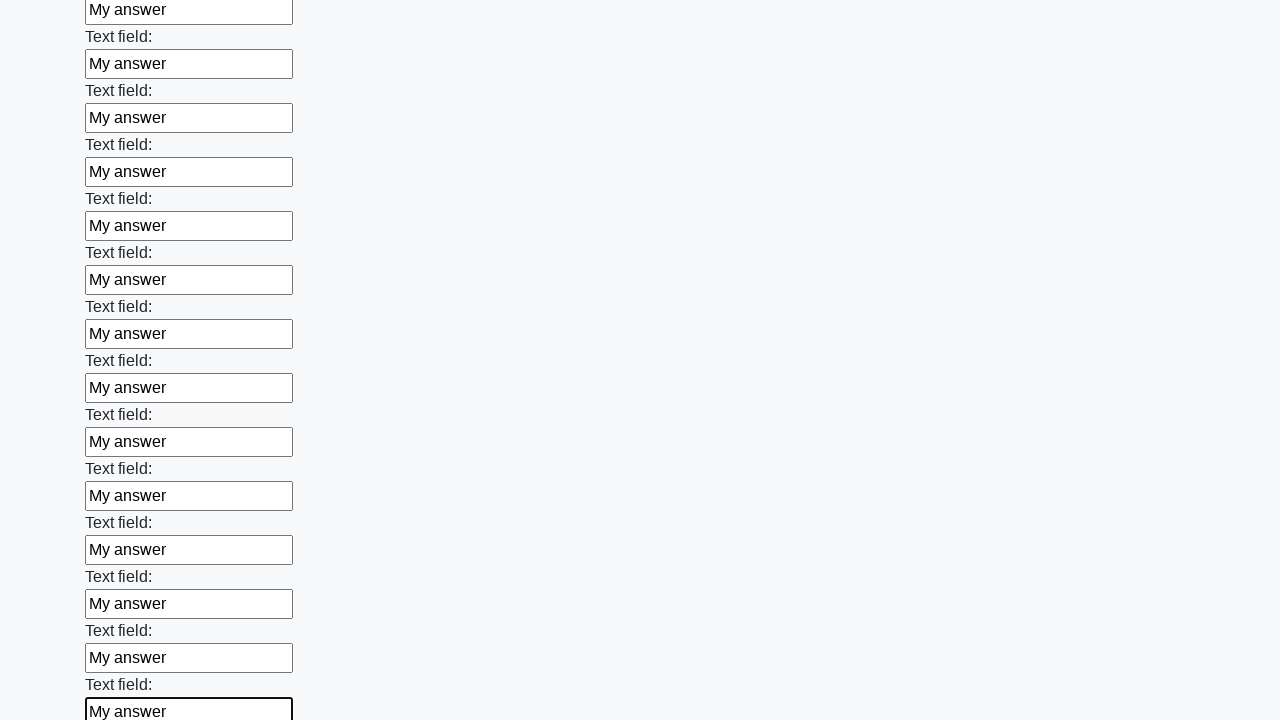

Filled an input field with 'My answer' on input >> nth=87
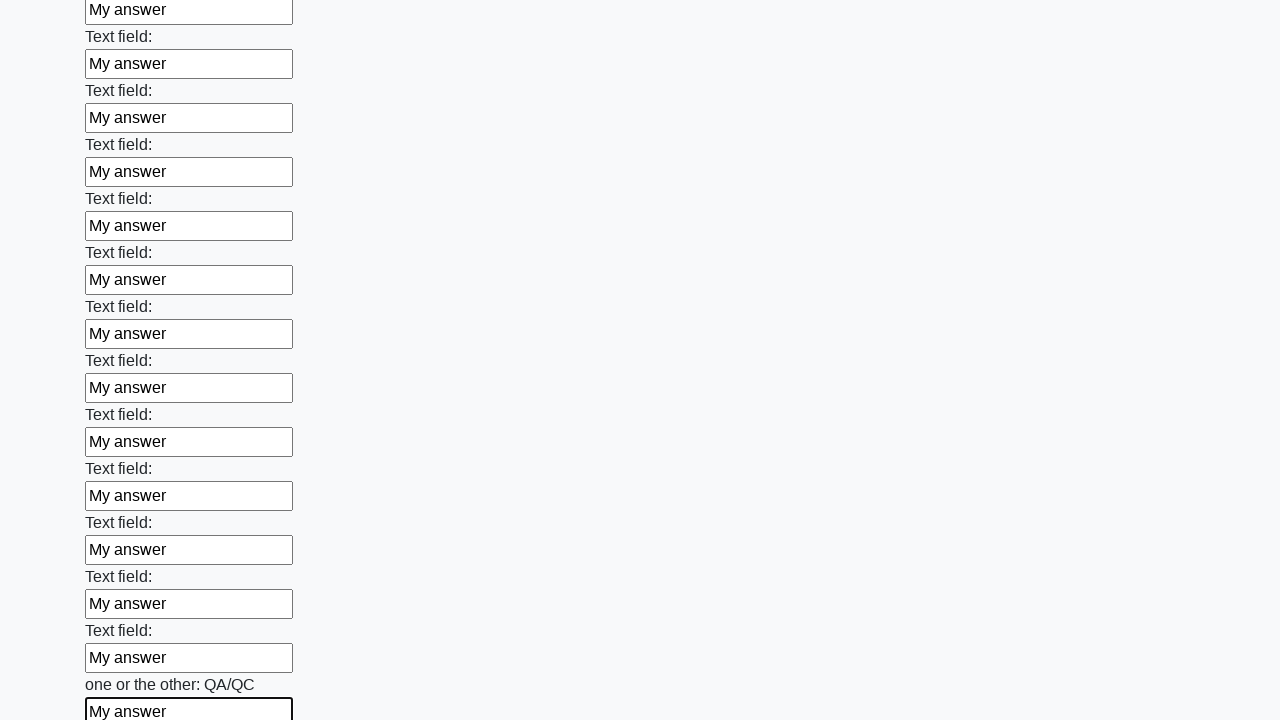

Filled an input field with 'My answer' on input >> nth=88
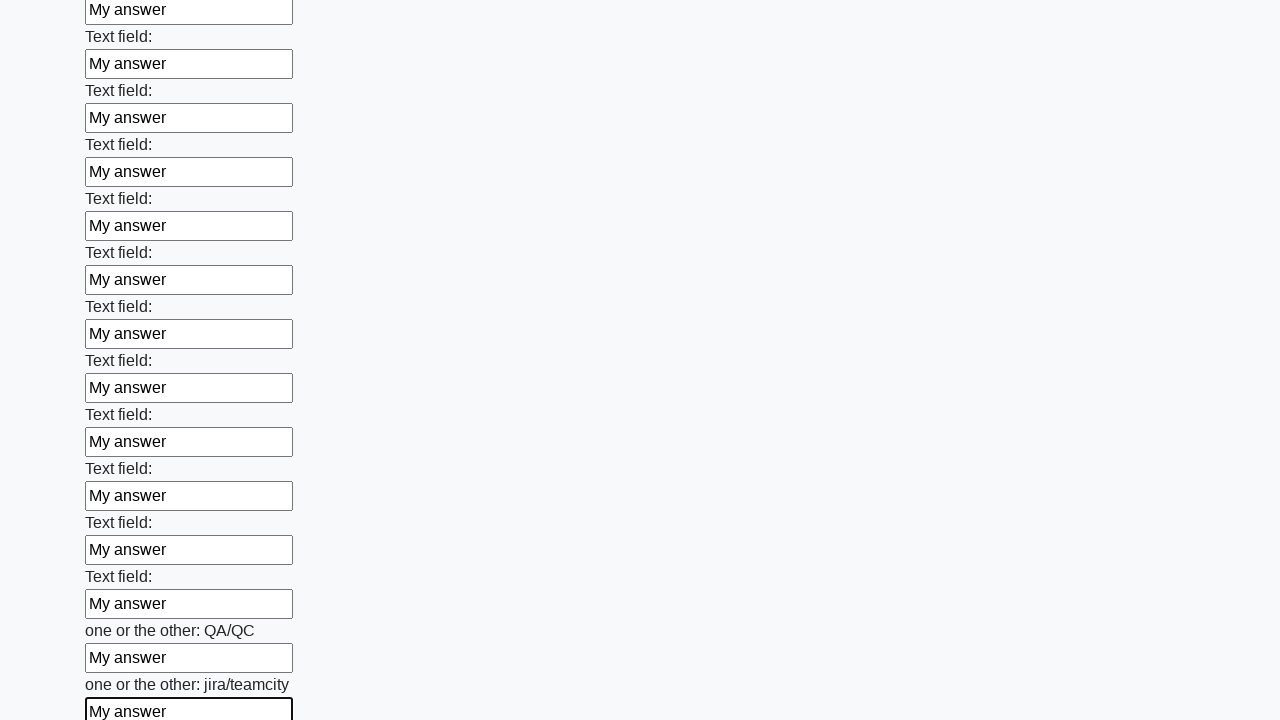

Filled an input field with 'My answer' on input >> nth=89
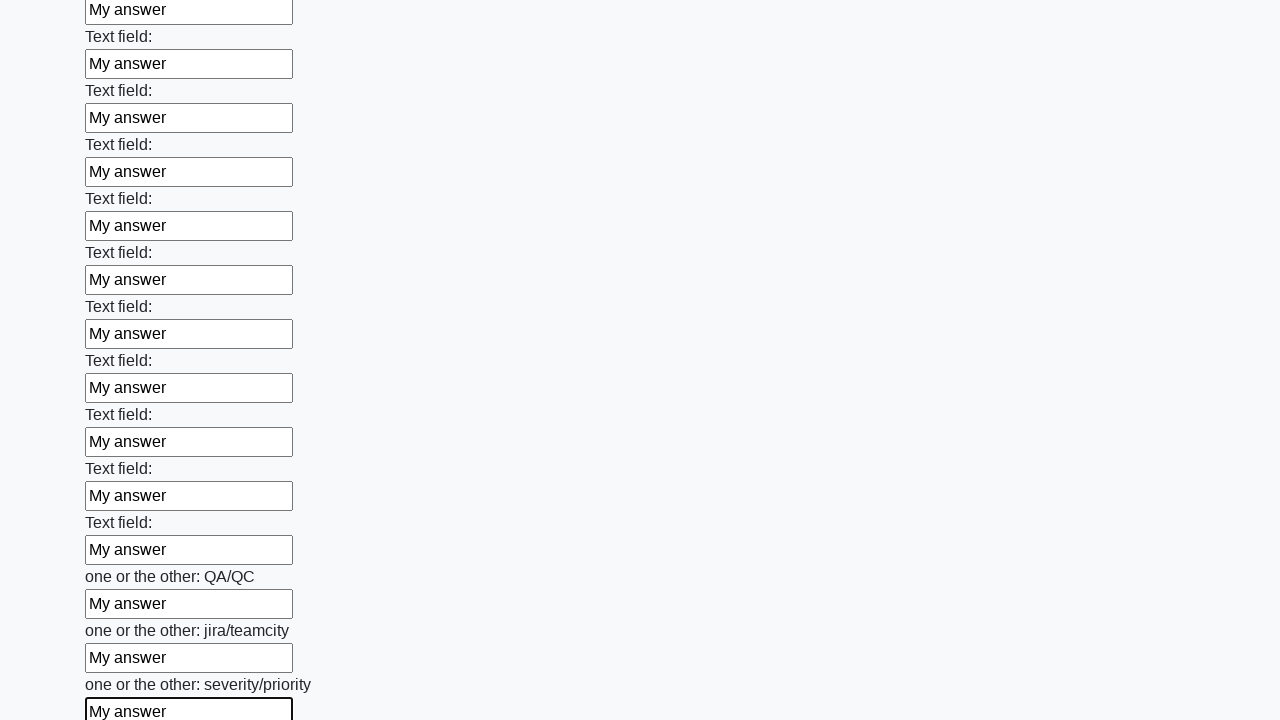

Filled an input field with 'My answer' on input >> nth=90
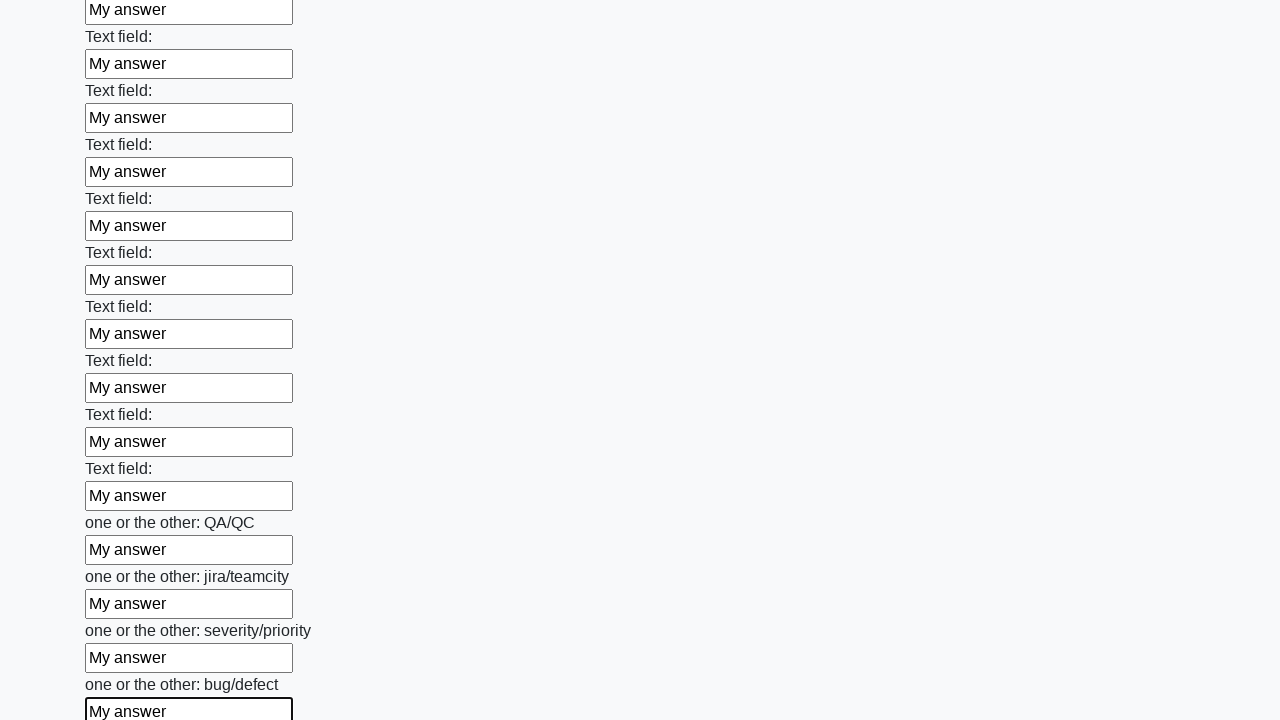

Filled an input field with 'My answer' on input >> nth=91
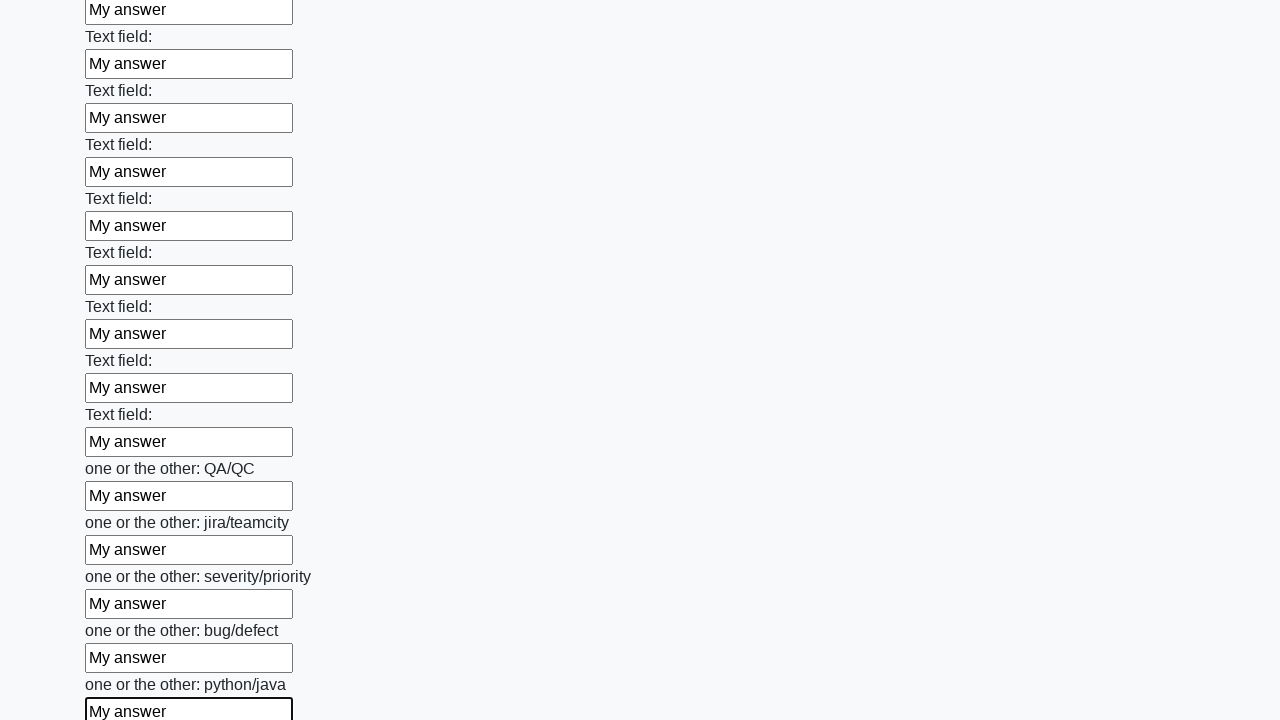

Filled an input field with 'My answer' on input >> nth=92
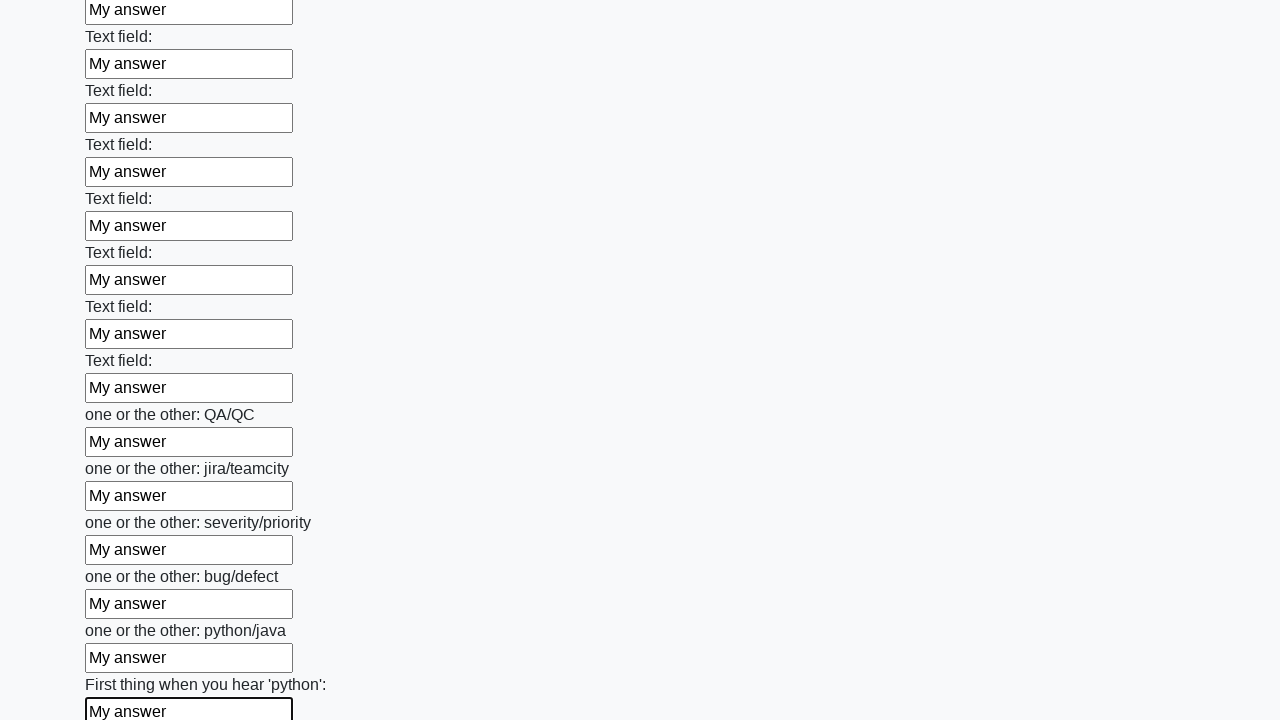

Filled an input field with 'My answer' on input >> nth=93
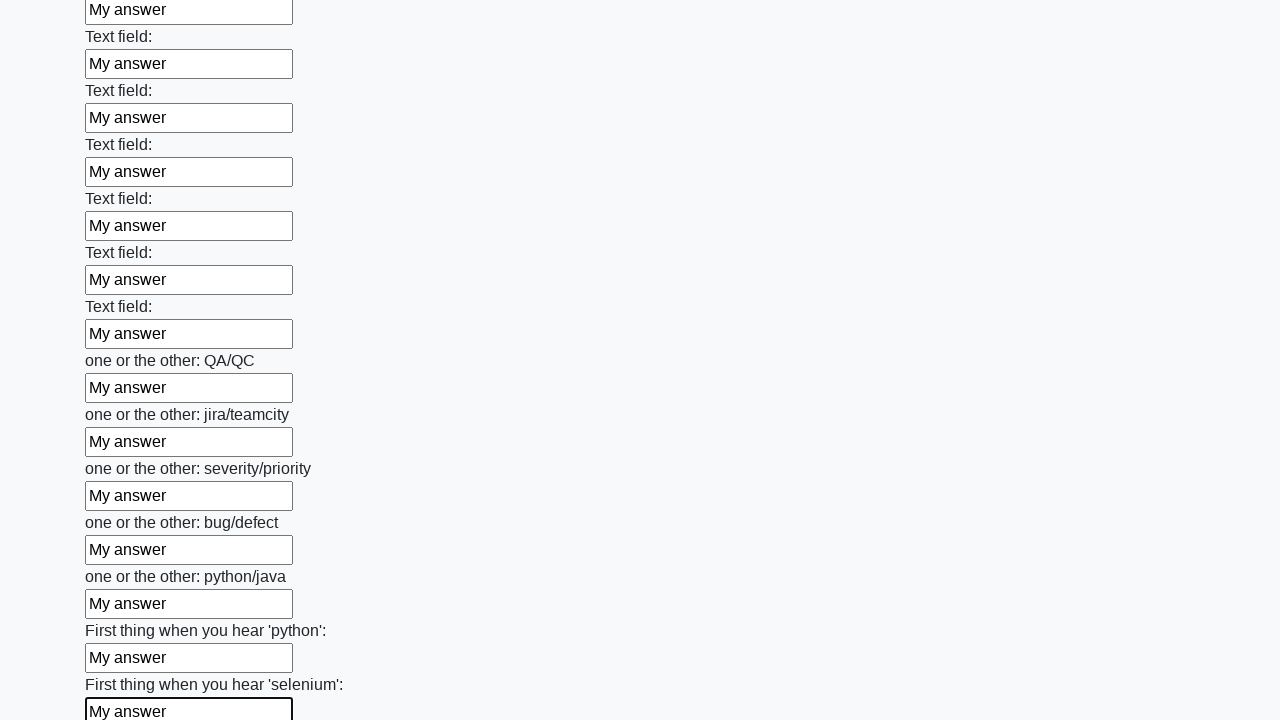

Filled an input field with 'My answer' on input >> nth=94
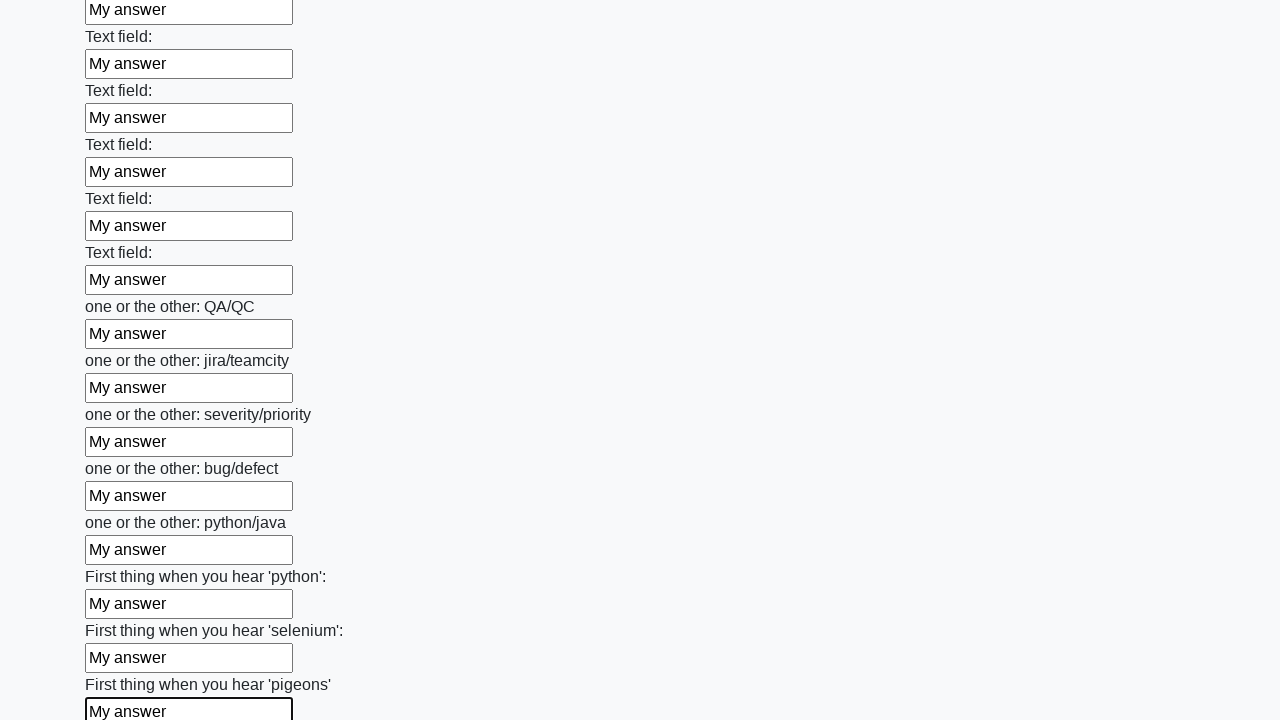

Filled an input field with 'My answer' on input >> nth=95
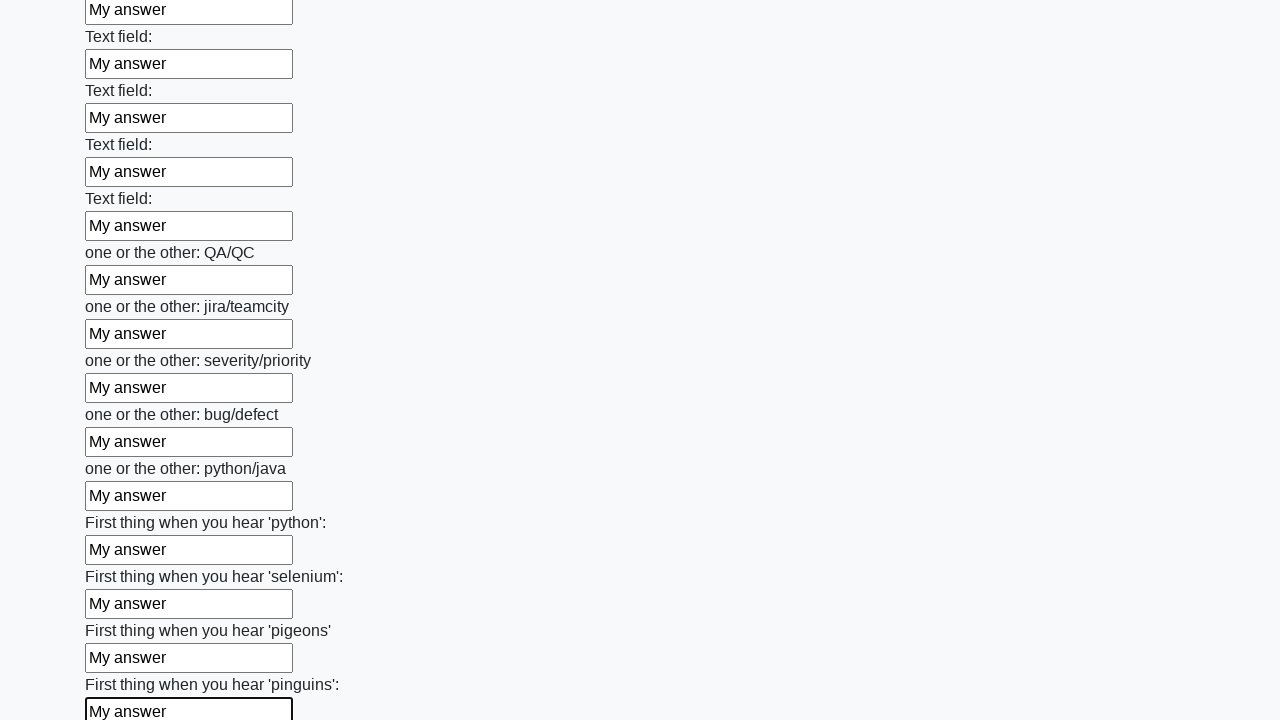

Filled an input field with 'My answer' on input >> nth=96
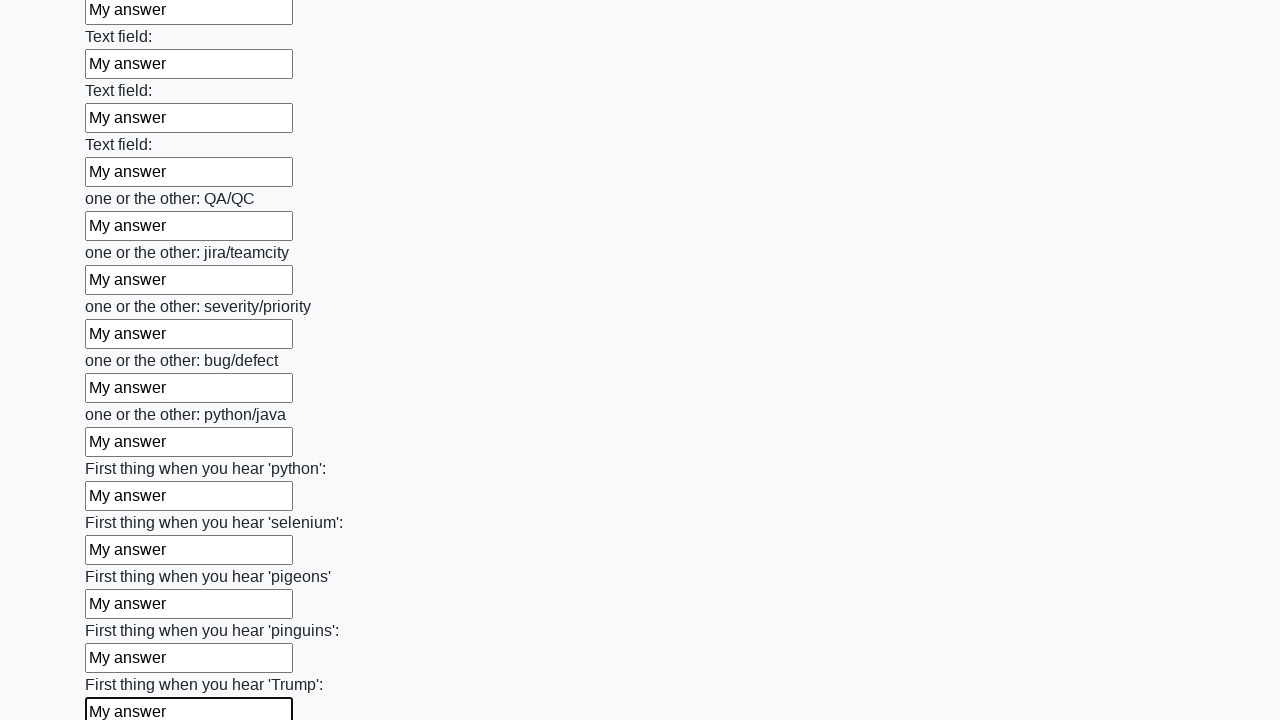

Filled an input field with 'My answer' on input >> nth=97
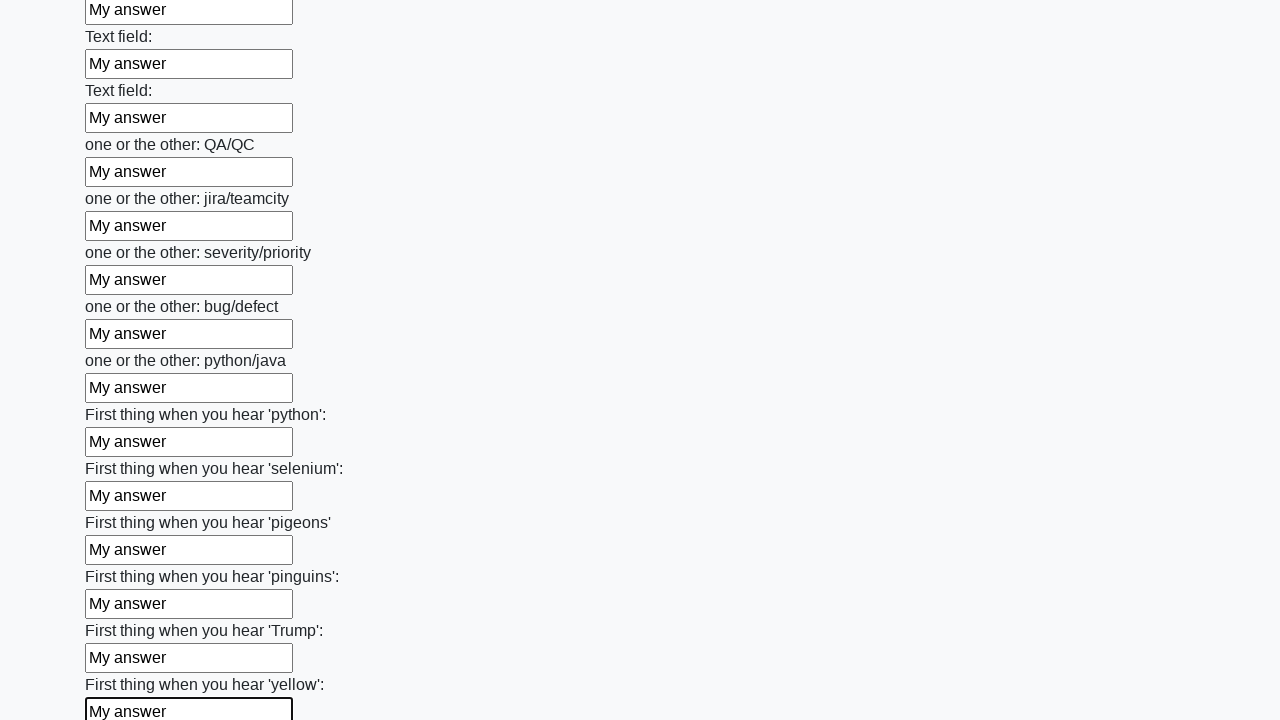

Filled an input field with 'My answer' on input >> nth=98
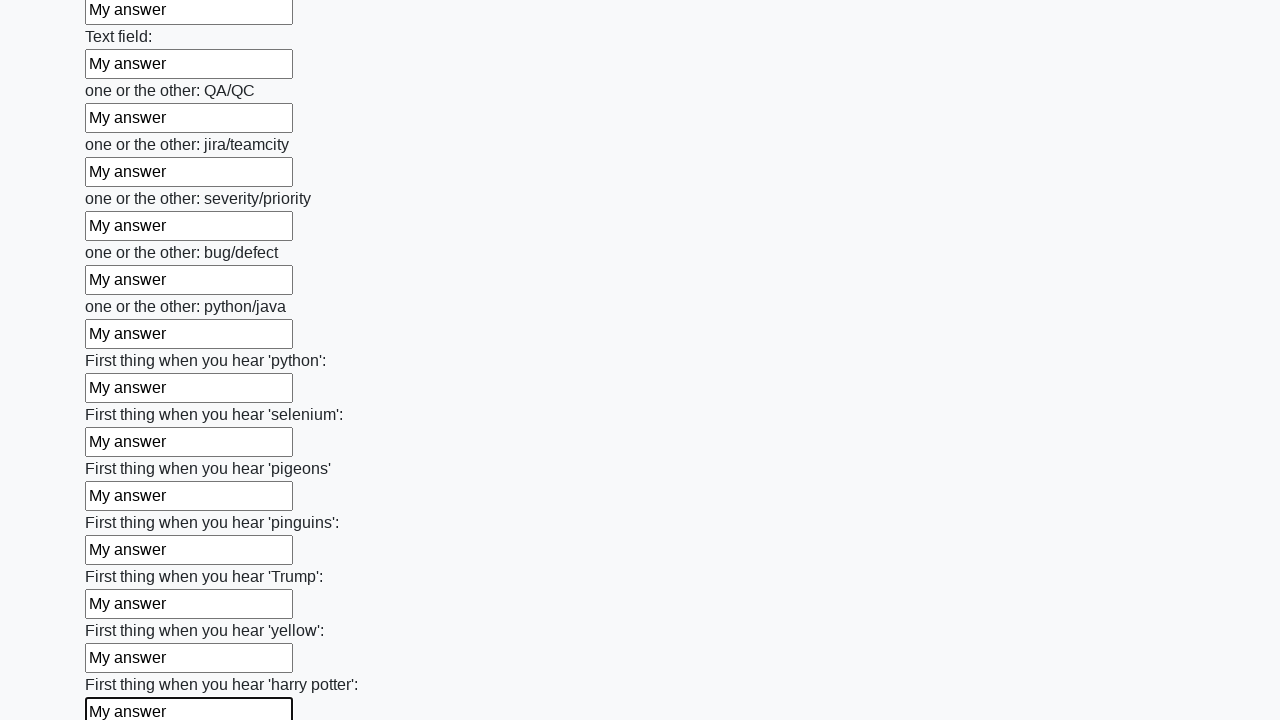

Filled an input field with 'My answer' on input >> nth=99
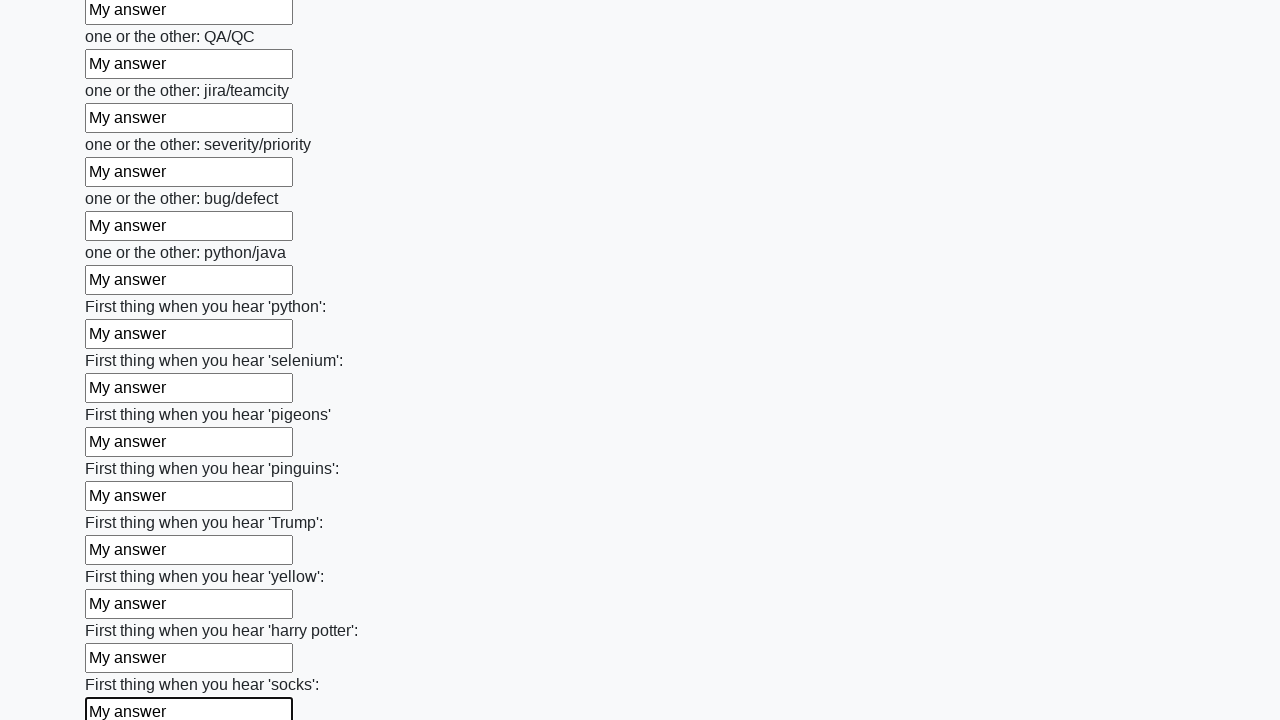

Clicked the submit button at (123, 611) on button.btn
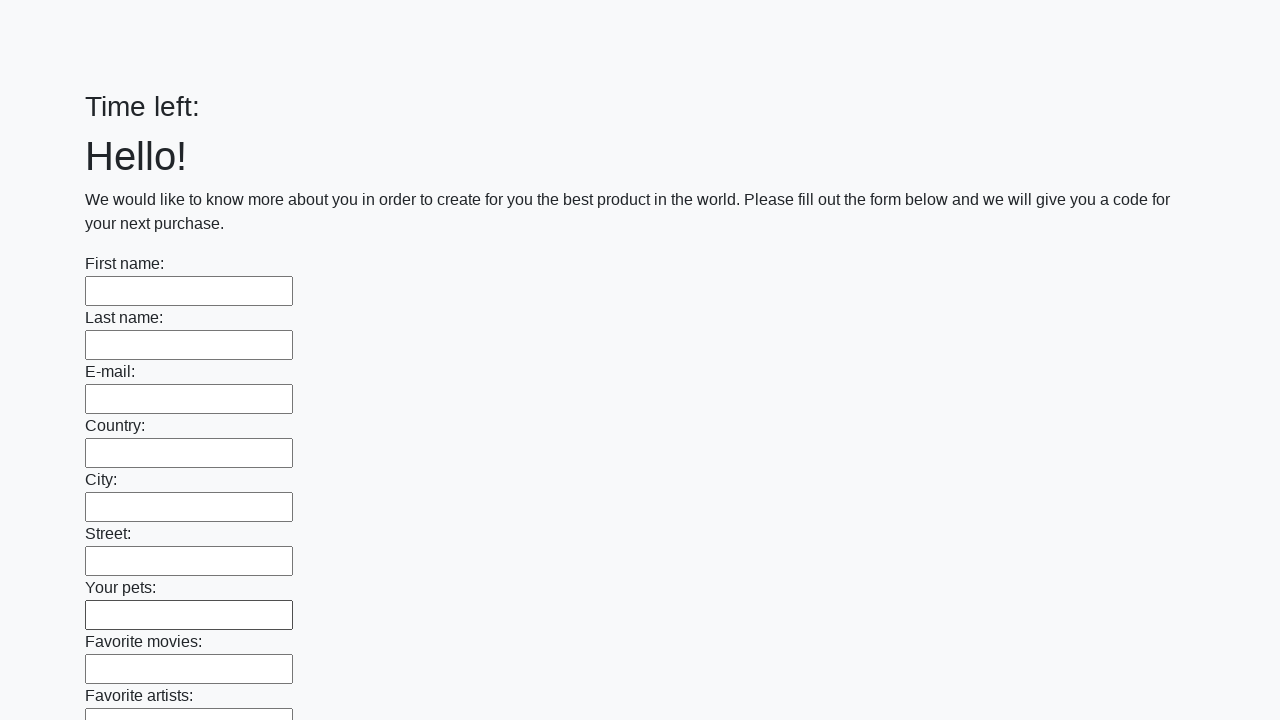

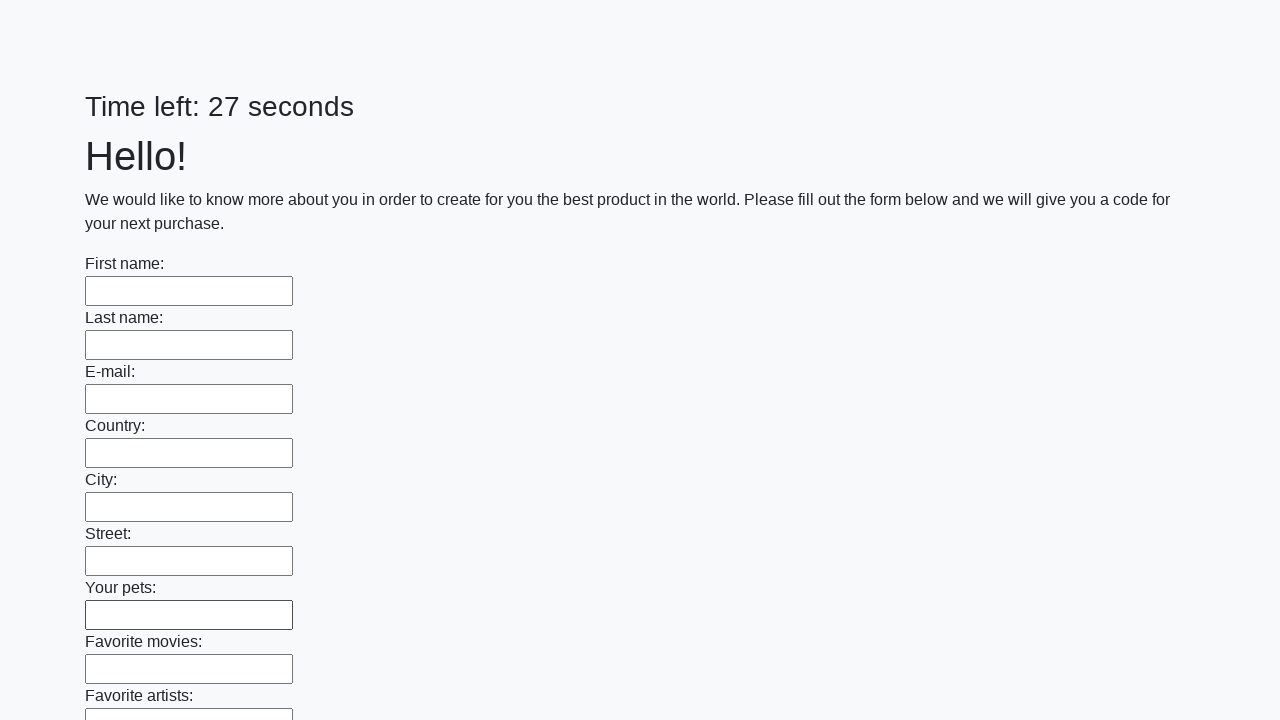